Fills all input fields in a large form with text and submits the form

Starting URL: http://suninjuly.github.io/huge_form.html

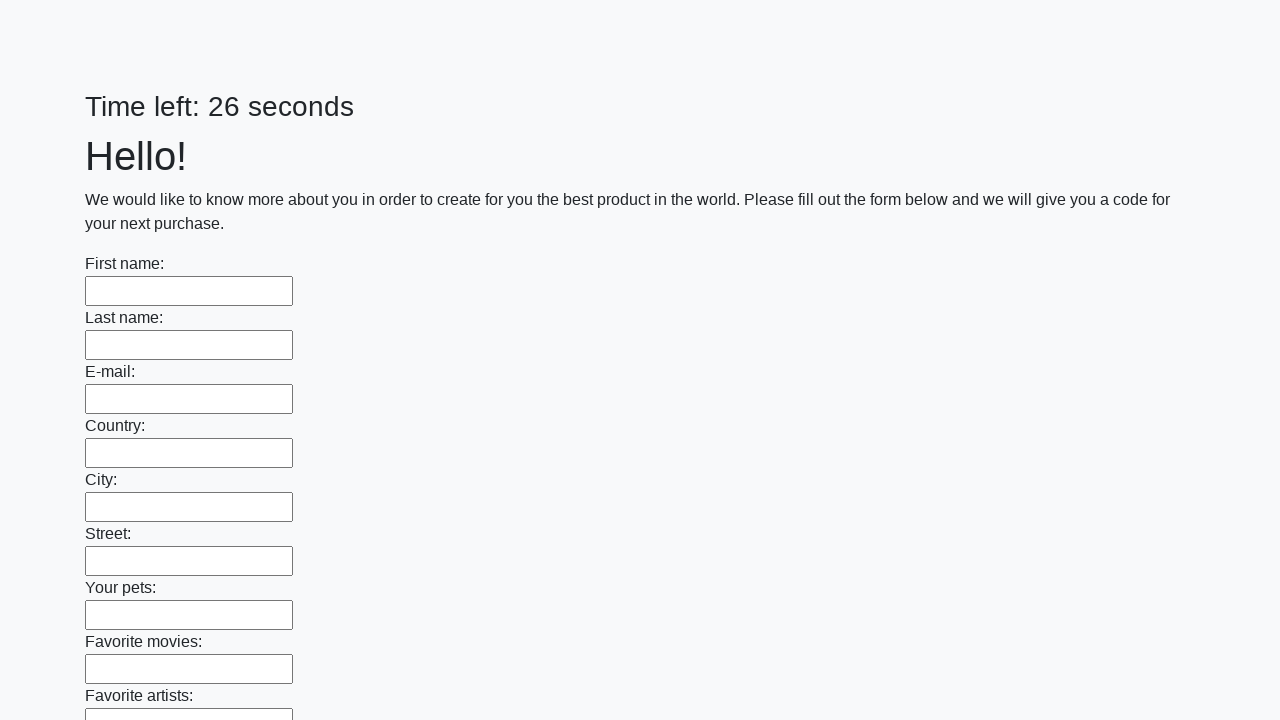

Located all input fields in the first block of the form
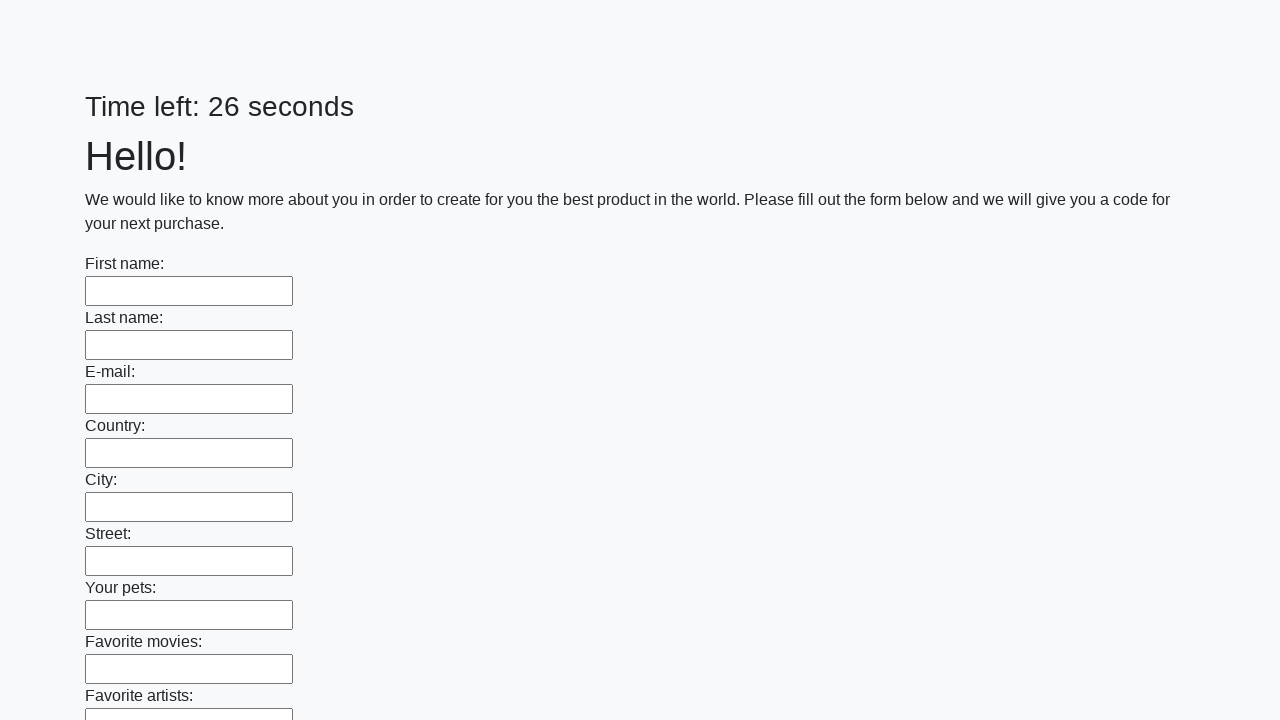

Filled an input field with 'Мой' on .first_block input >> nth=0
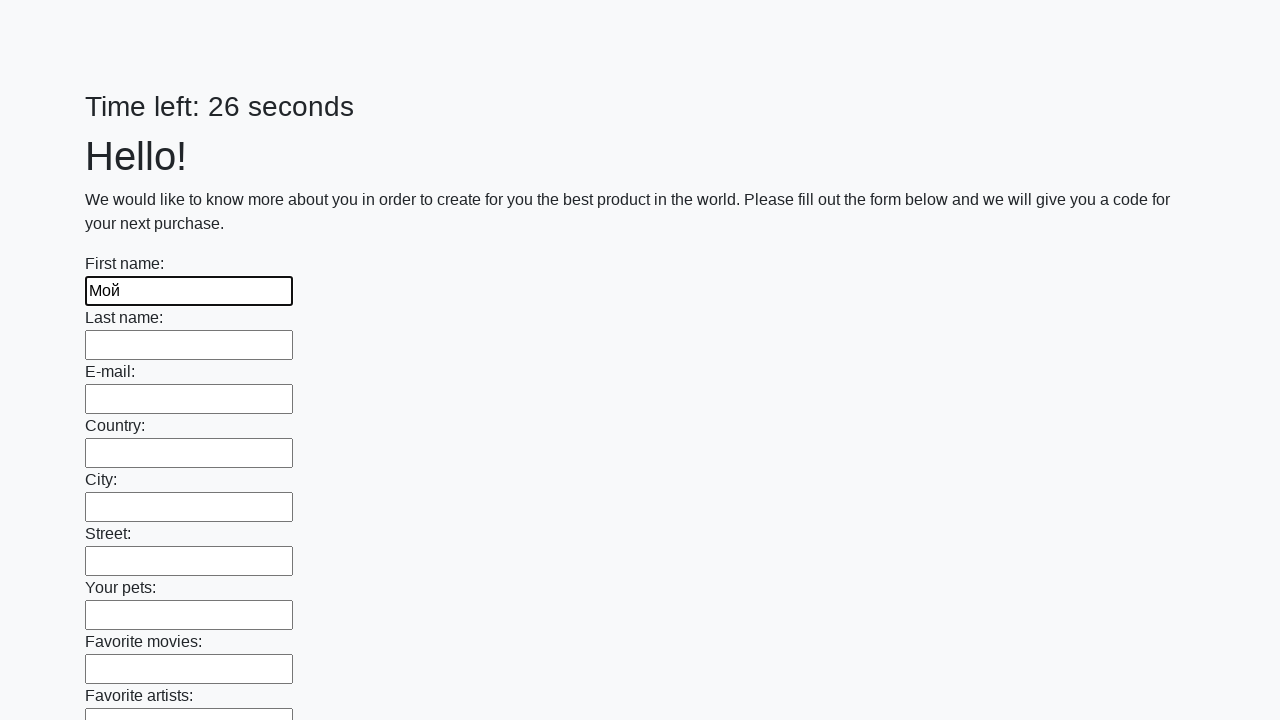

Filled an input field with 'Мой' on .first_block input >> nth=1
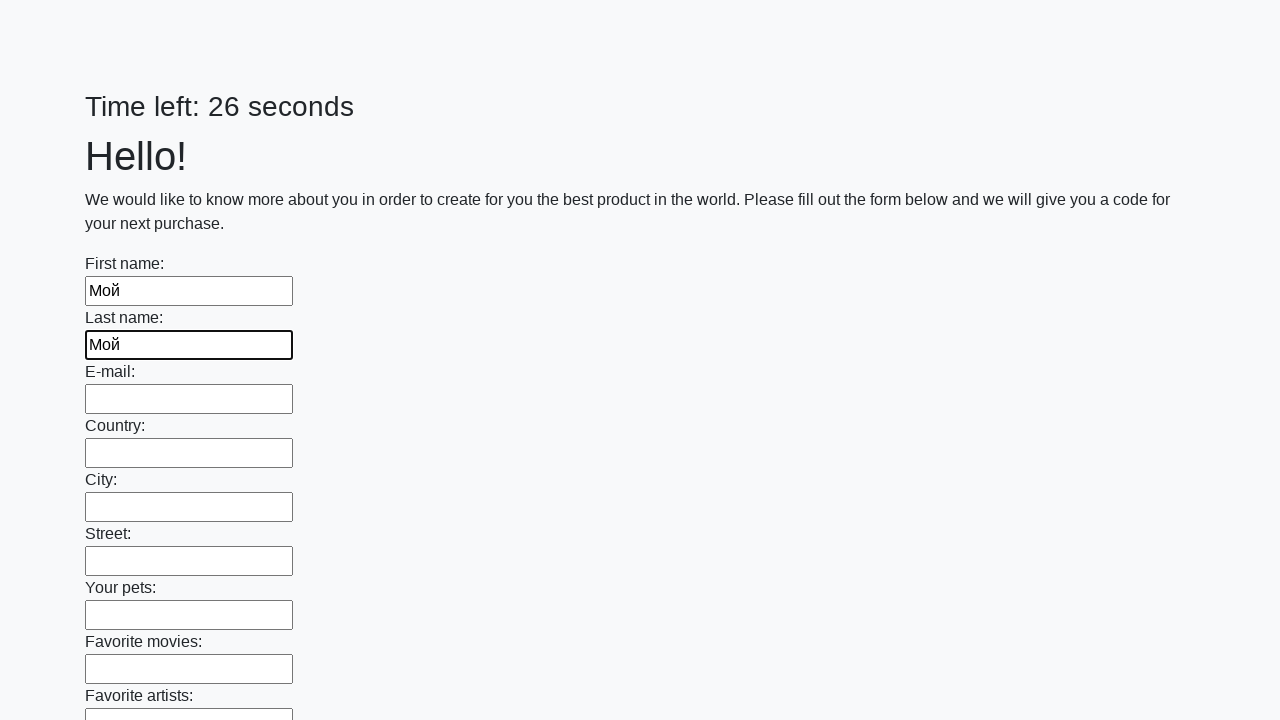

Filled an input field with 'Мой' on .first_block input >> nth=2
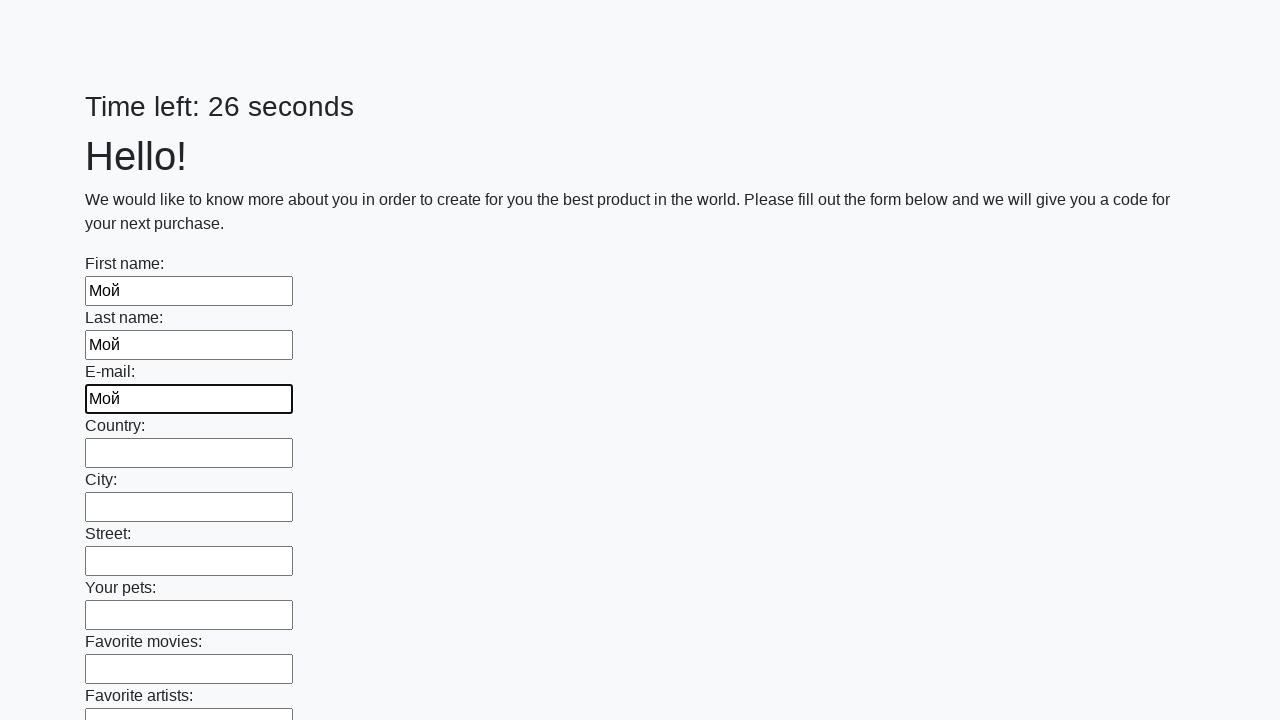

Filled an input field with 'Мой' on .first_block input >> nth=3
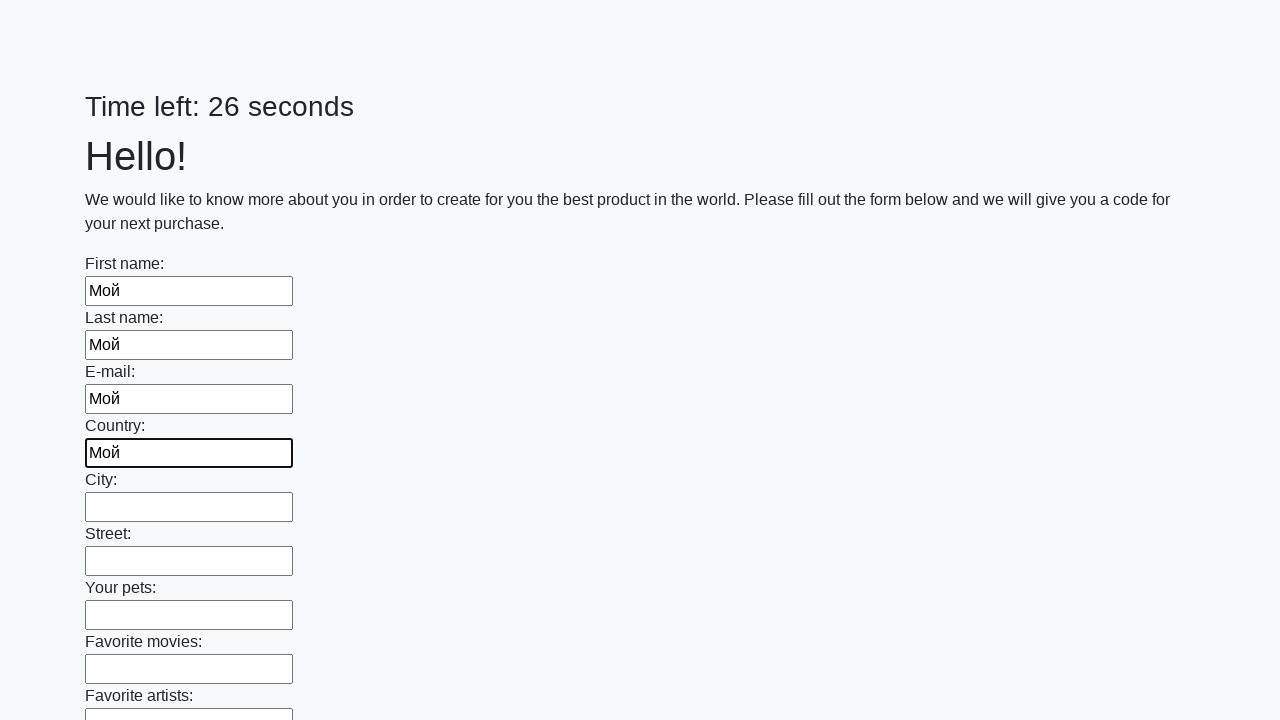

Filled an input field with 'Мой' on .first_block input >> nth=4
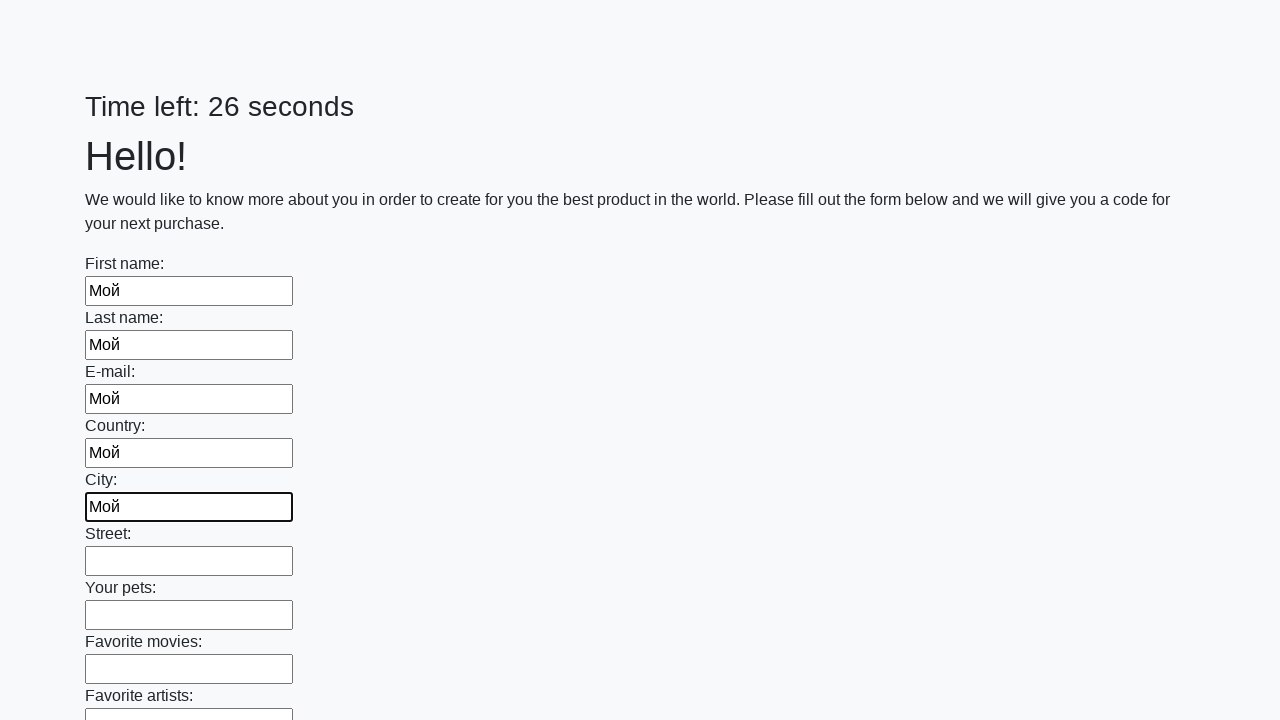

Filled an input field with 'Мой' on .first_block input >> nth=5
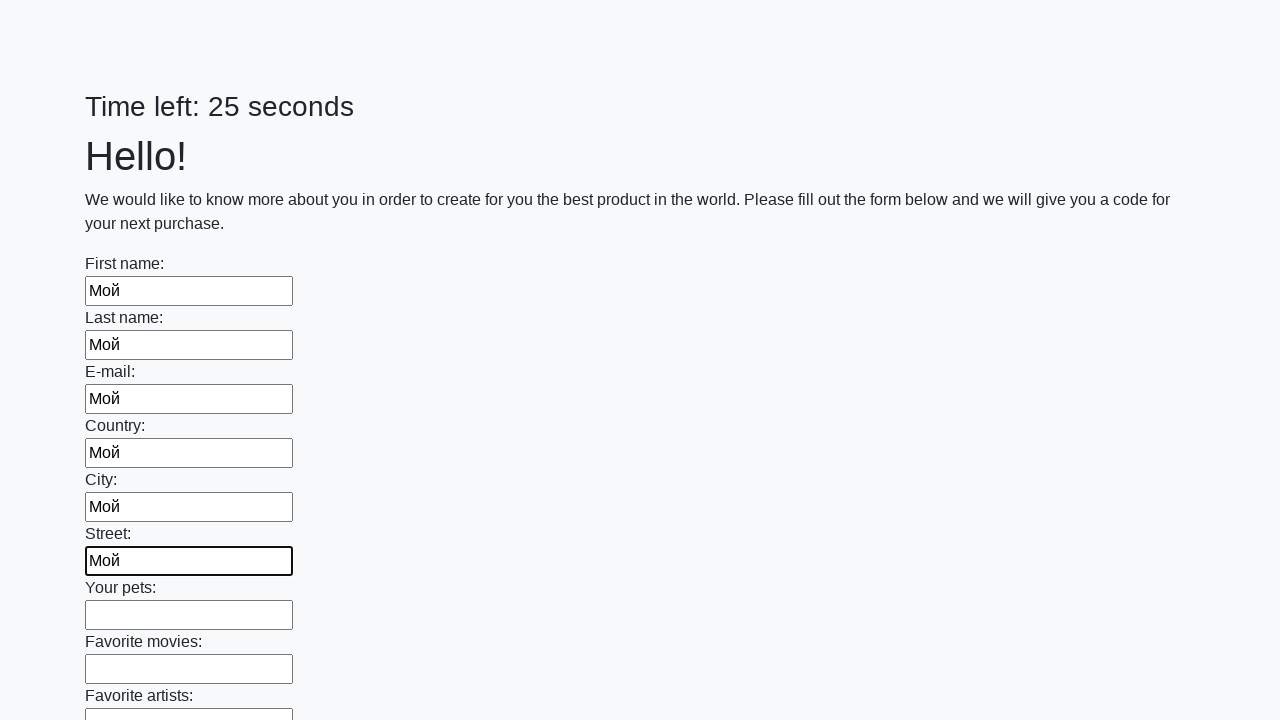

Filled an input field with 'Мой' on .first_block input >> nth=6
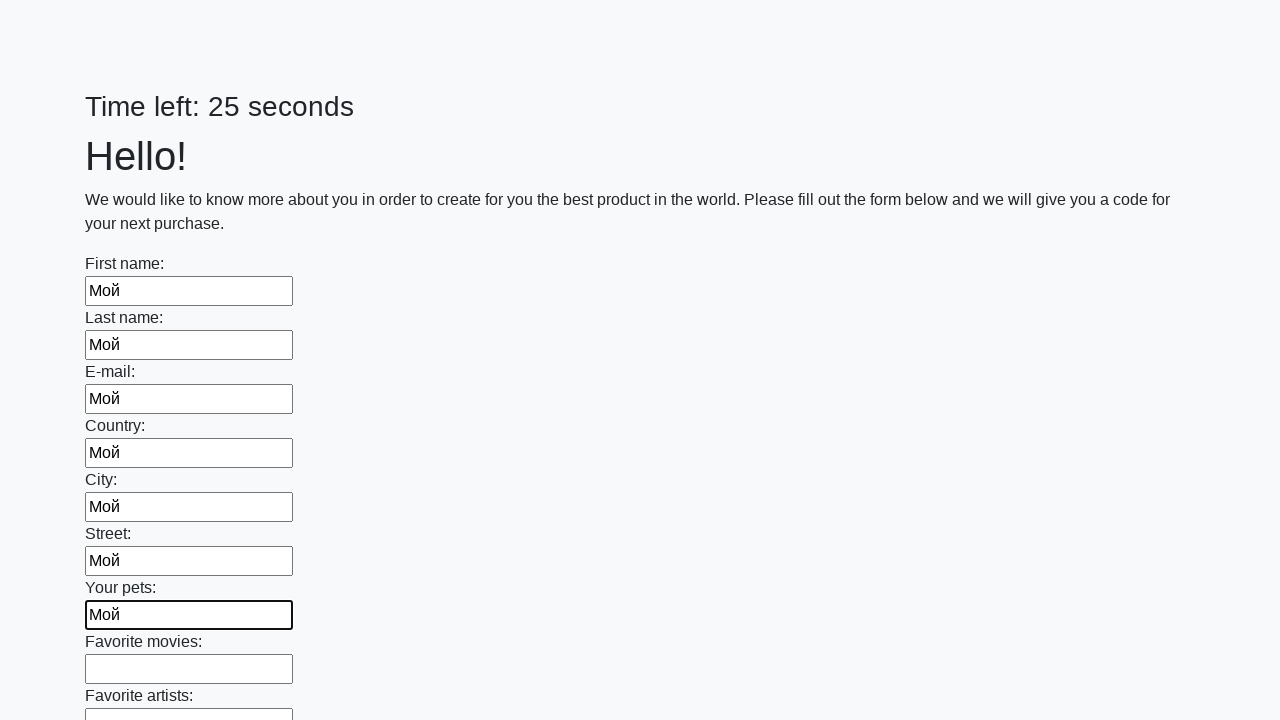

Filled an input field with 'Мой' on .first_block input >> nth=7
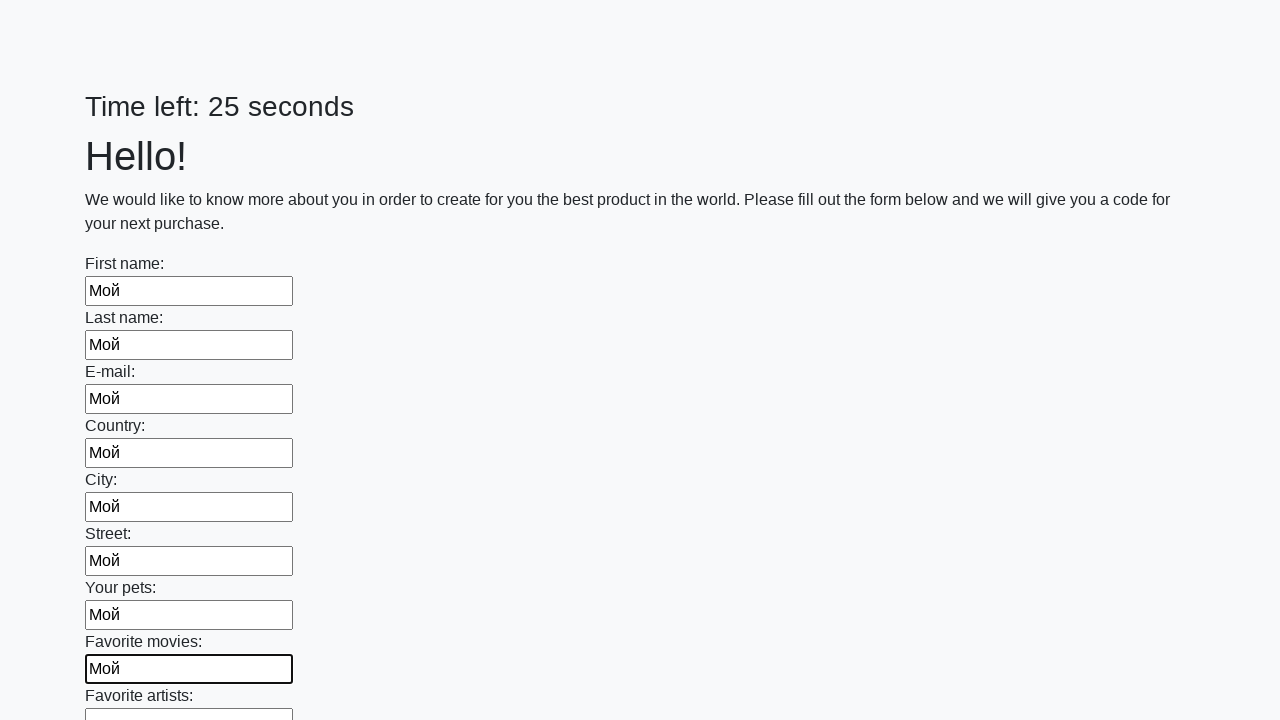

Filled an input field with 'Мой' on .first_block input >> nth=8
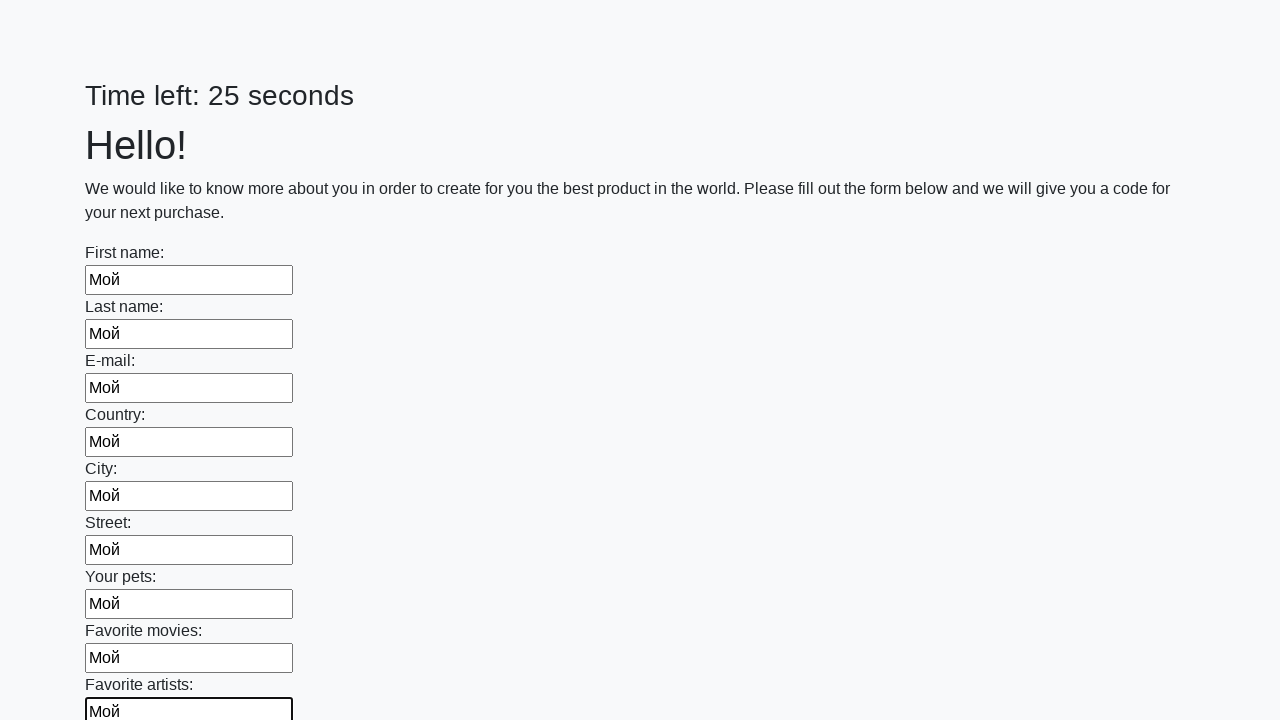

Filled an input field with 'Мой' on .first_block input >> nth=9
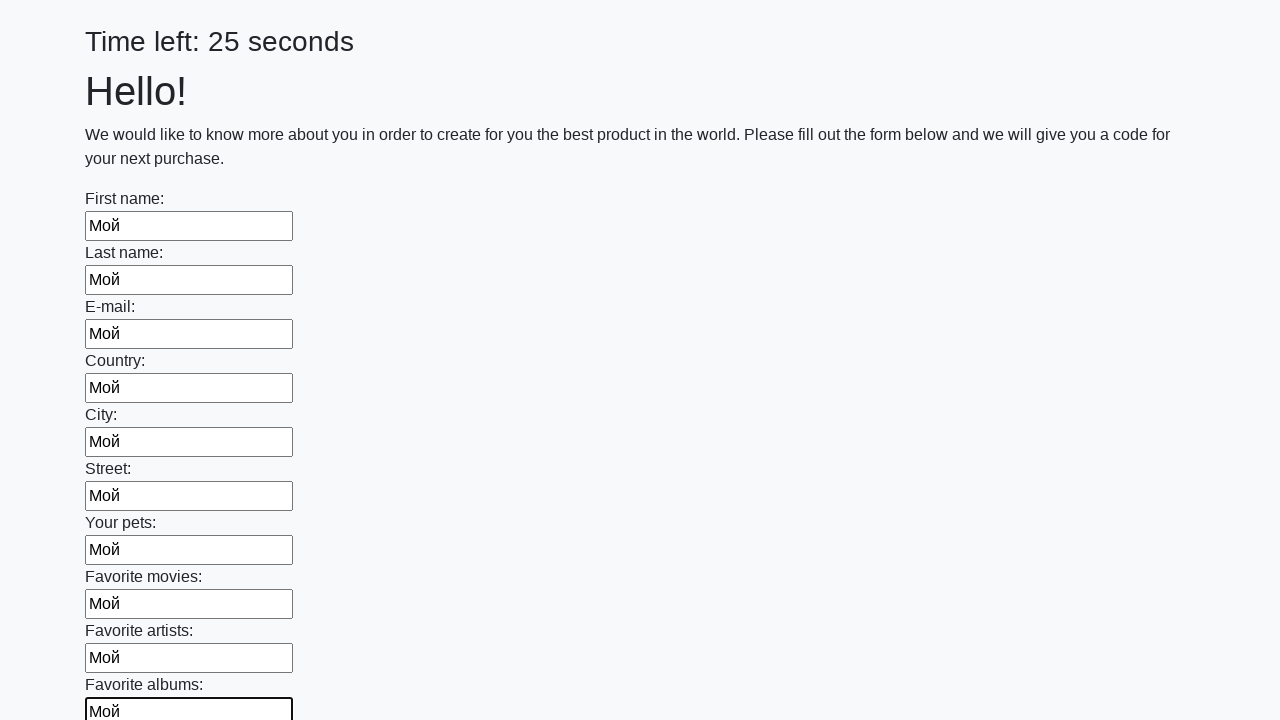

Filled an input field with 'Мой' on .first_block input >> nth=10
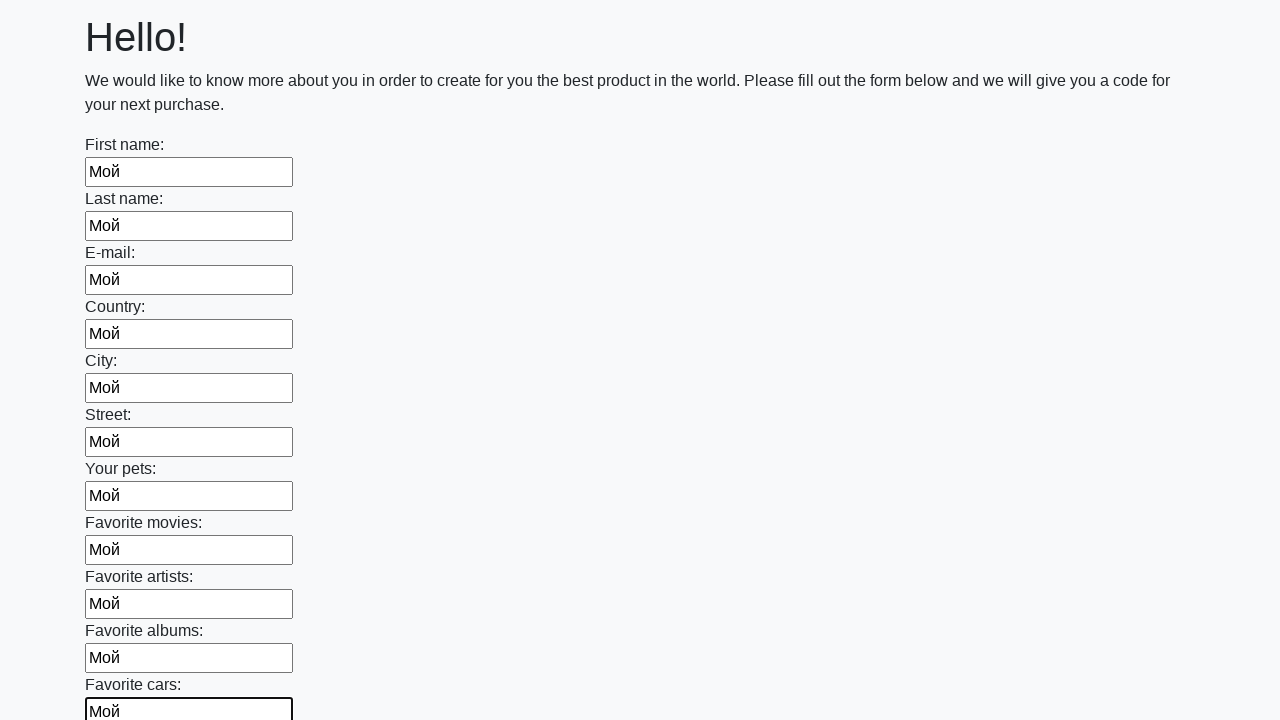

Filled an input field with 'Мой' on .first_block input >> nth=11
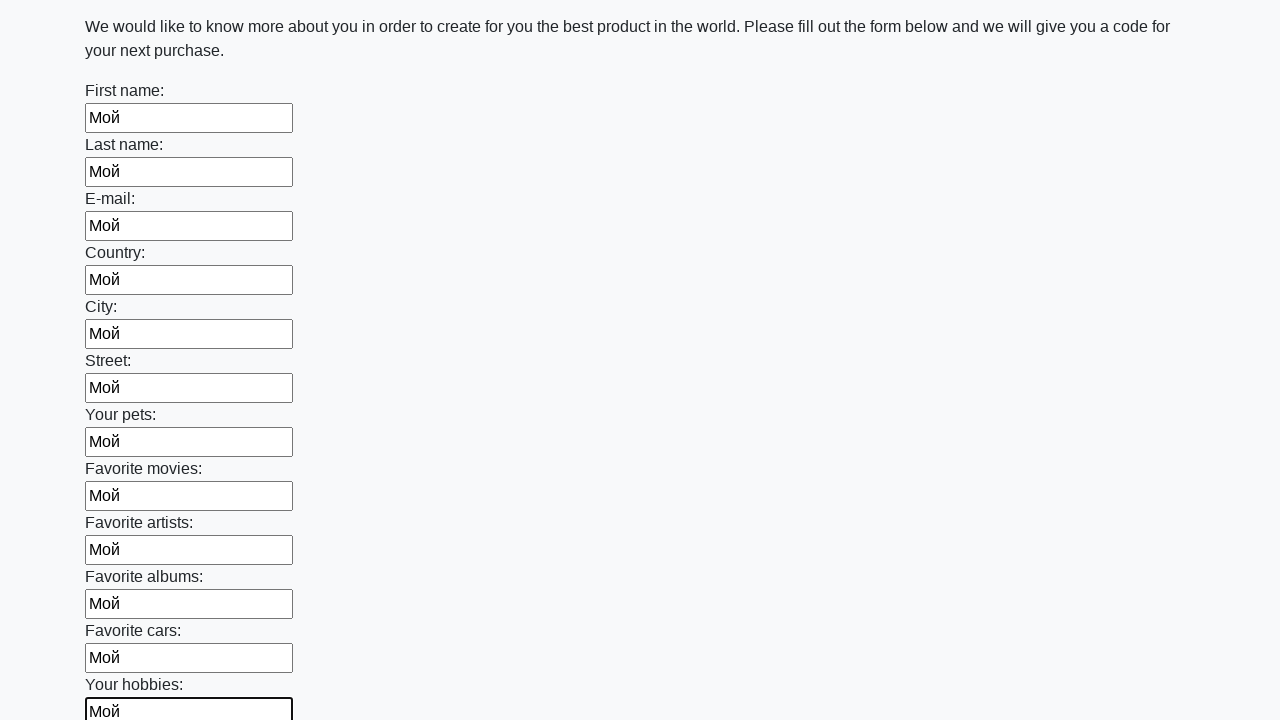

Filled an input field with 'Мой' on .first_block input >> nth=12
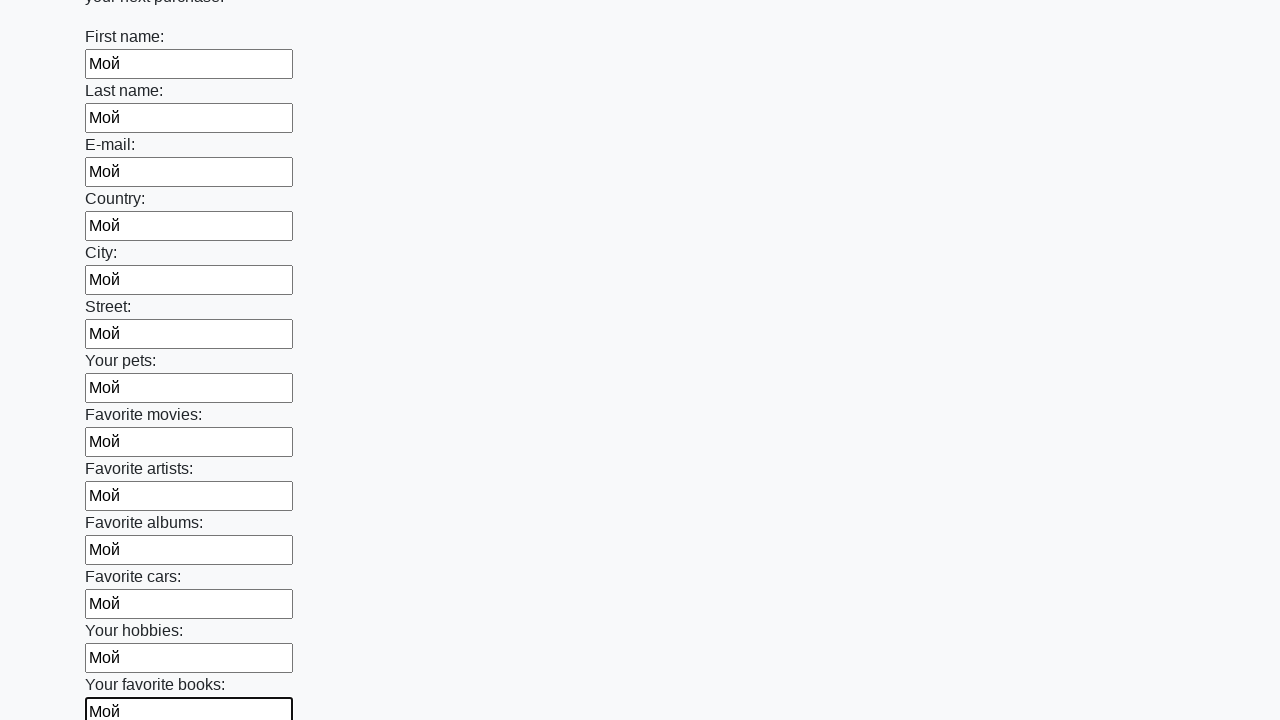

Filled an input field with 'Мой' on .first_block input >> nth=13
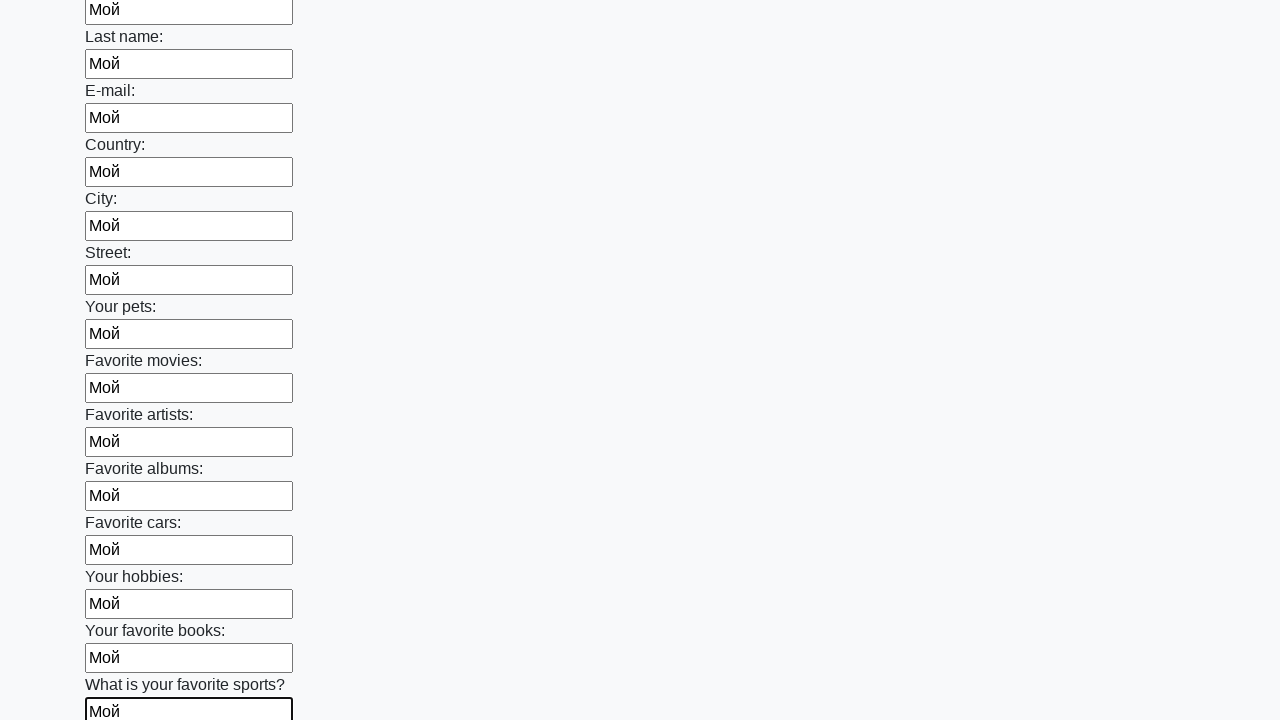

Filled an input field with 'Мой' on .first_block input >> nth=14
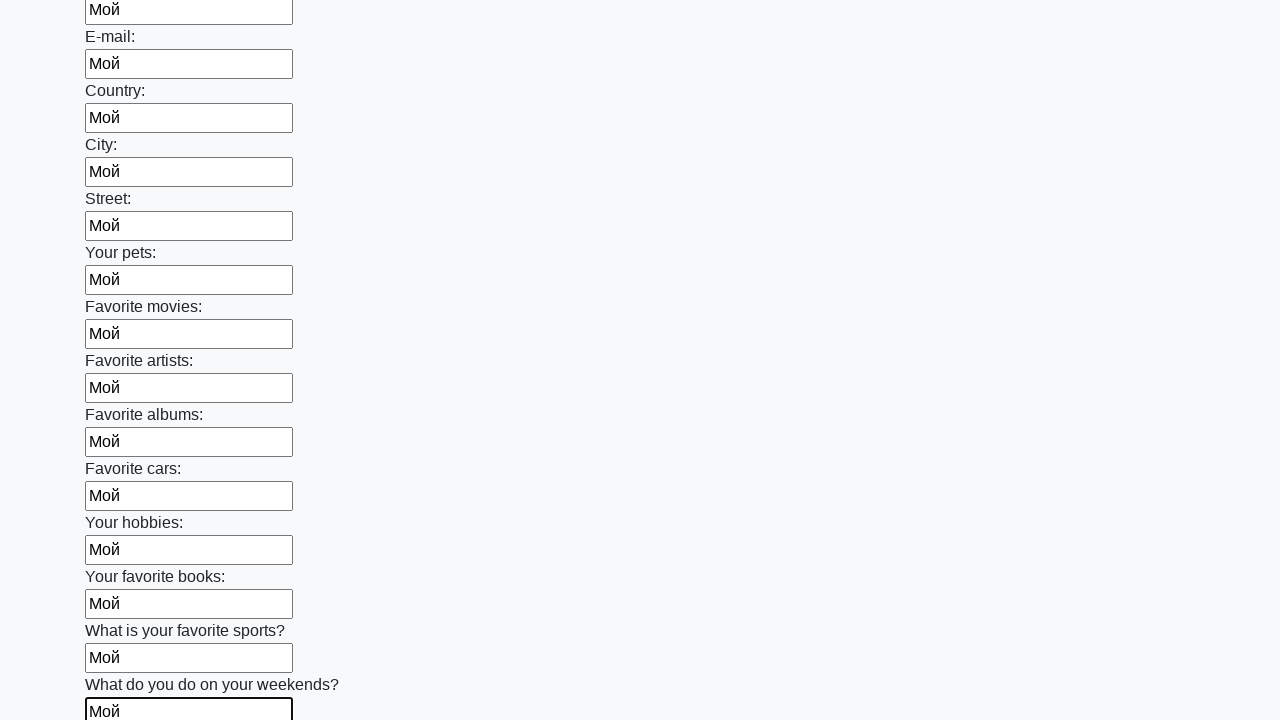

Filled an input field with 'Мой' on .first_block input >> nth=15
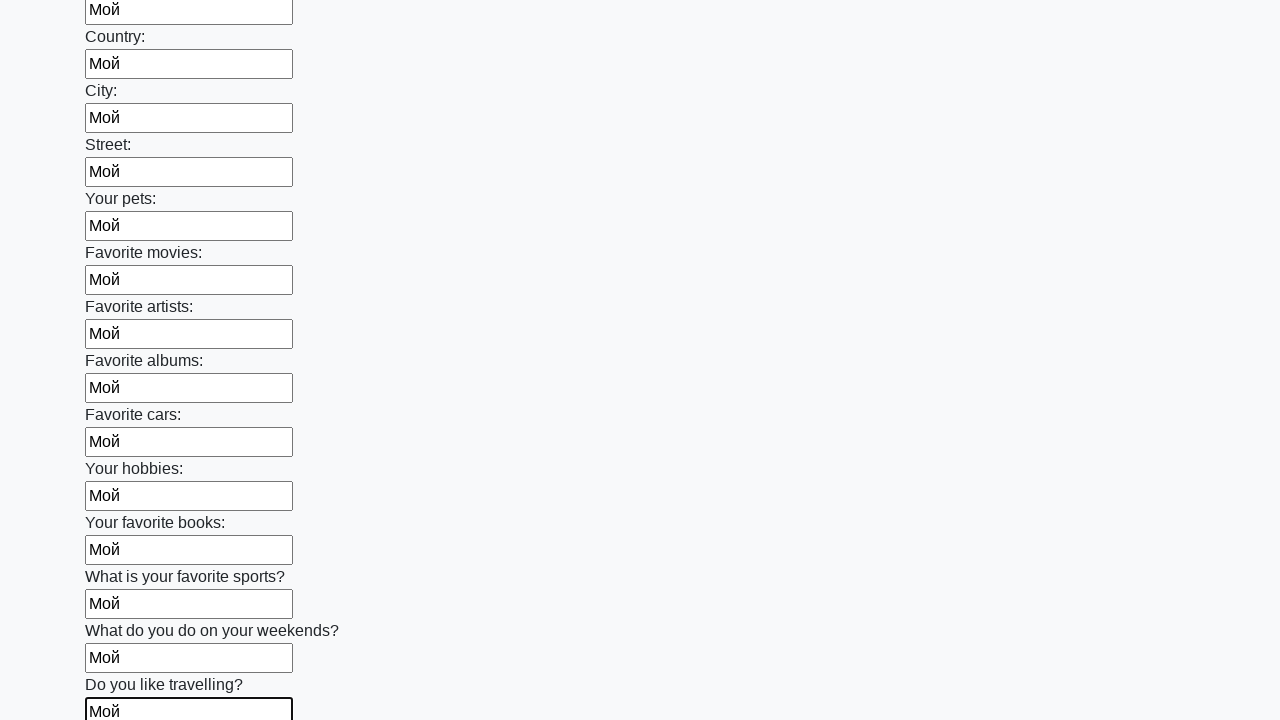

Filled an input field with 'Мой' on .first_block input >> nth=16
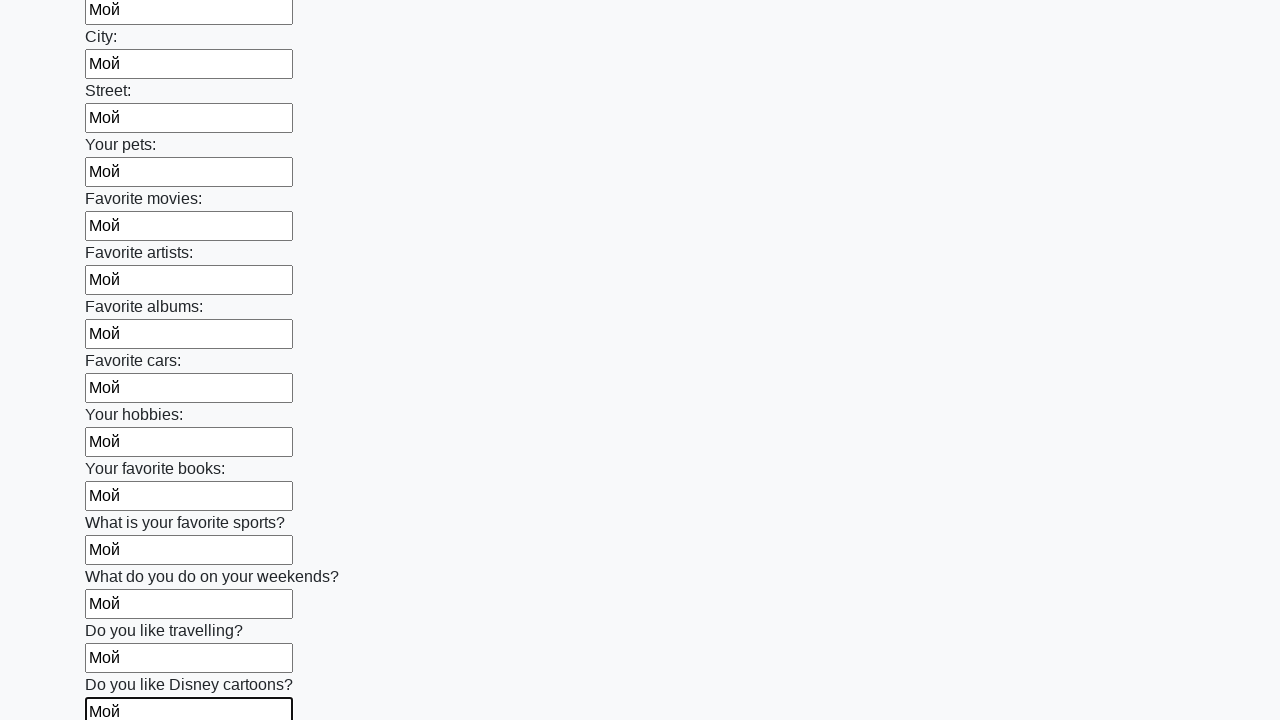

Filled an input field with 'Мой' on .first_block input >> nth=17
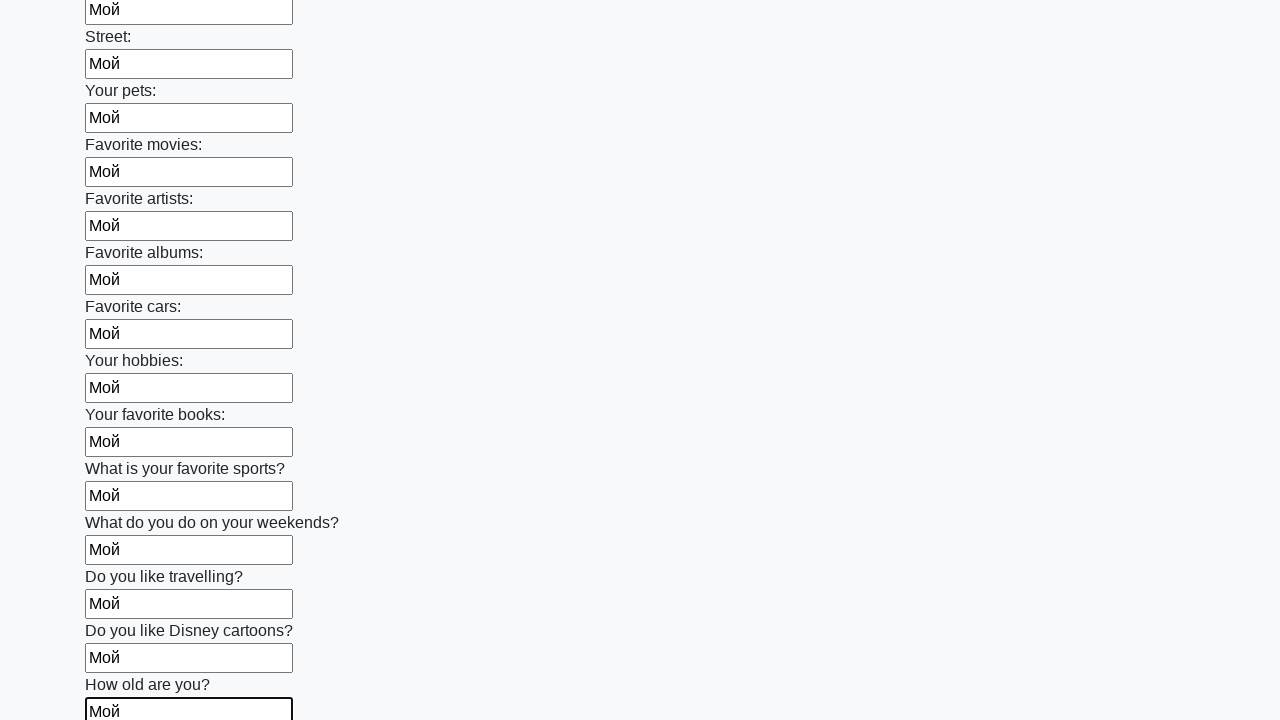

Filled an input field with 'Мой' on .first_block input >> nth=18
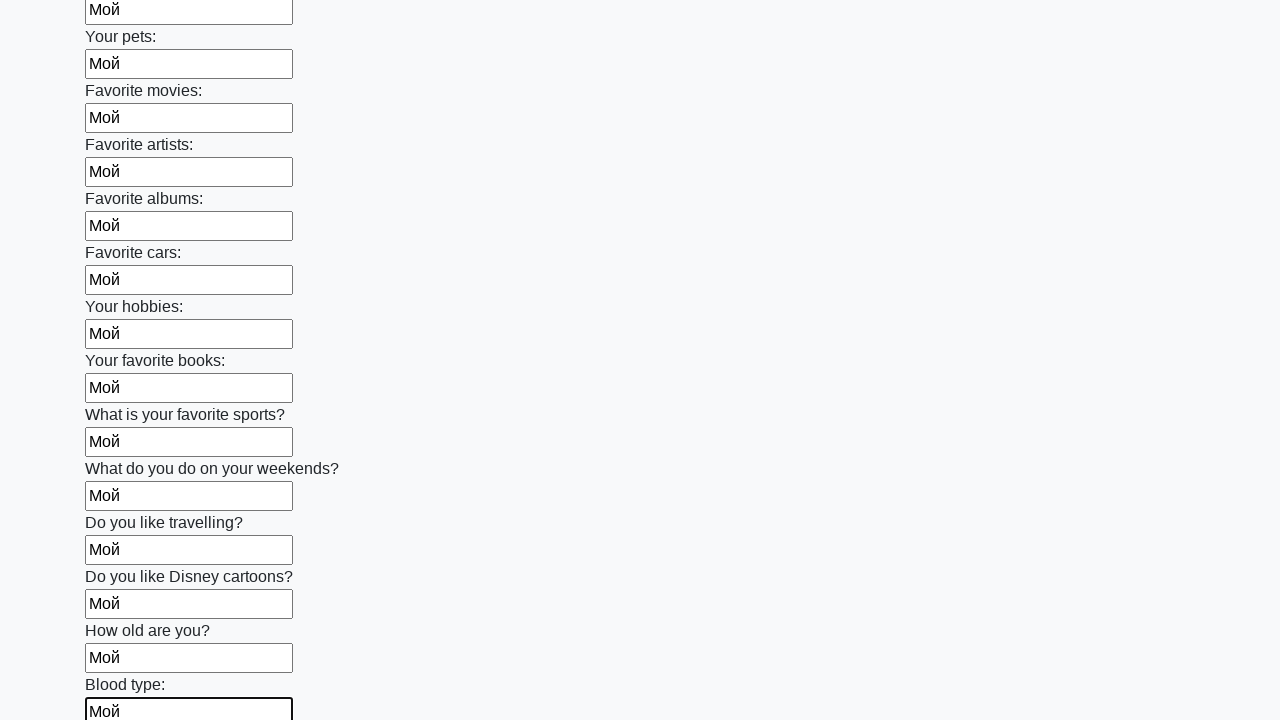

Filled an input field with 'Мой' on .first_block input >> nth=19
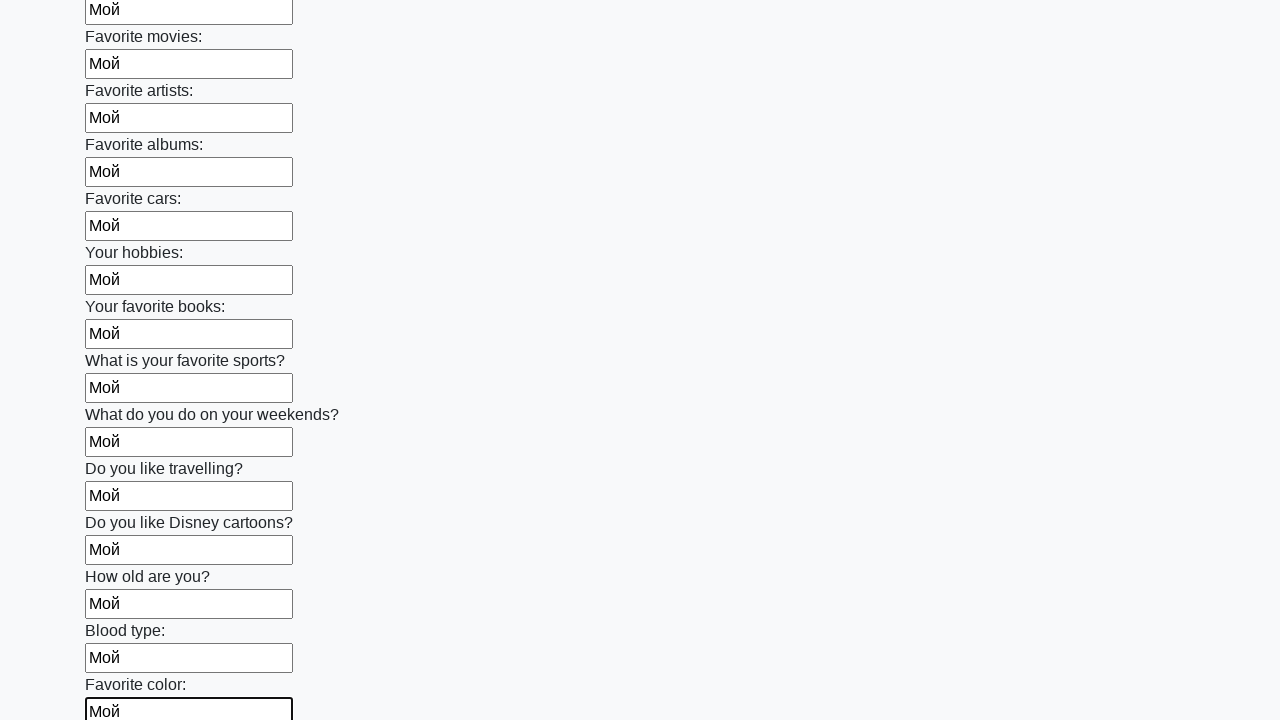

Filled an input field with 'Мой' on .first_block input >> nth=20
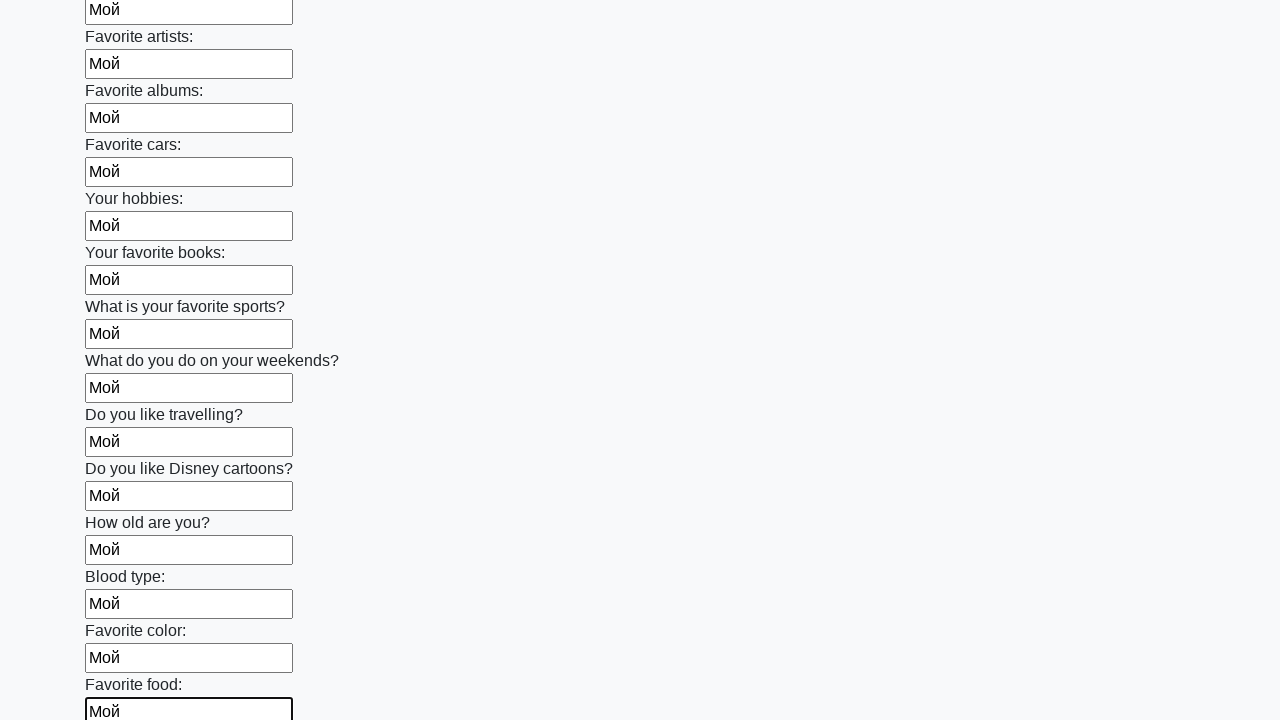

Filled an input field with 'Мой' on .first_block input >> nth=21
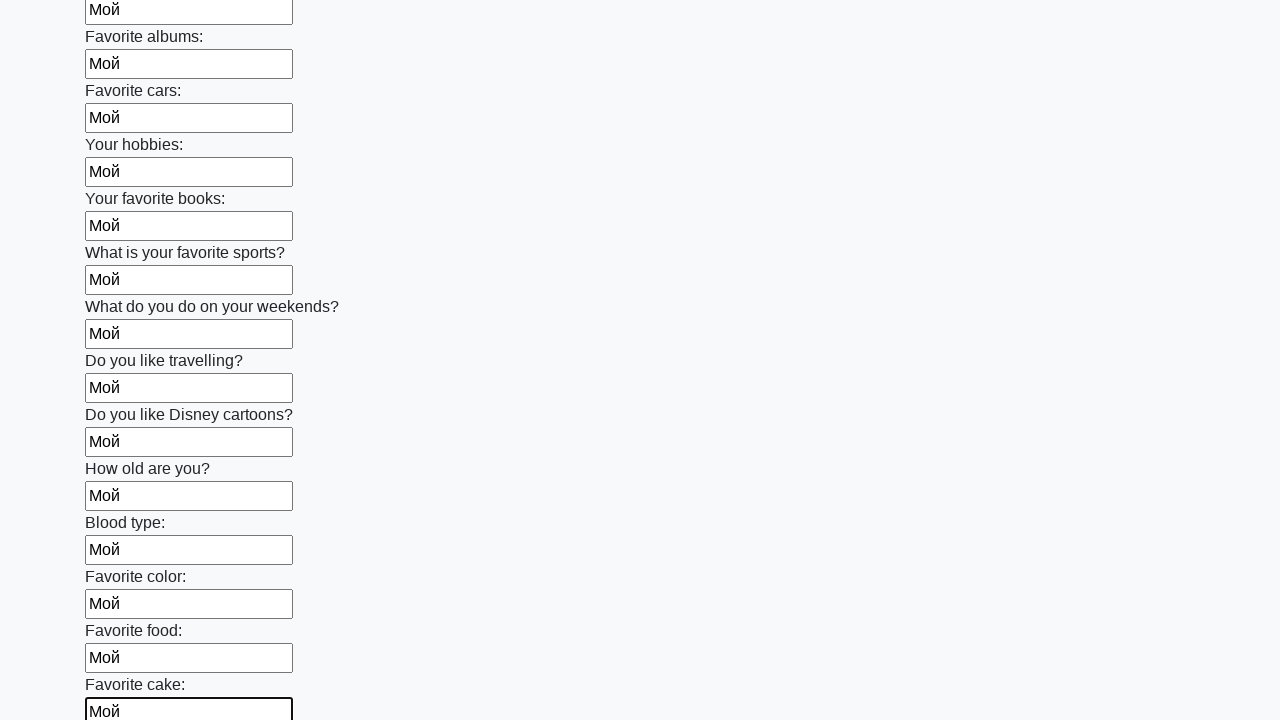

Filled an input field with 'Мой' on .first_block input >> nth=22
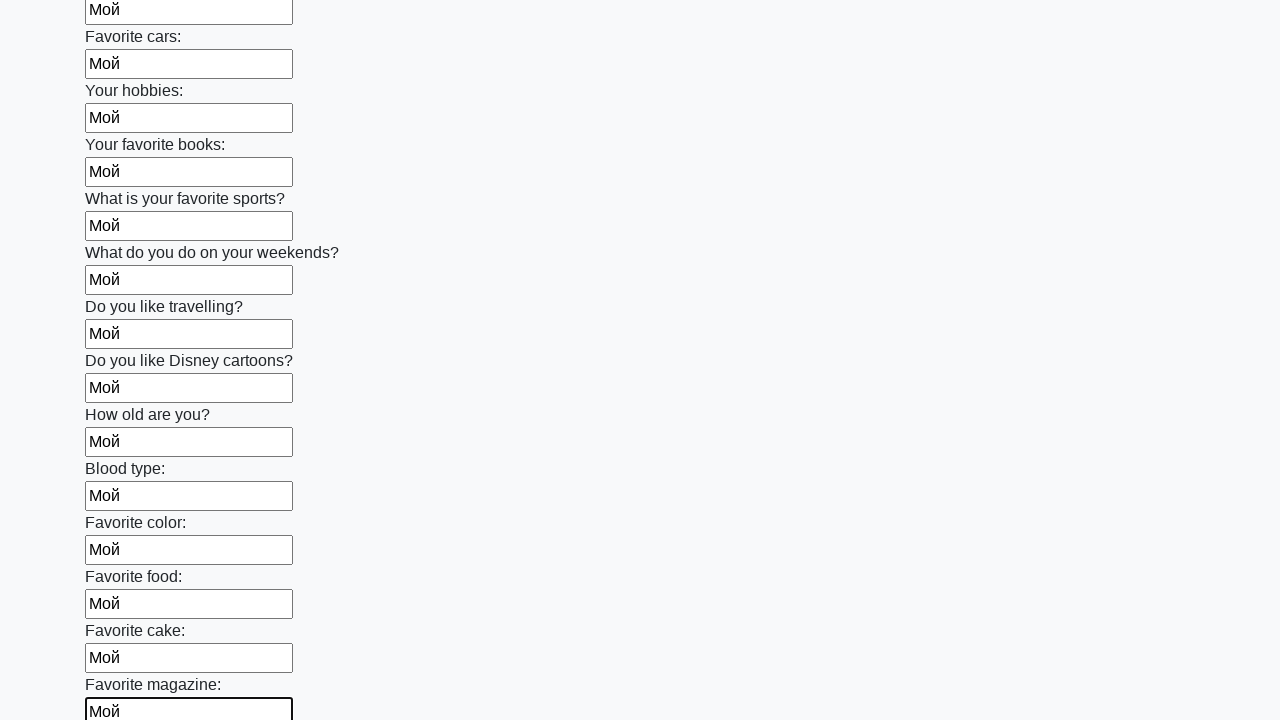

Filled an input field with 'Мой' on .first_block input >> nth=23
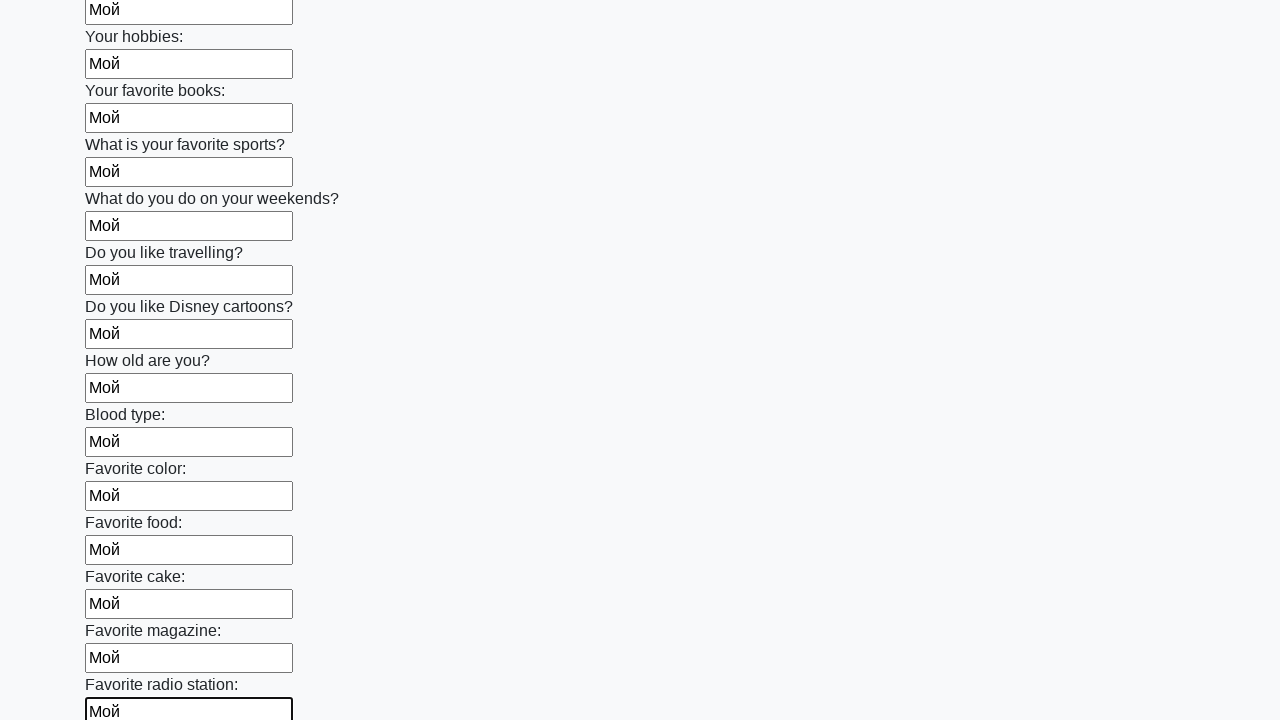

Filled an input field with 'Мой' on .first_block input >> nth=24
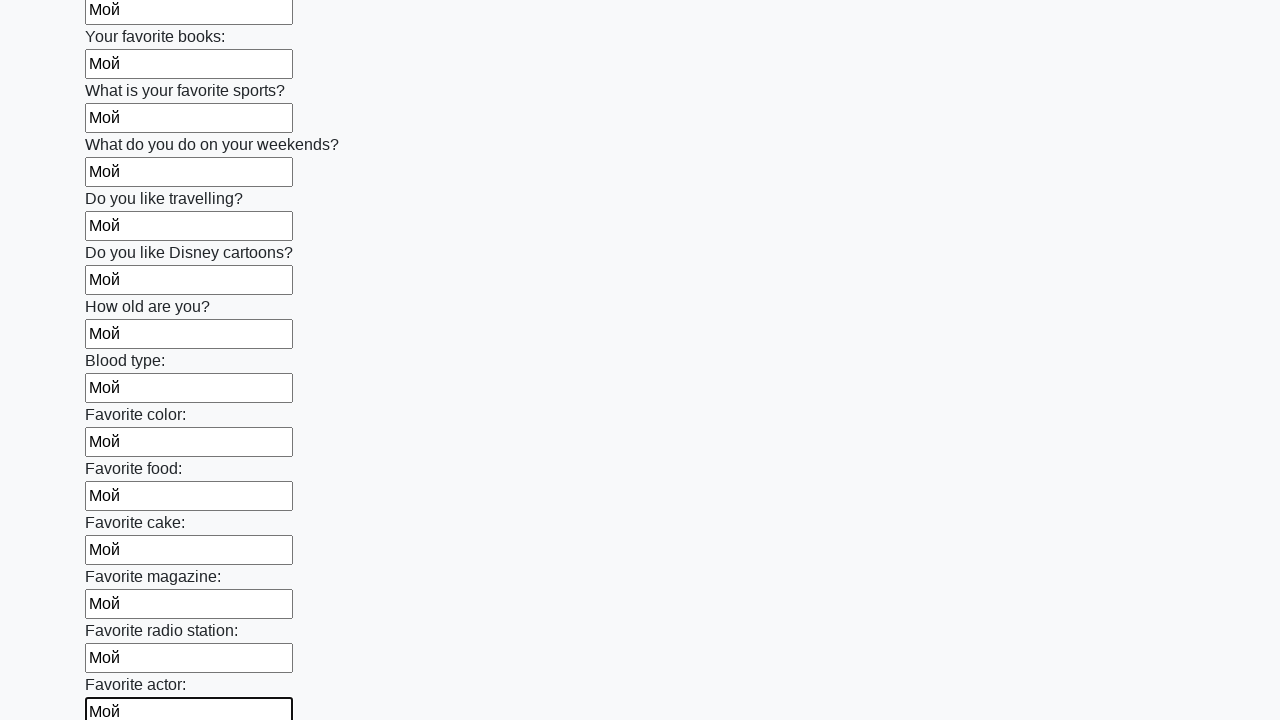

Filled an input field with 'Мой' on .first_block input >> nth=25
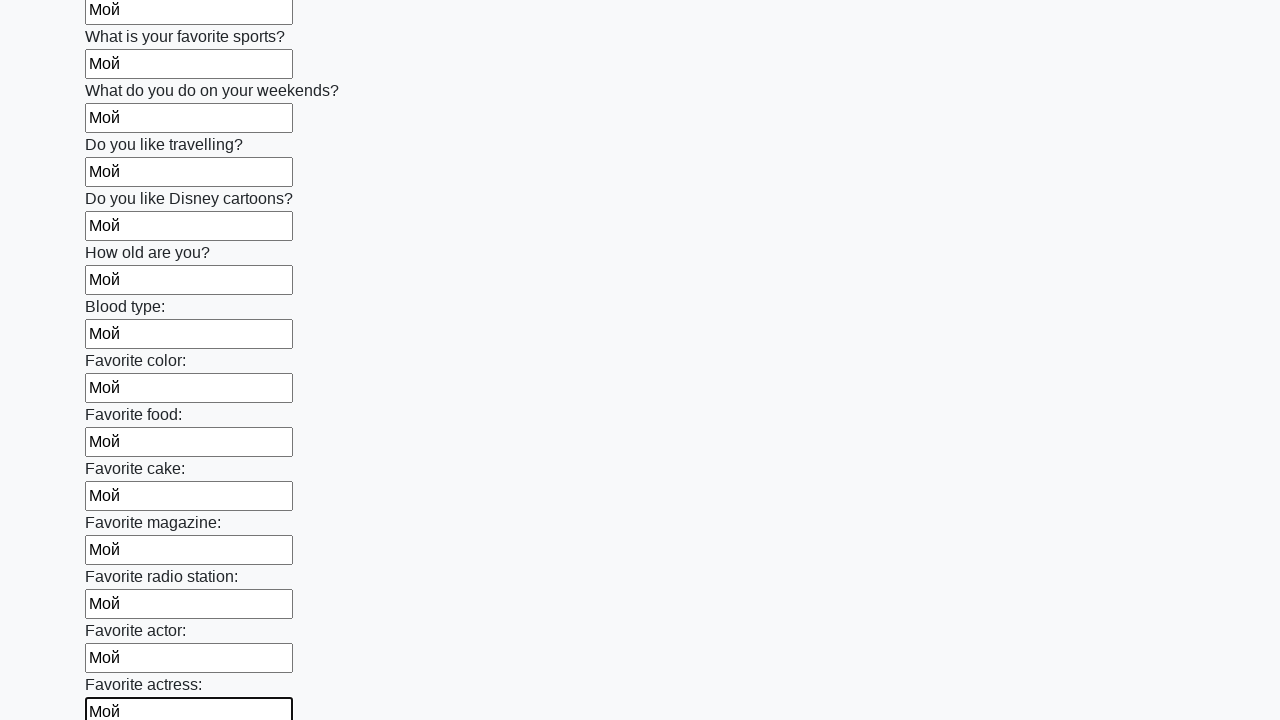

Filled an input field with 'Мой' on .first_block input >> nth=26
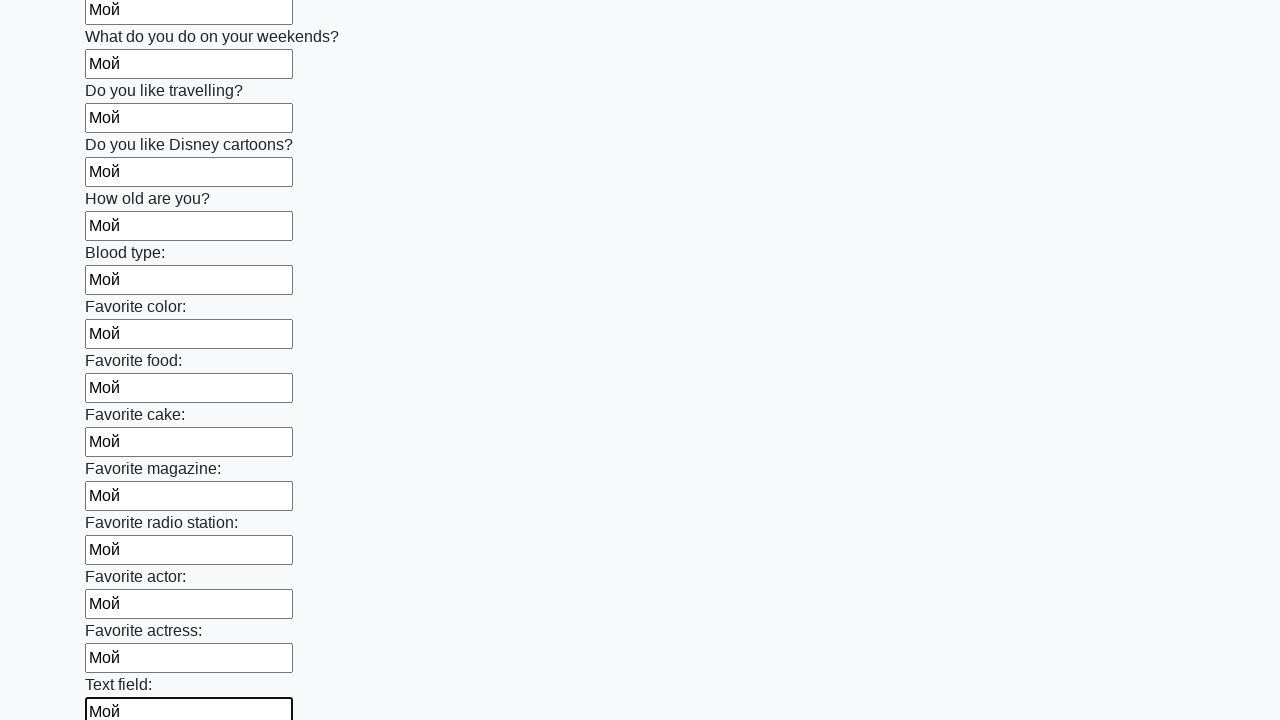

Filled an input field with 'Мой' on .first_block input >> nth=27
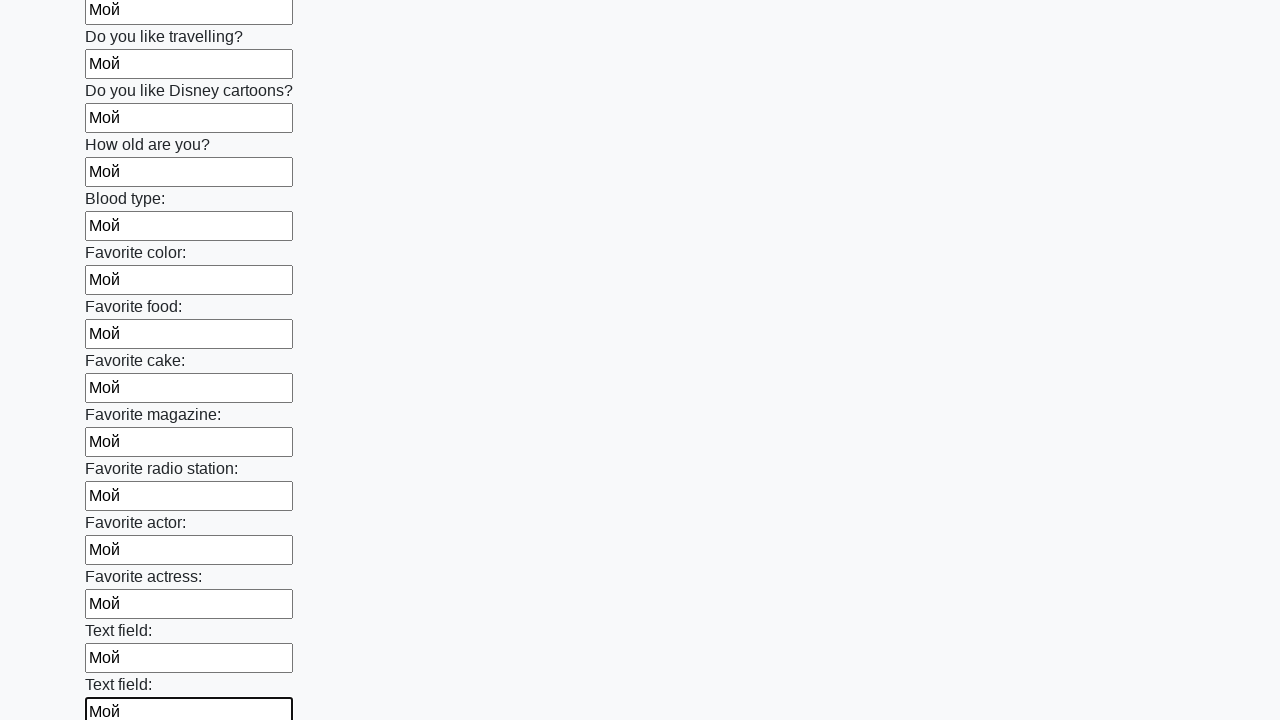

Filled an input field with 'Мой' on .first_block input >> nth=28
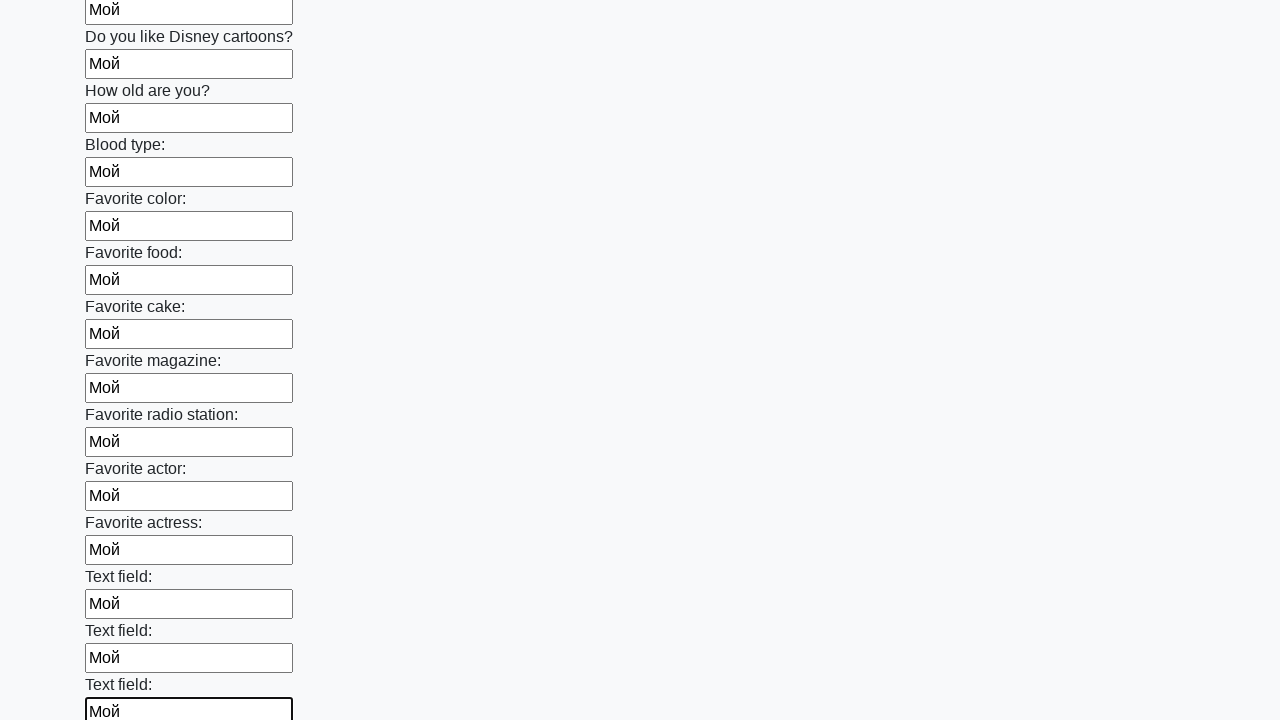

Filled an input field with 'Мой' on .first_block input >> nth=29
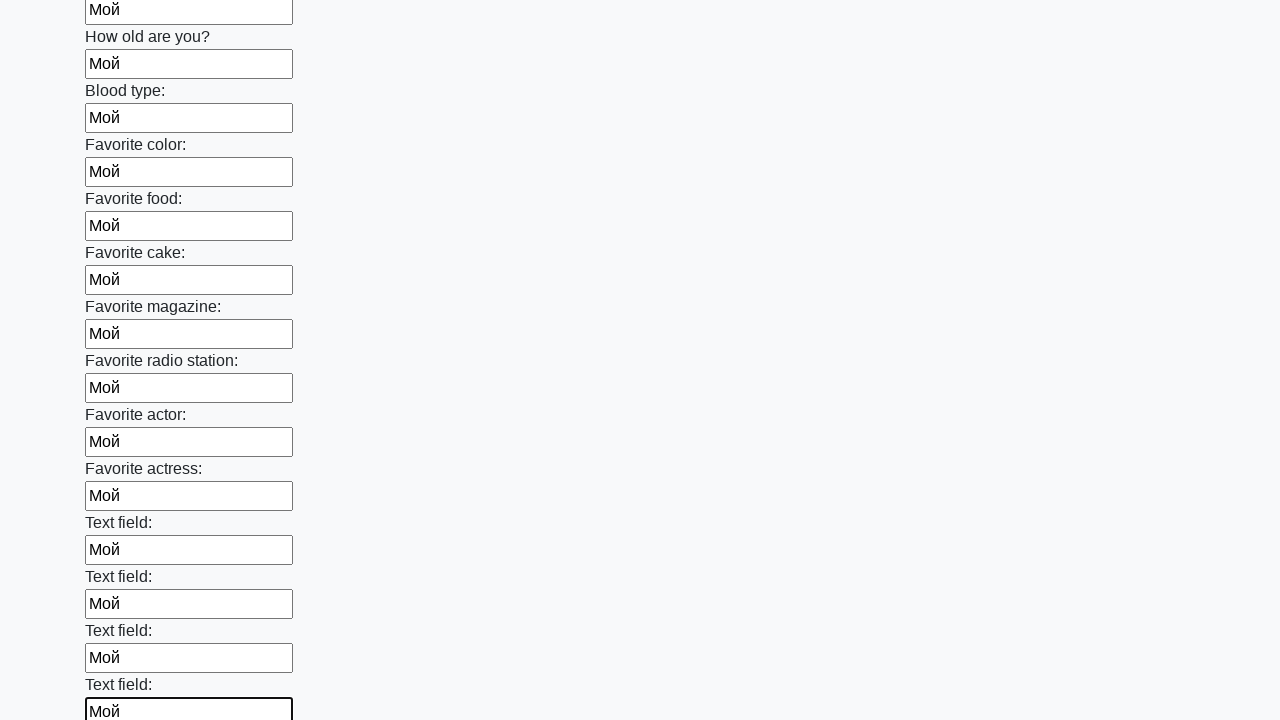

Filled an input field with 'Мой' on .first_block input >> nth=30
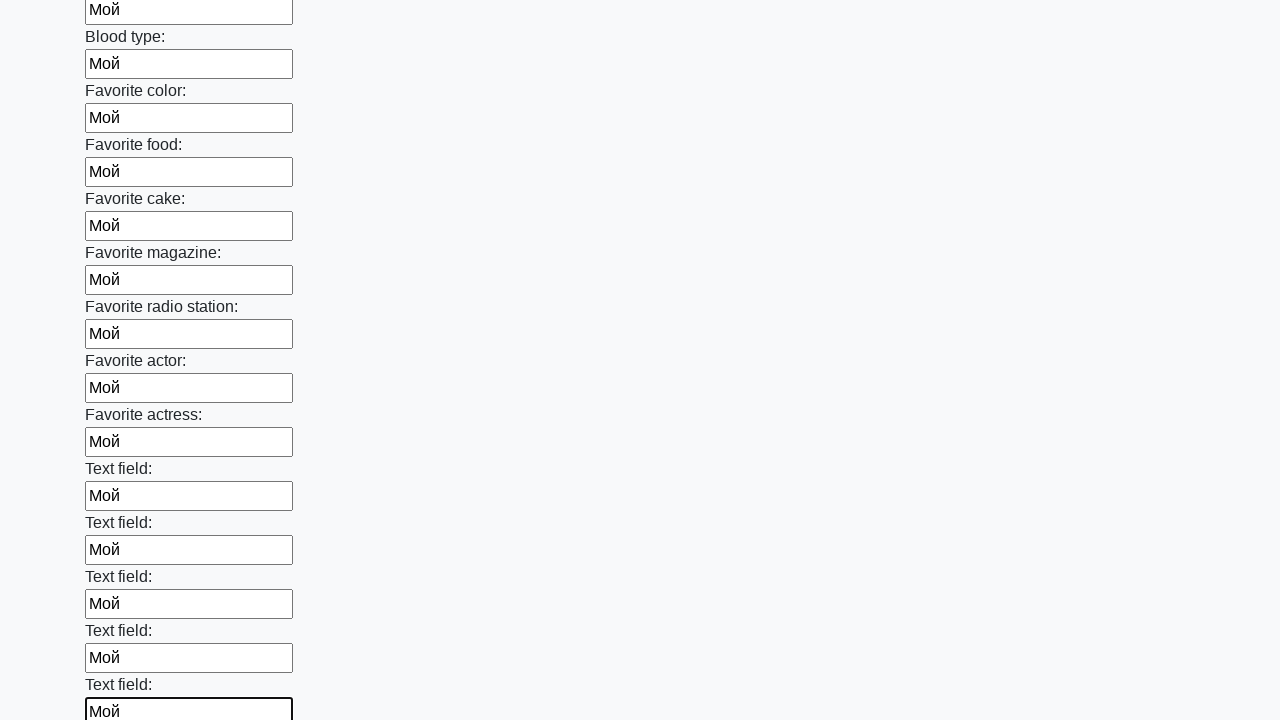

Filled an input field with 'Мой' on .first_block input >> nth=31
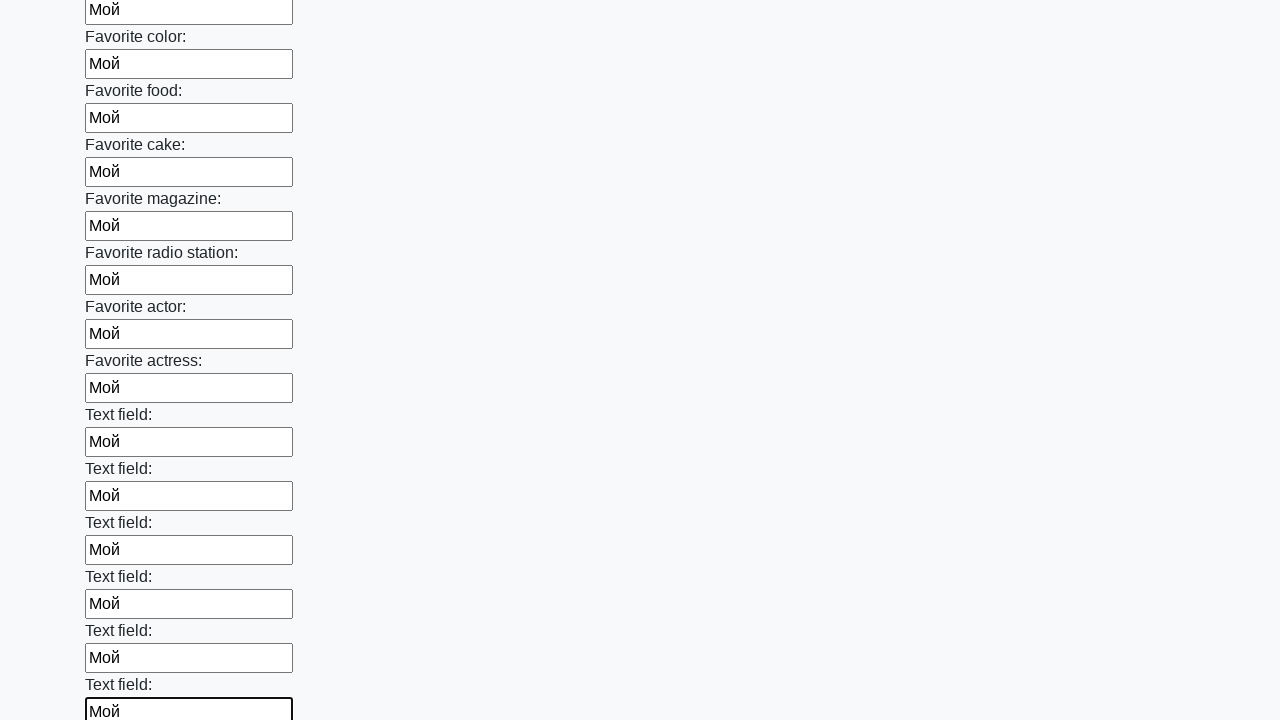

Filled an input field with 'Мой' on .first_block input >> nth=32
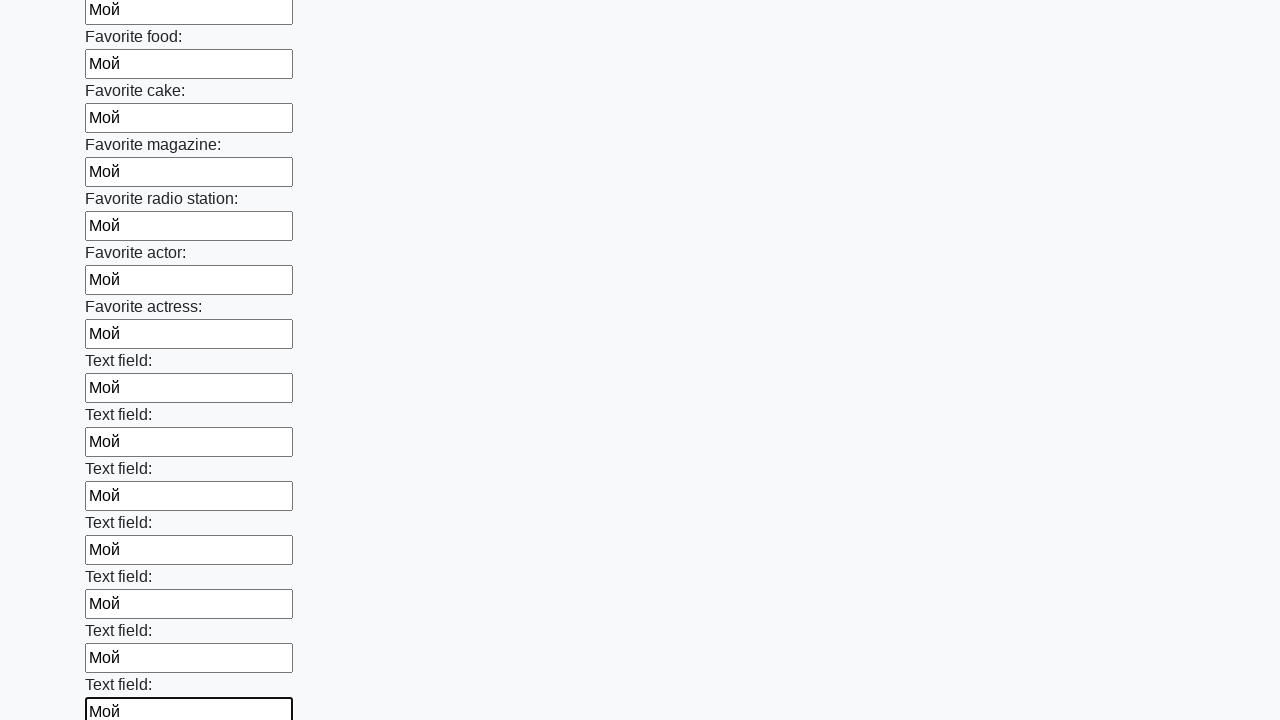

Filled an input field with 'Мой' on .first_block input >> nth=33
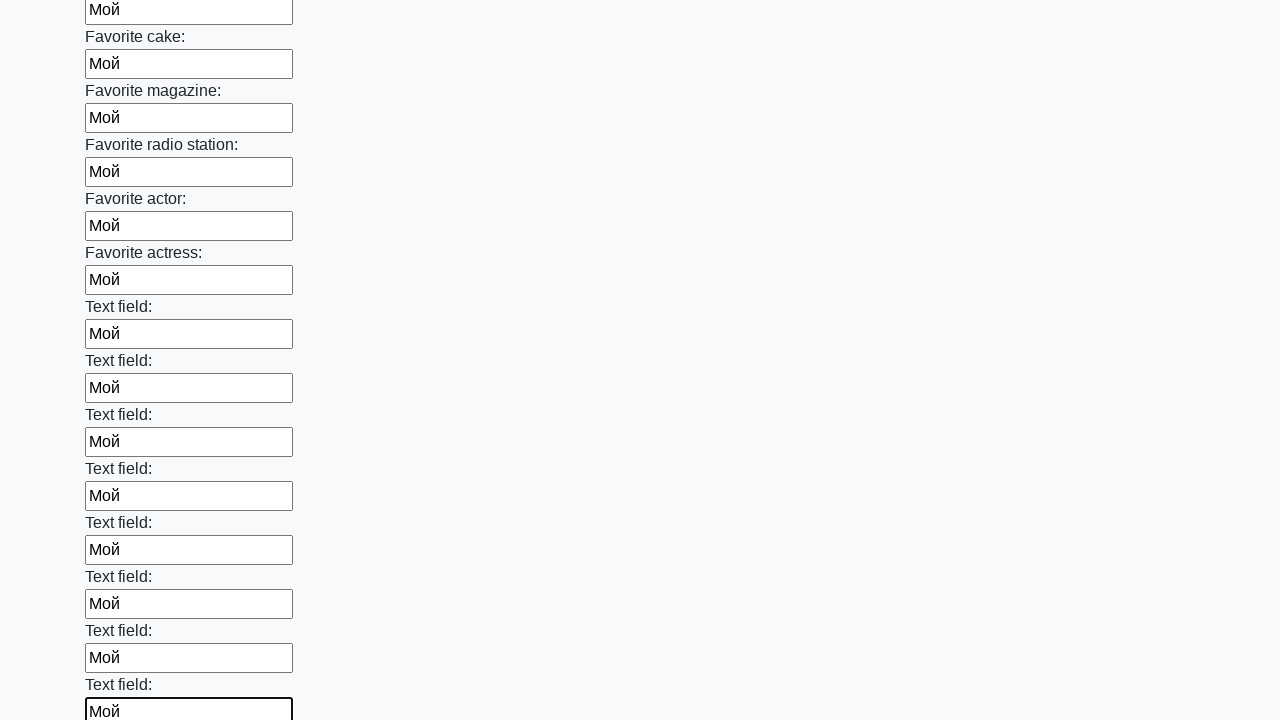

Filled an input field with 'Мой' on .first_block input >> nth=34
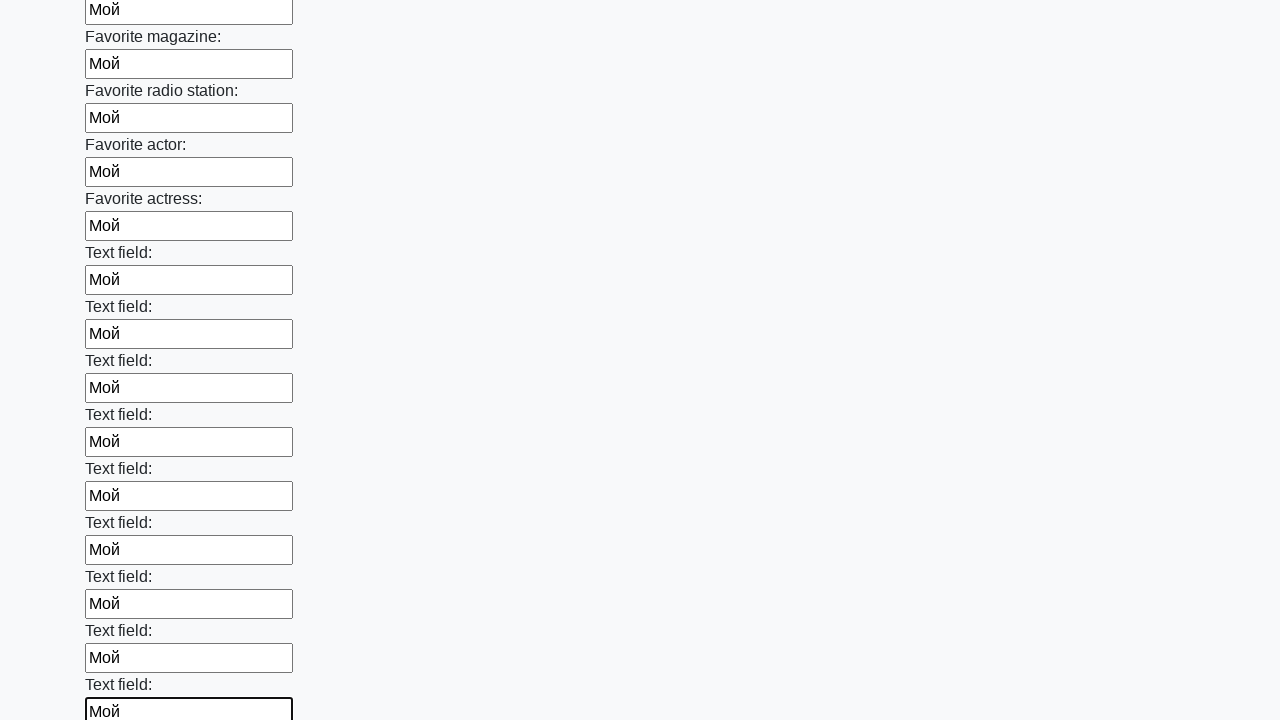

Filled an input field with 'Мой' on .first_block input >> nth=35
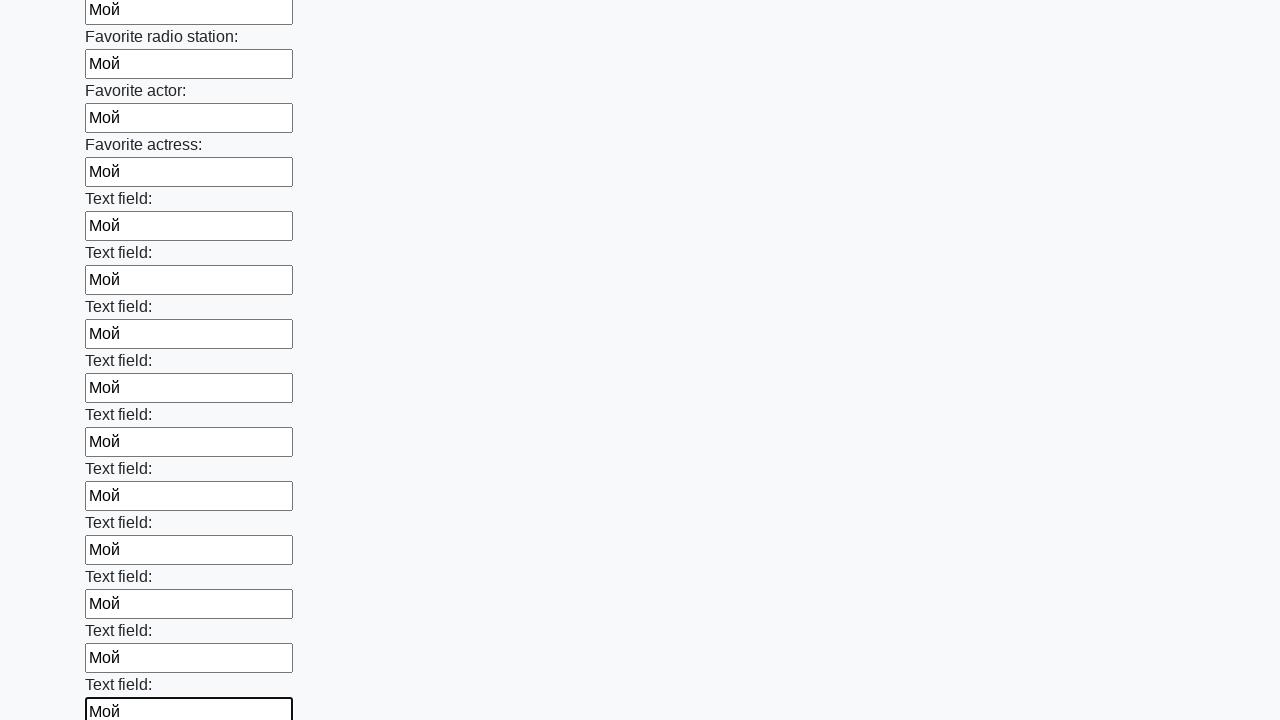

Filled an input field with 'Мой' on .first_block input >> nth=36
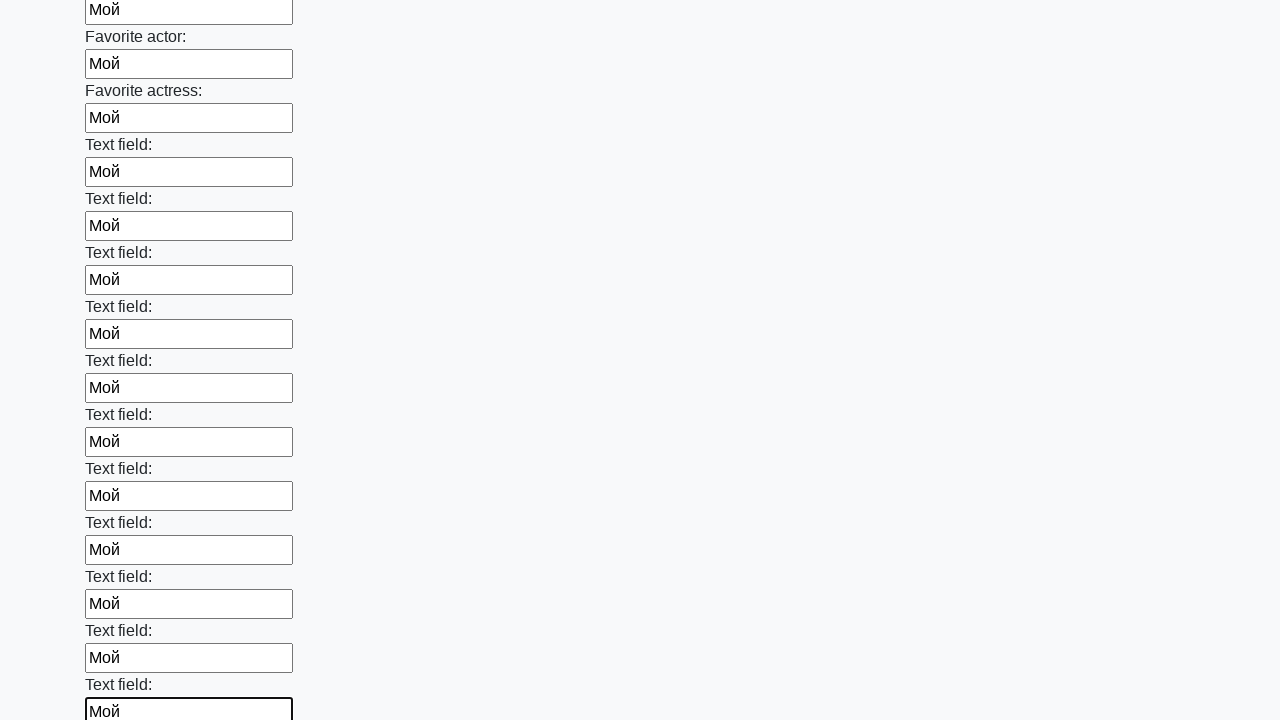

Filled an input field with 'Мой' on .first_block input >> nth=37
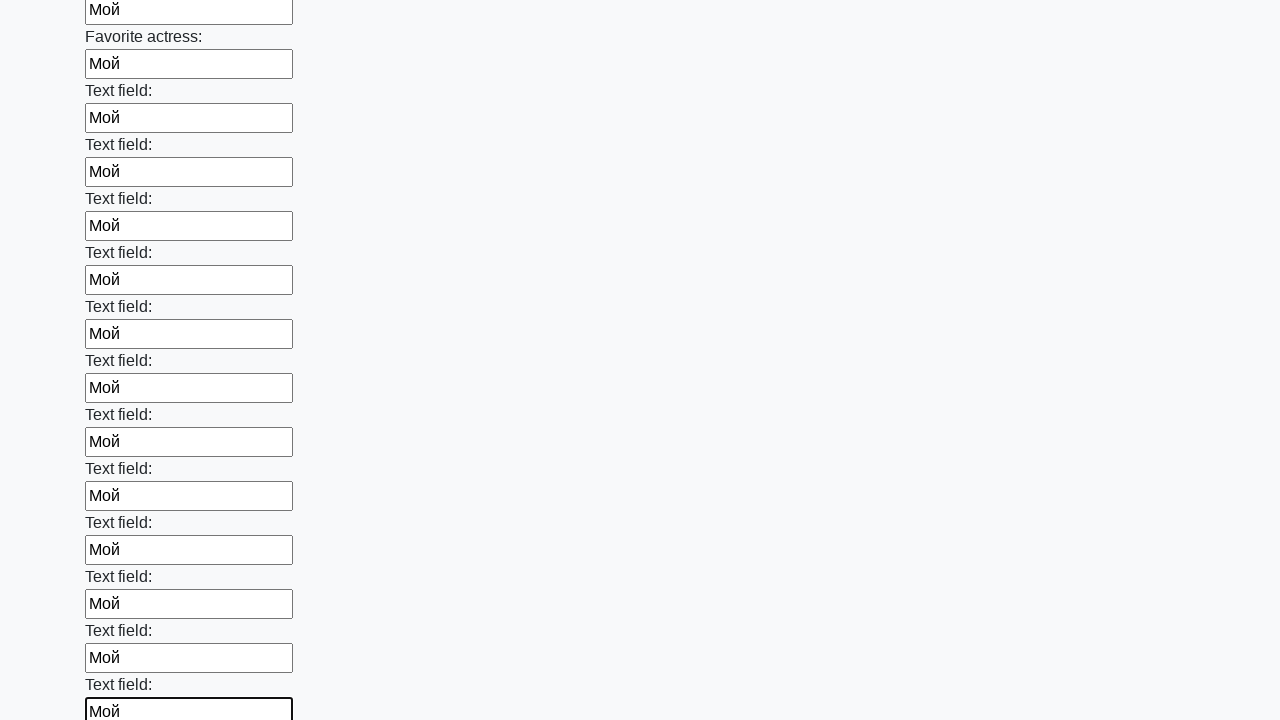

Filled an input field with 'Мой' on .first_block input >> nth=38
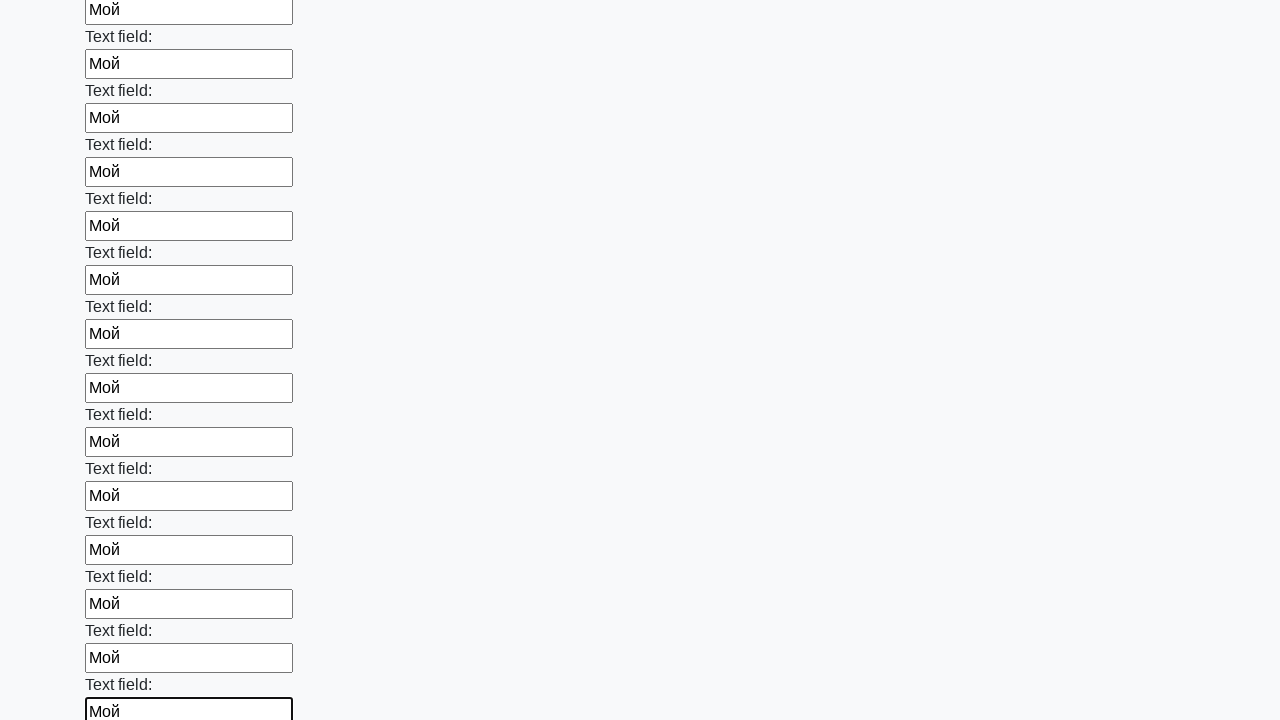

Filled an input field with 'Мой' on .first_block input >> nth=39
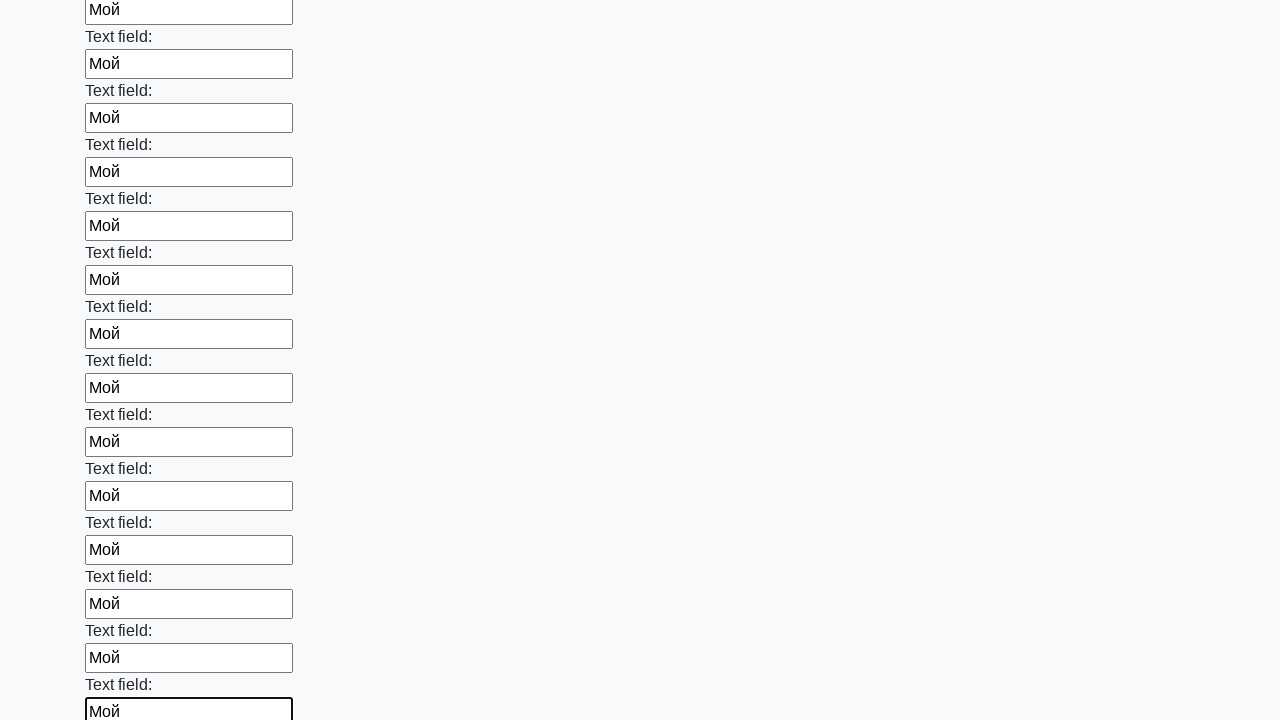

Filled an input field with 'Мой' on .first_block input >> nth=40
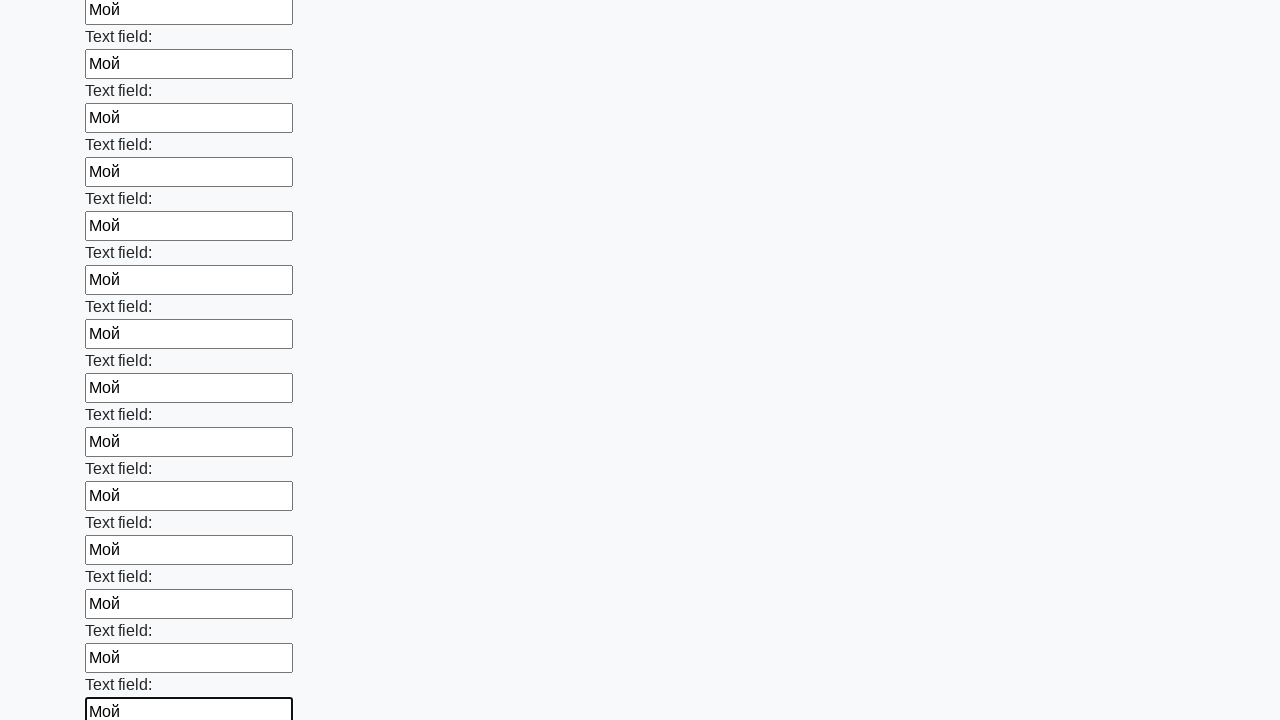

Filled an input field with 'Мой' on .first_block input >> nth=41
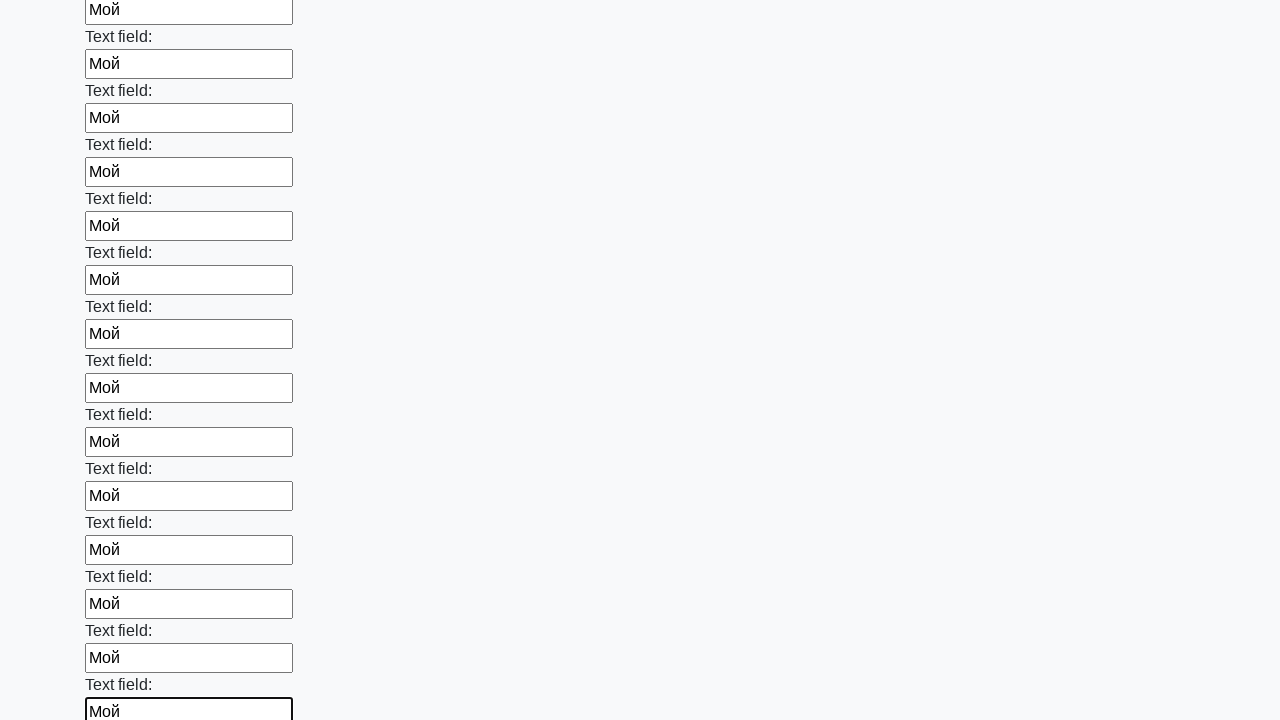

Filled an input field with 'Мой' on .first_block input >> nth=42
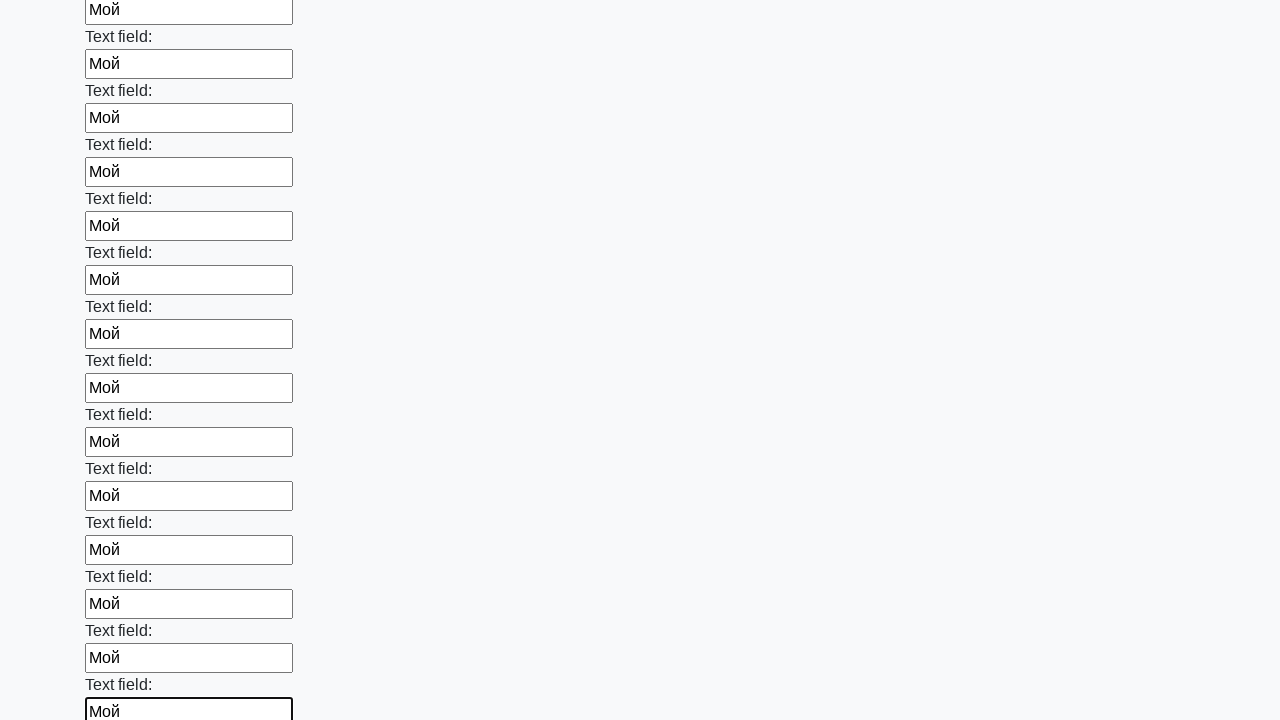

Filled an input field with 'Мой' on .first_block input >> nth=43
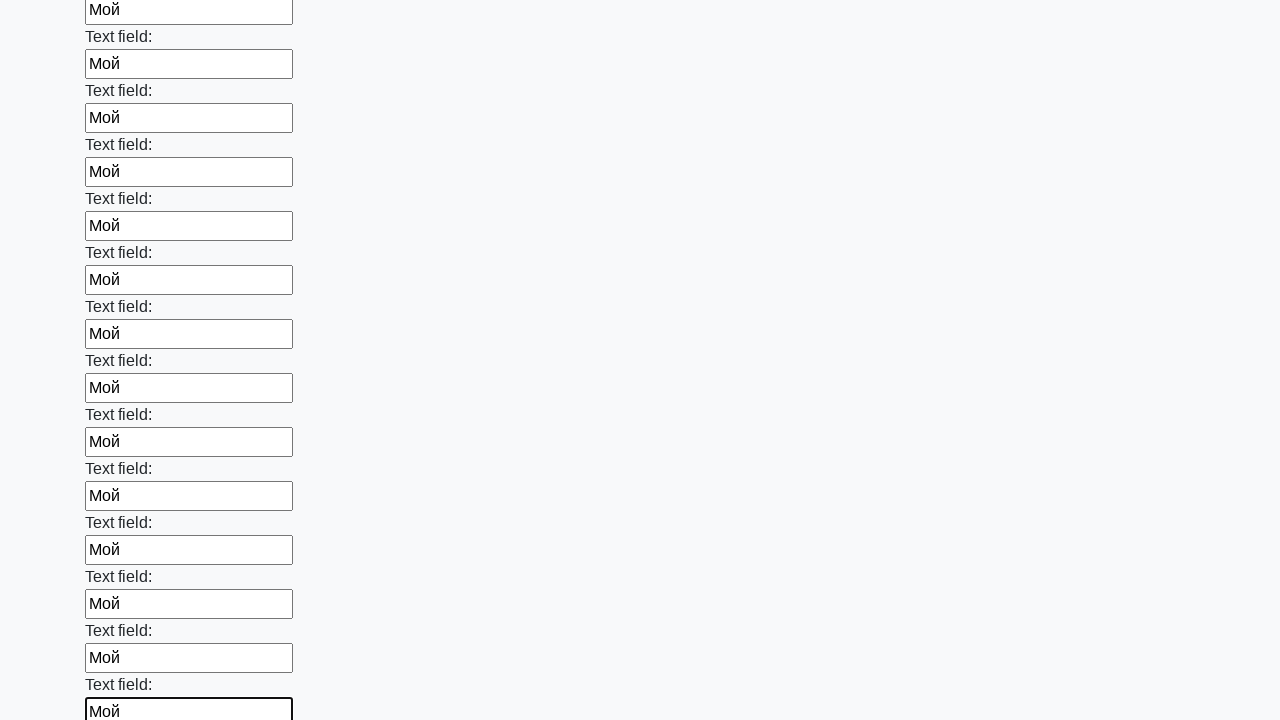

Filled an input field with 'Мой' on .first_block input >> nth=44
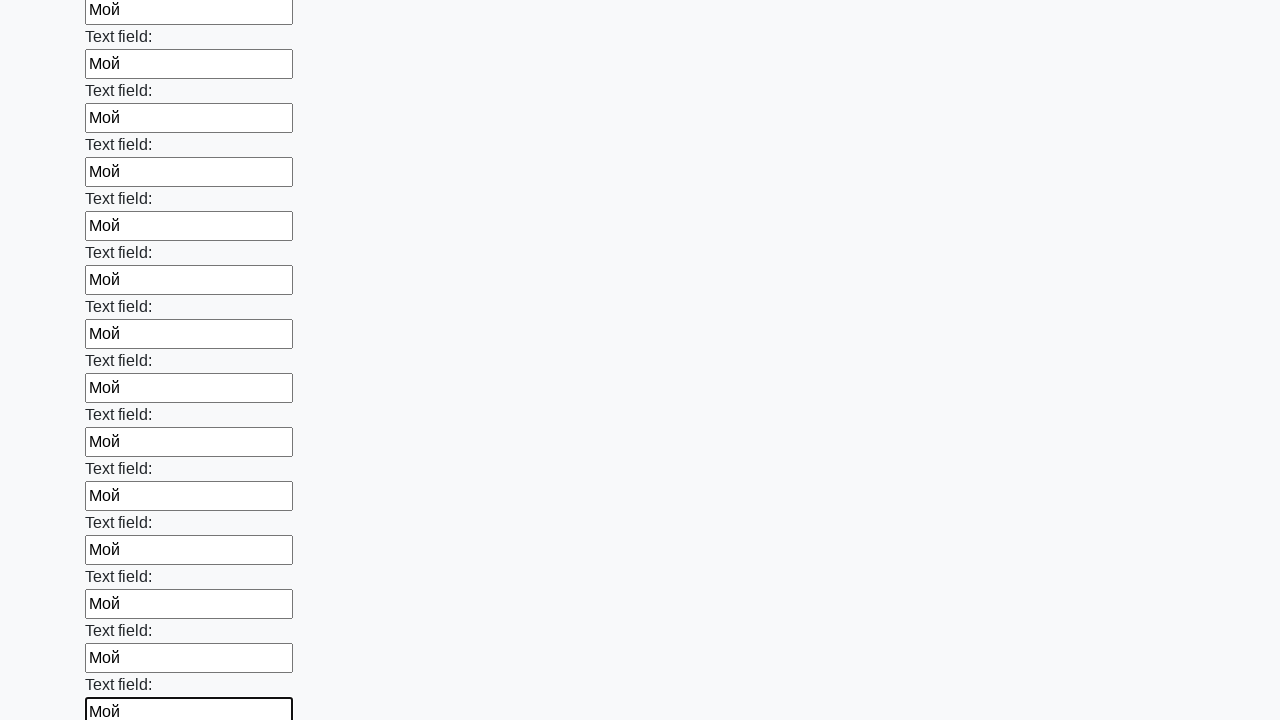

Filled an input field with 'Мой' on .first_block input >> nth=45
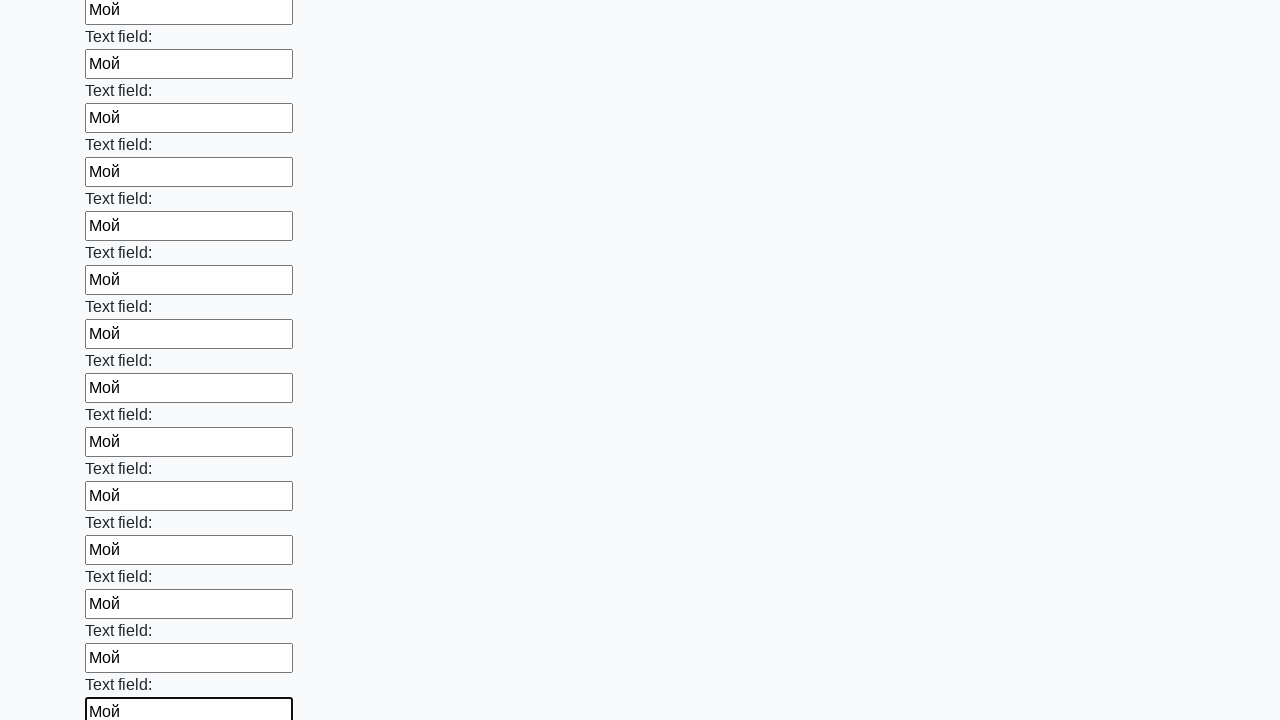

Filled an input field with 'Мой' on .first_block input >> nth=46
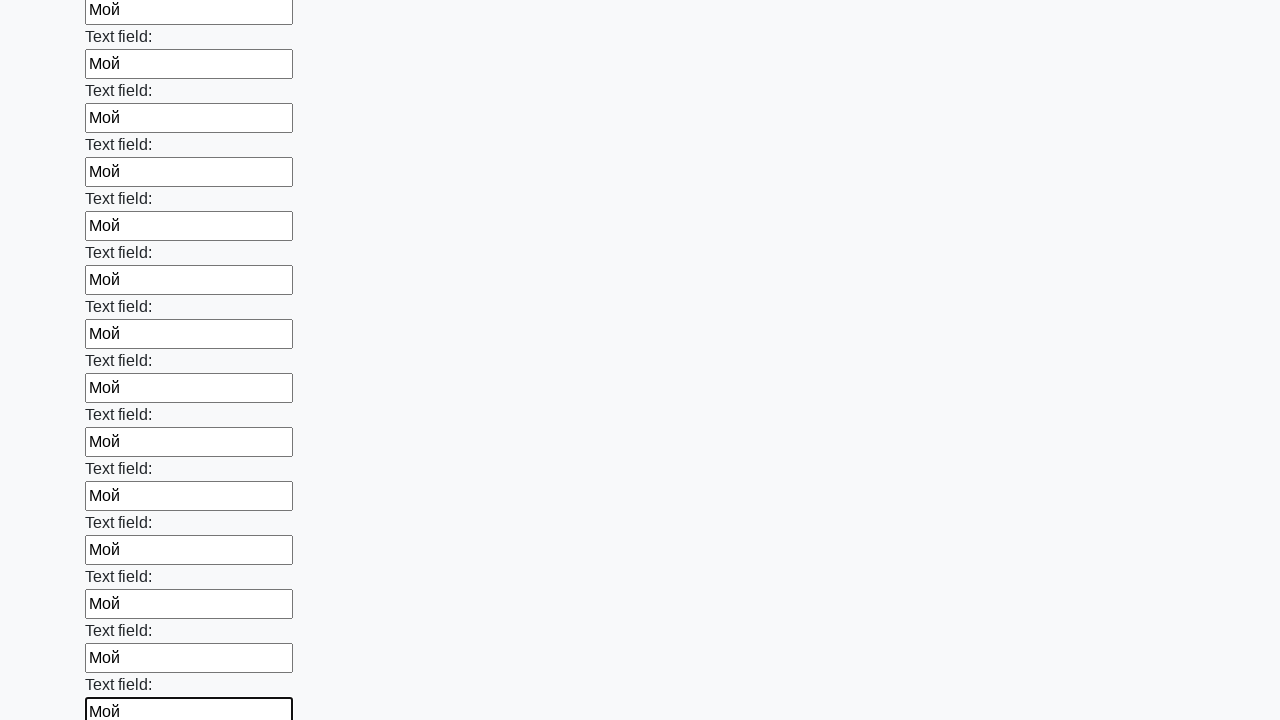

Filled an input field with 'Мой' on .first_block input >> nth=47
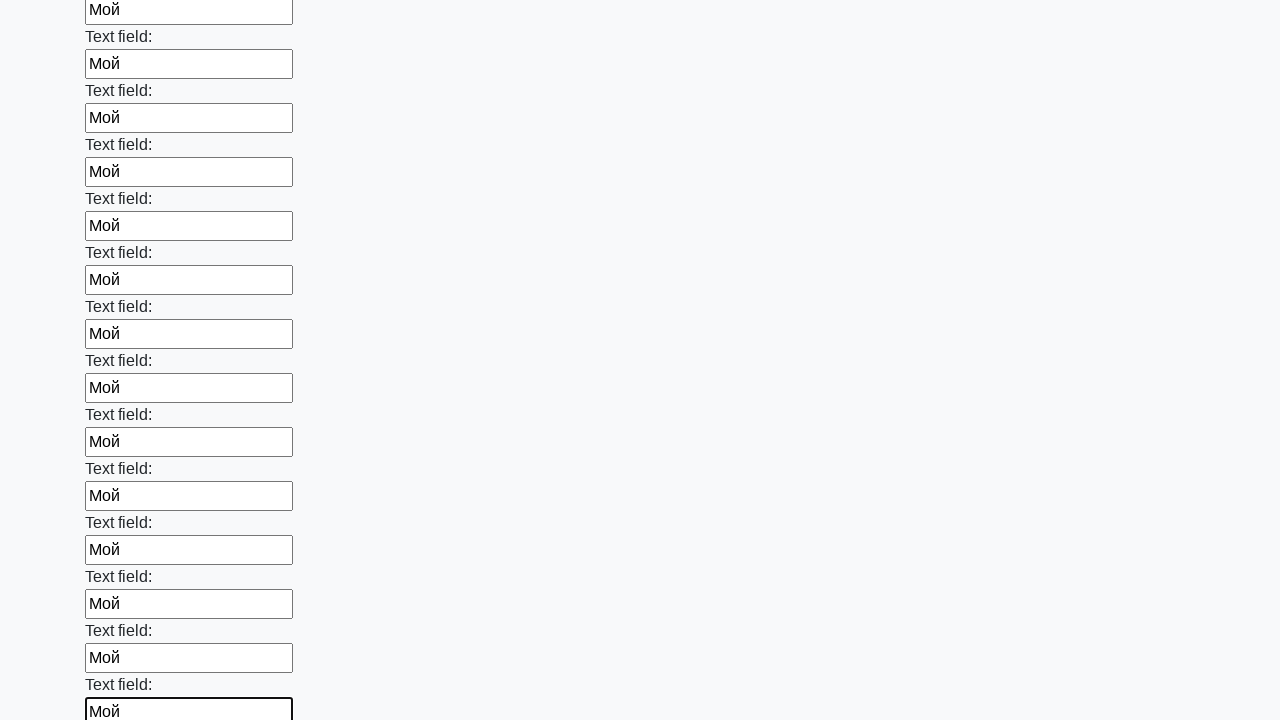

Filled an input field with 'Мой' on .first_block input >> nth=48
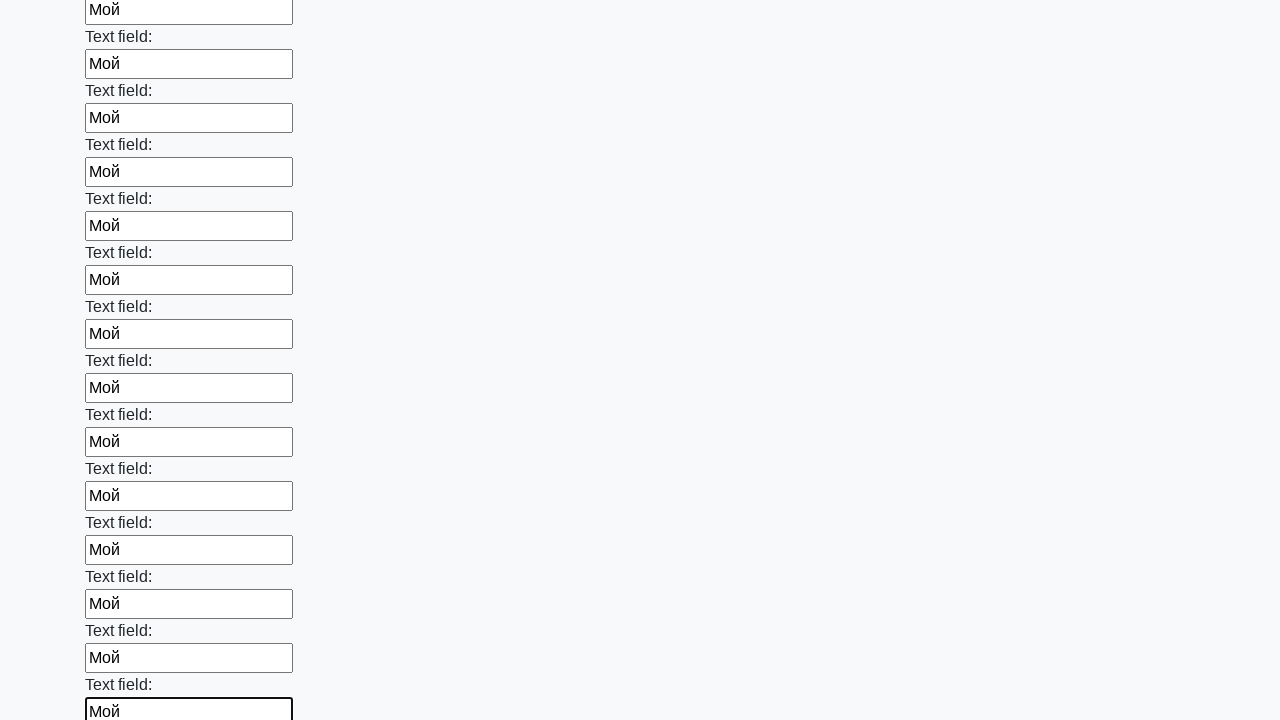

Filled an input field with 'Мой' on .first_block input >> nth=49
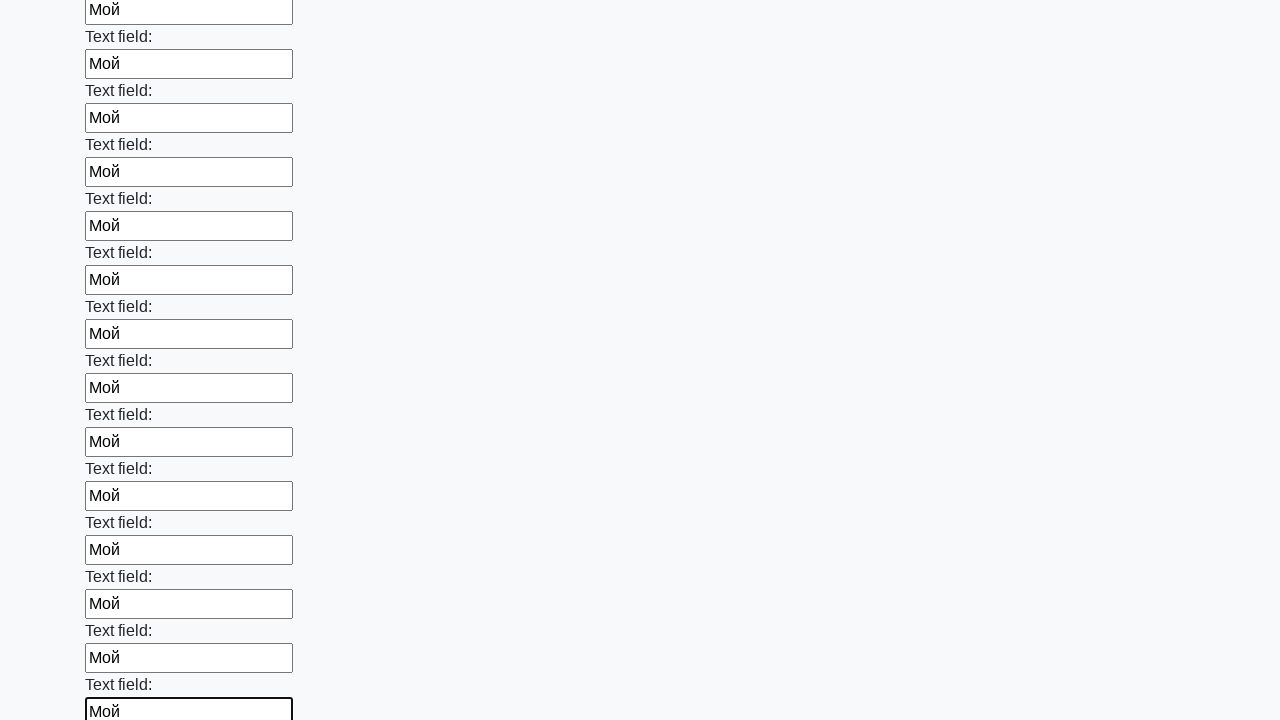

Filled an input field with 'Мой' on .first_block input >> nth=50
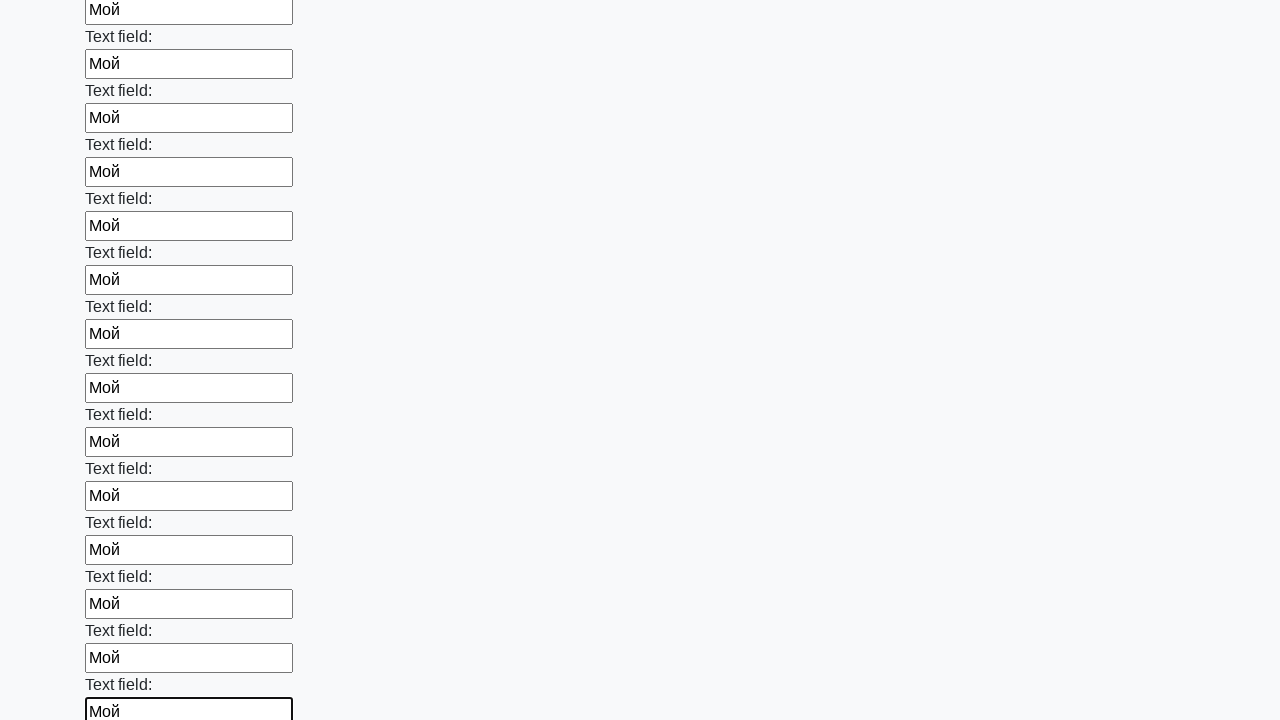

Filled an input field with 'Мой' on .first_block input >> nth=51
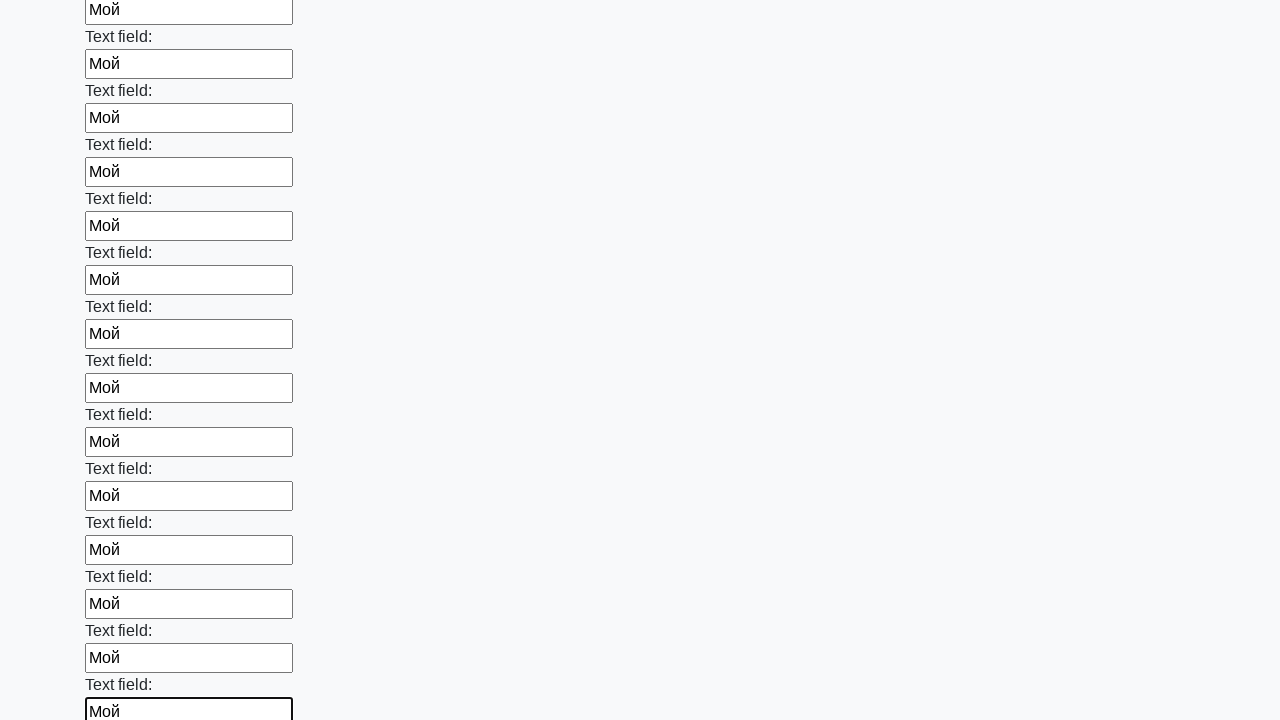

Filled an input field with 'Мой' on .first_block input >> nth=52
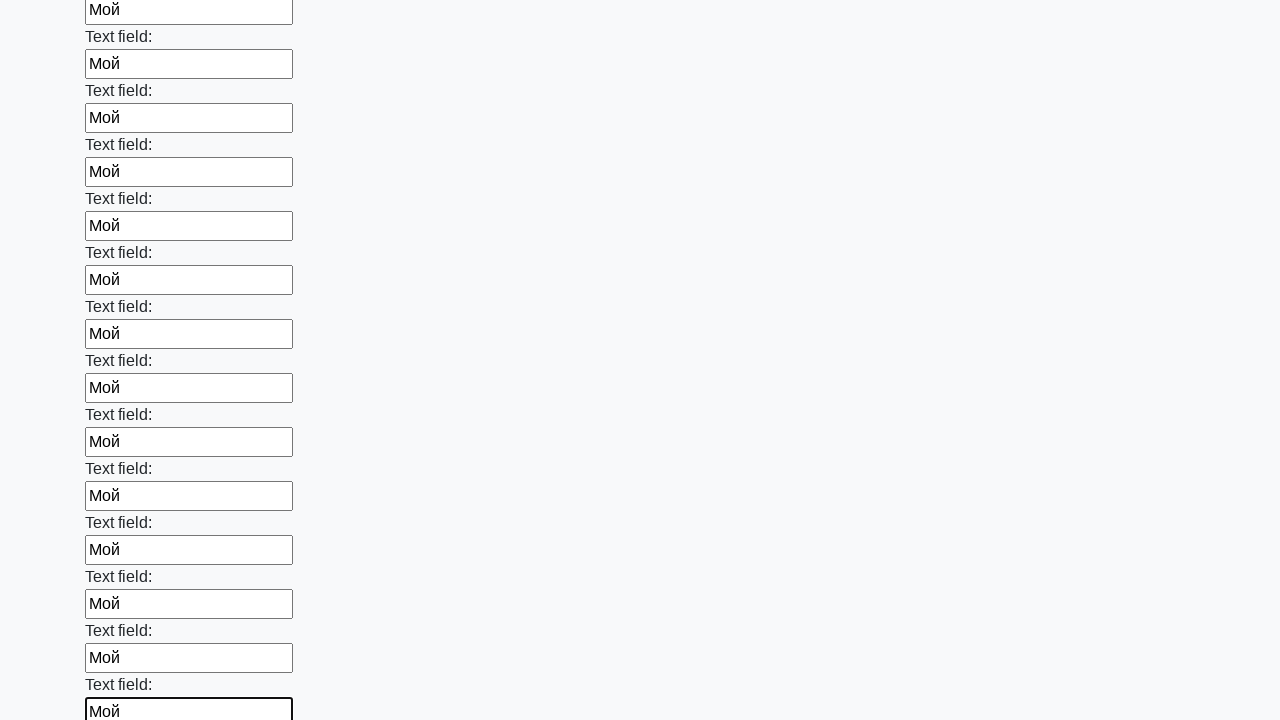

Filled an input field with 'Мой' on .first_block input >> nth=53
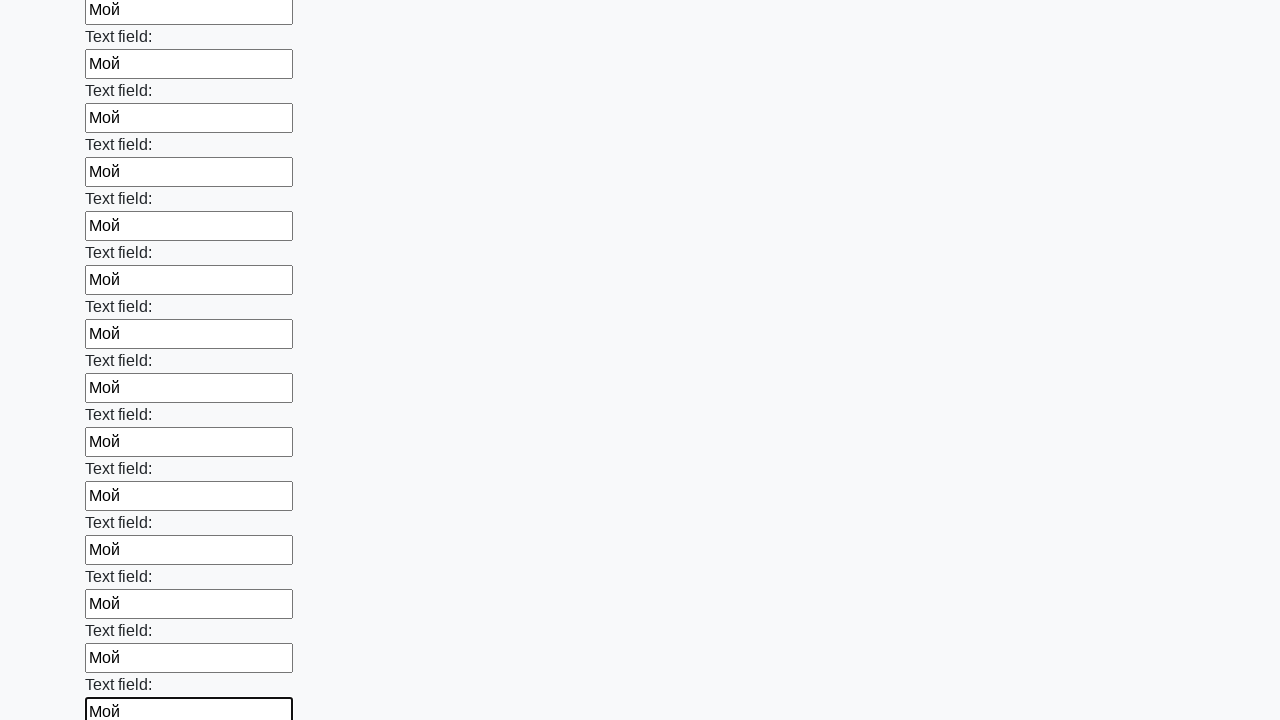

Filled an input field with 'Мой' on .first_block input >> nth=54
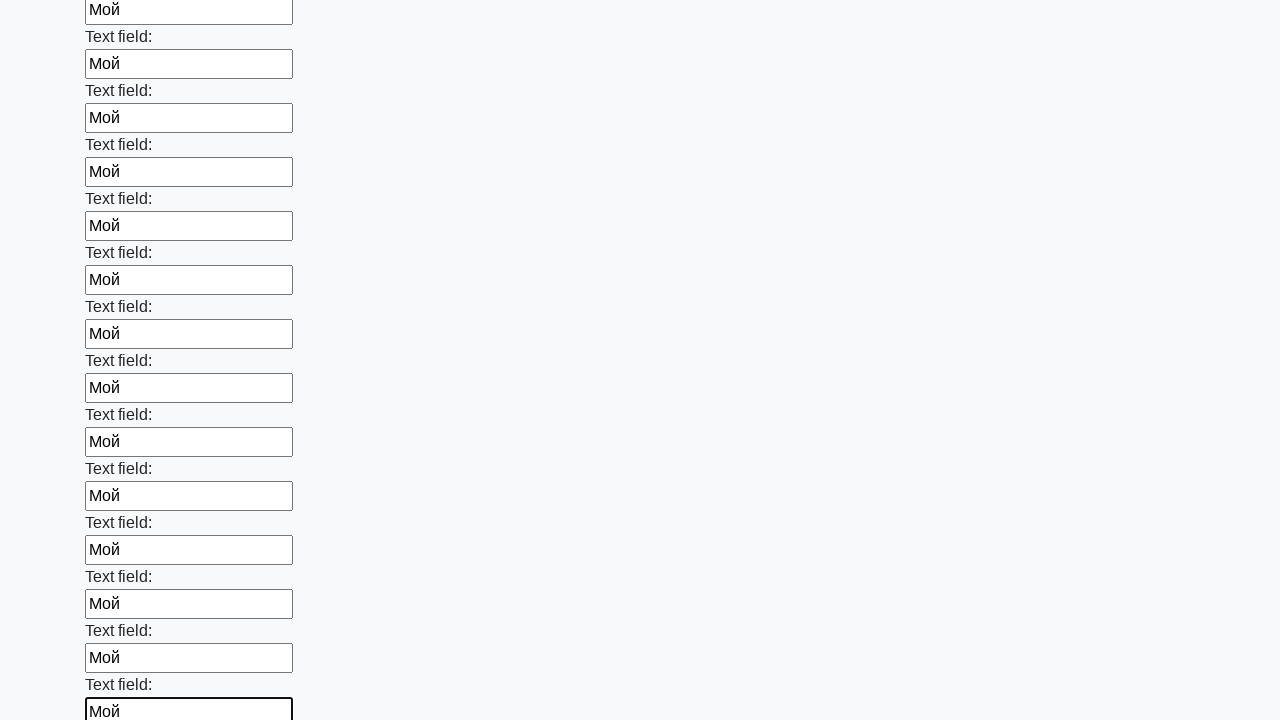

Filled an input field with 'Мой' on .first_block input >> nth=55
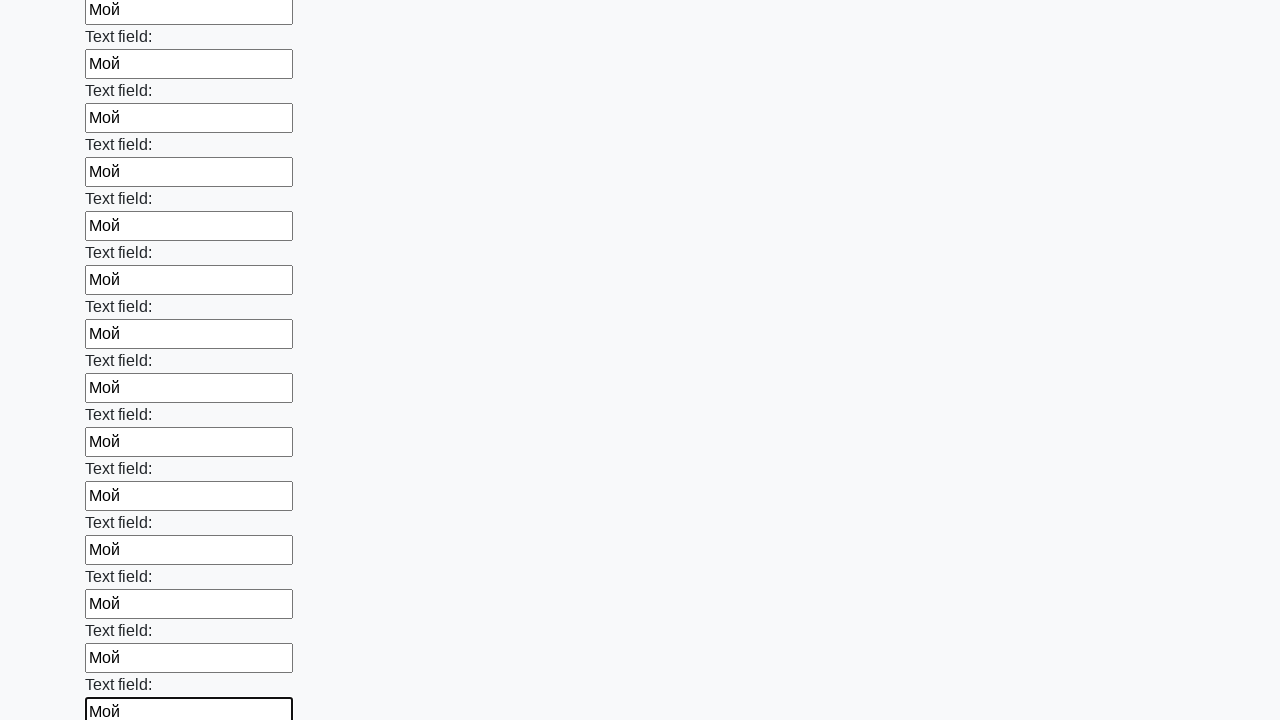

Filled an input field with 'Мой' on .first_block input >> nth=56
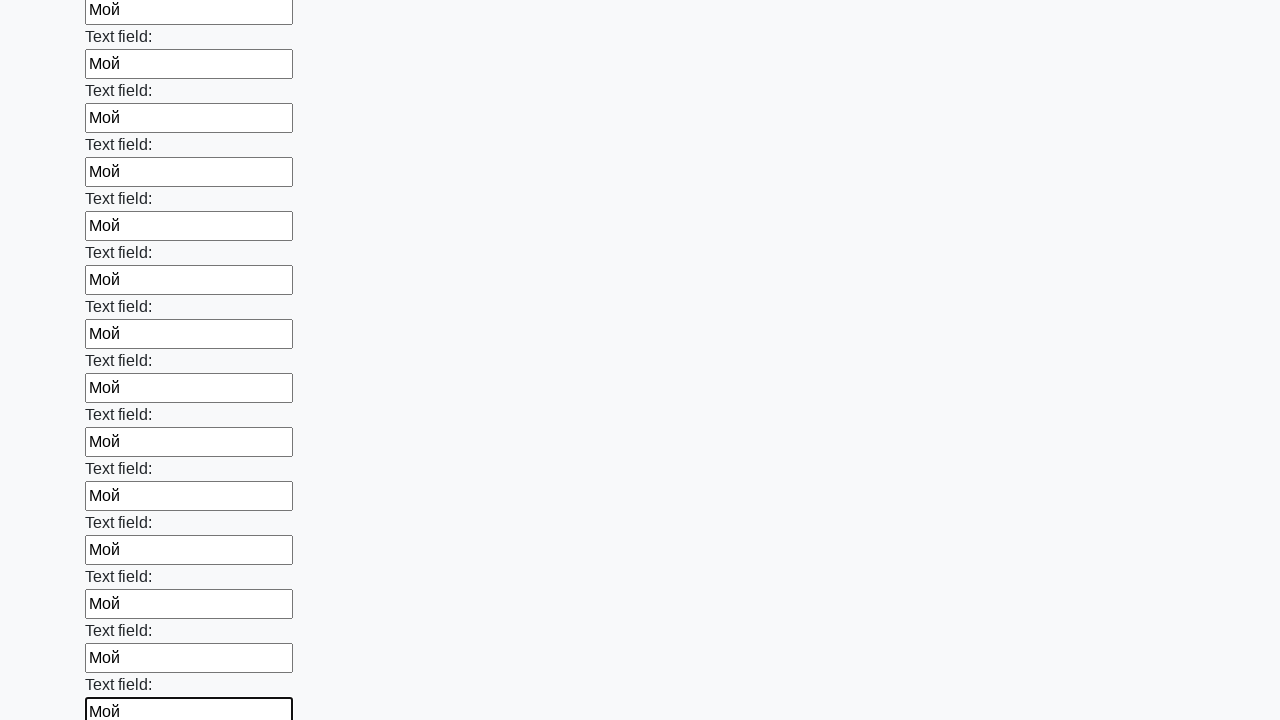

Filled an input field with 'Мой' on .first_block input >> nth=57
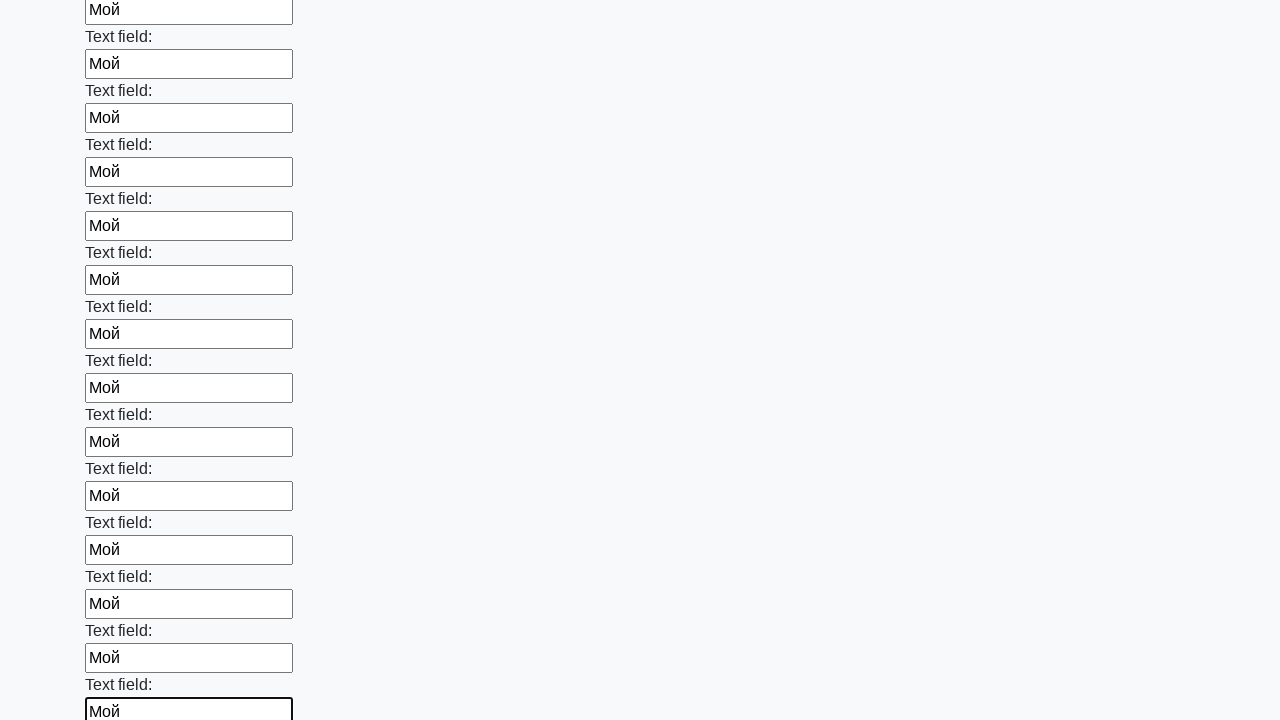

Filled an input field with 'Мой' on .first_block input >> nth=58
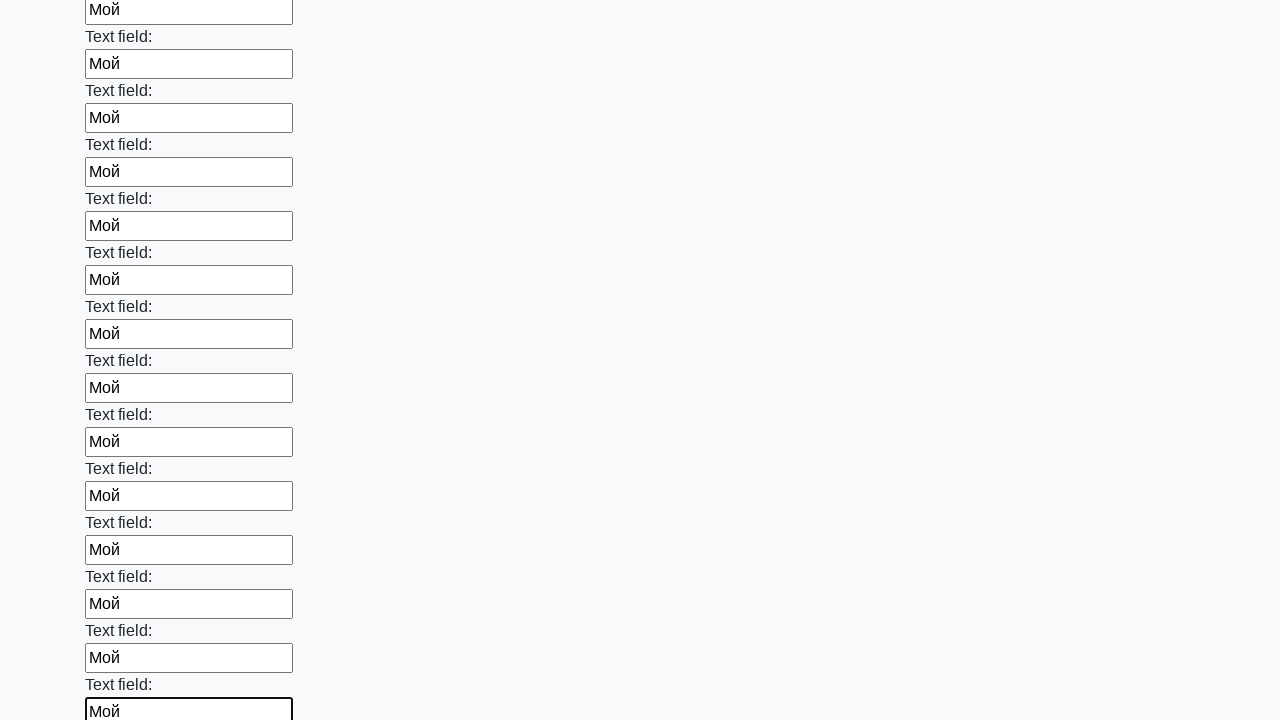

Filled an input field with 'Мой' on .first_block input >> nth=59
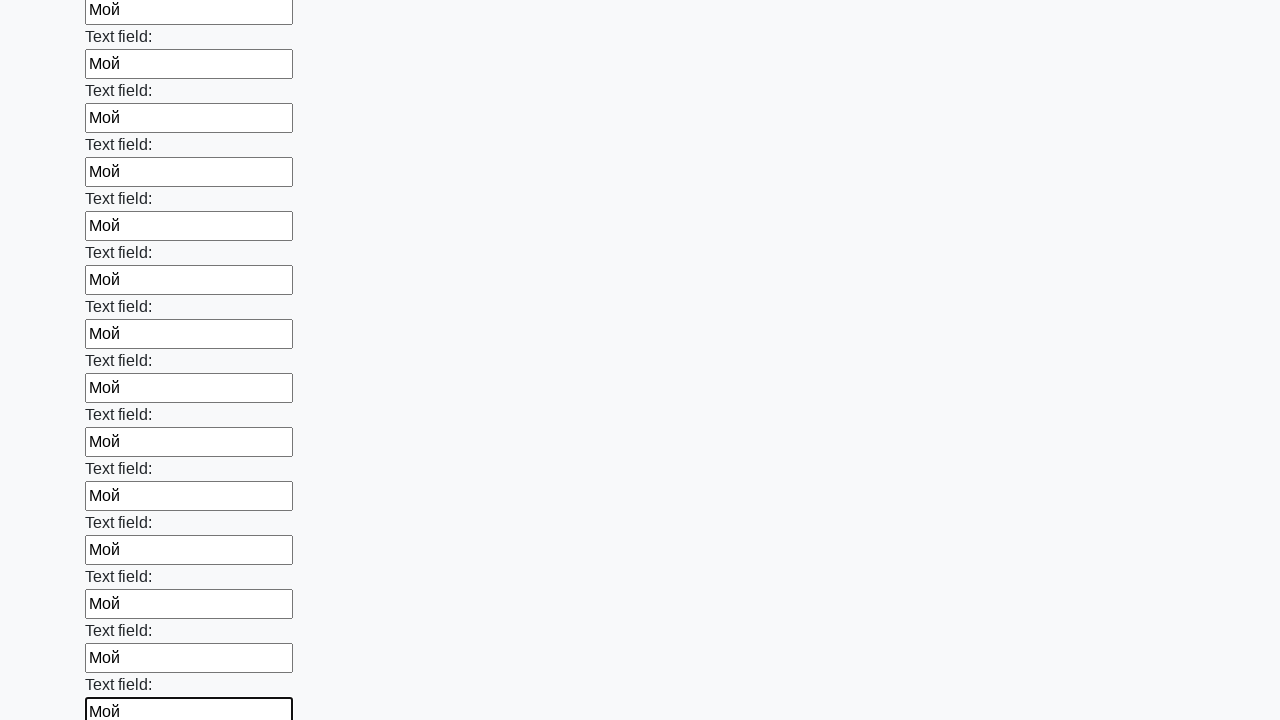

Filled an input field with 'Мой' on .first_block input >> nth=60
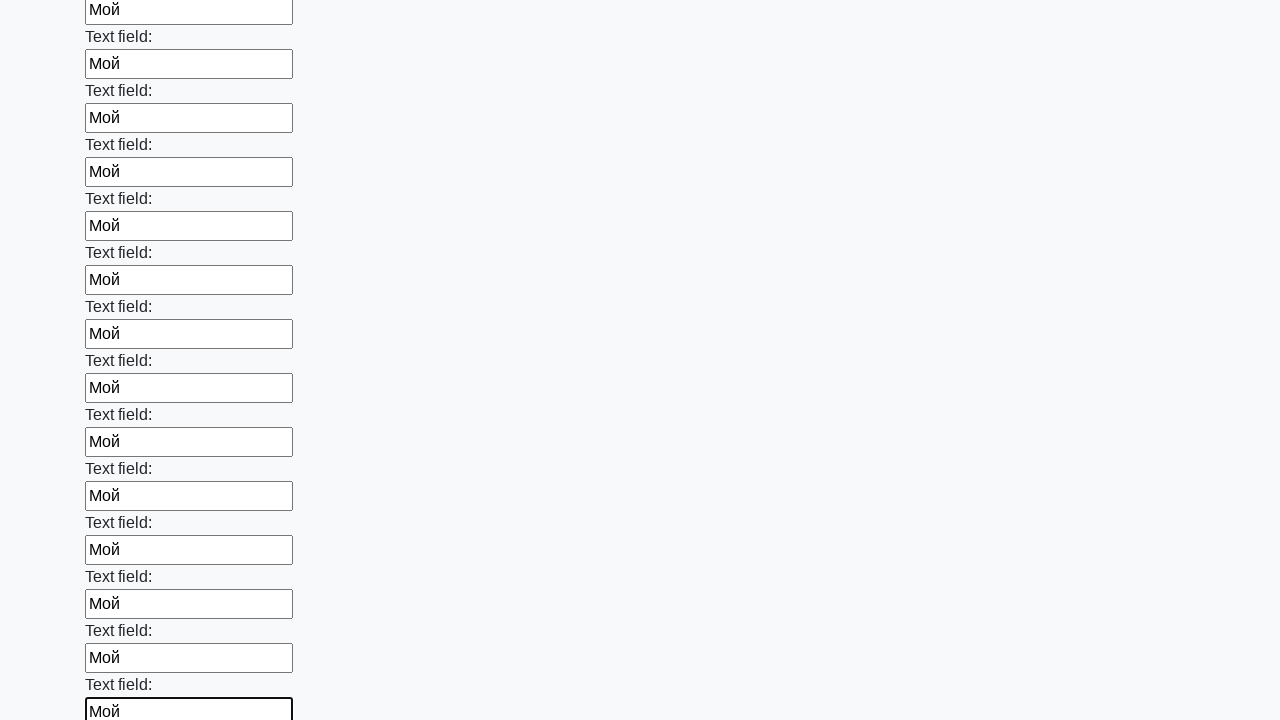

Filled an input field with 'Мой' on .first_block input >> nth=61
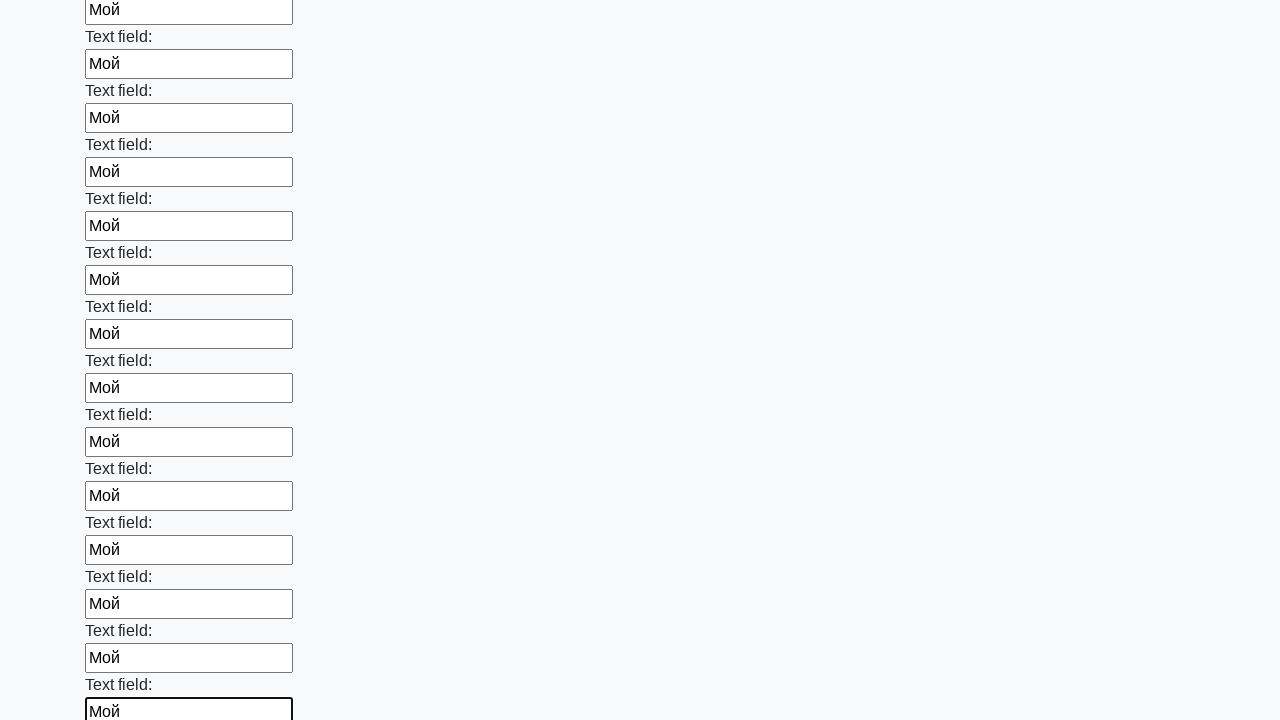

Filled an input field with 'Мой' on .first_block input >> nth=62
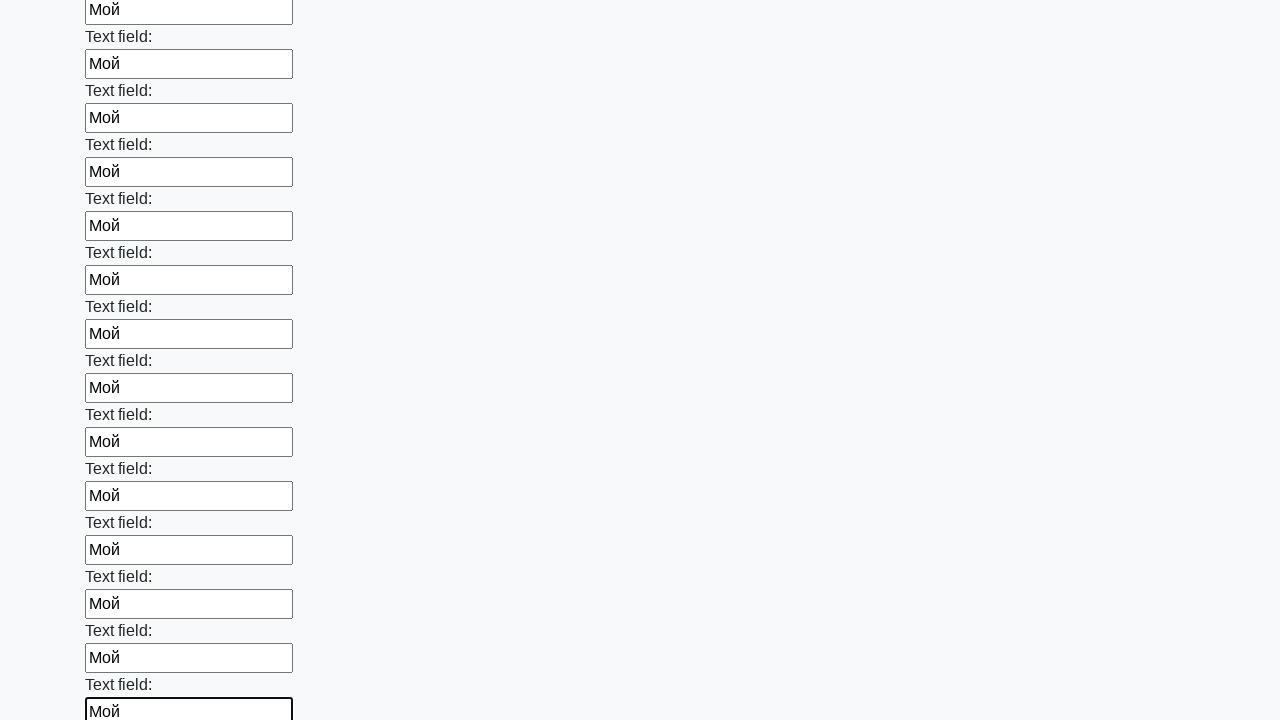

Filled an input field with 'Мой' on .first_block input >> nth=63
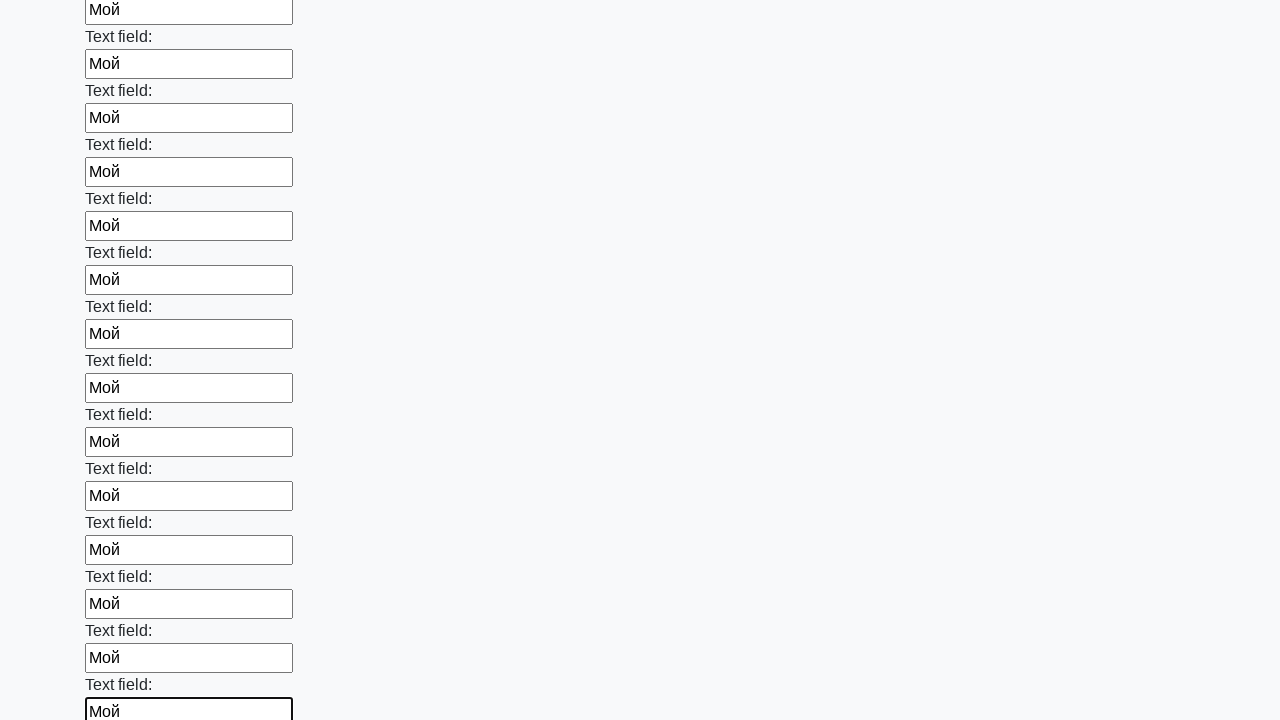

Filled an input field with 'Мой' on .first_block input >> nth=64
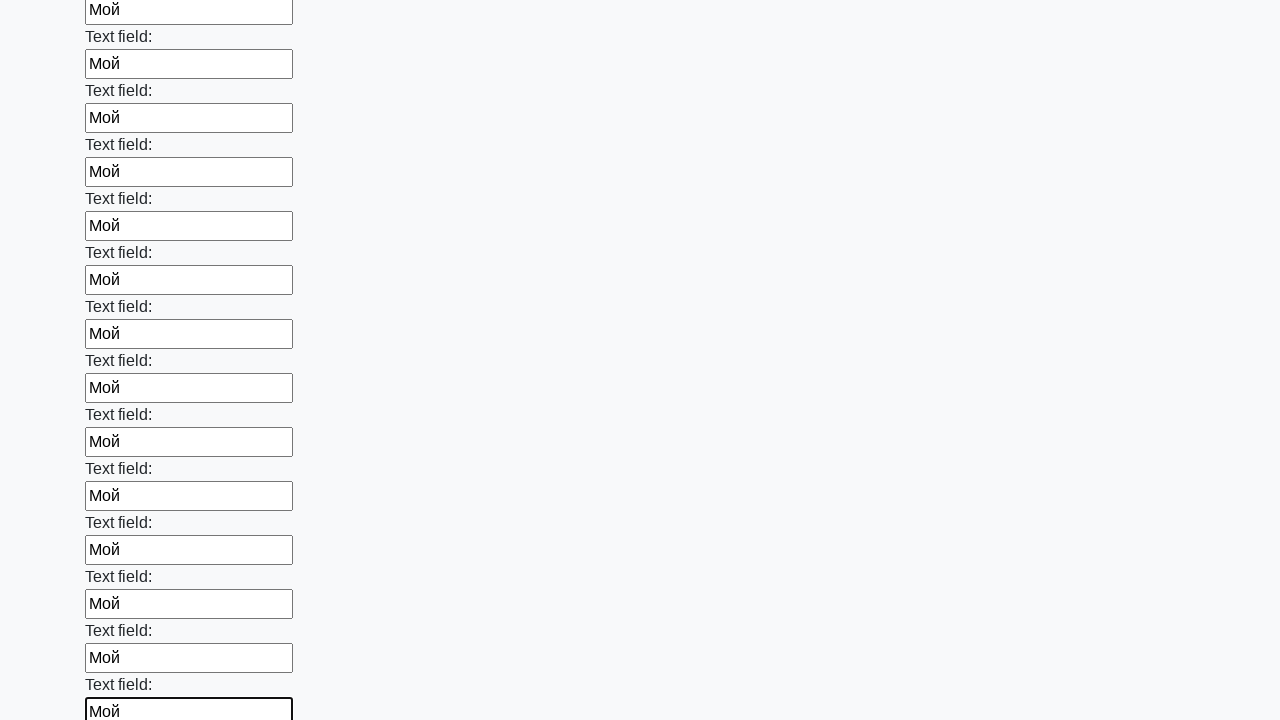

Filled an input field with 'Мой' on .first_block input >> nth=65
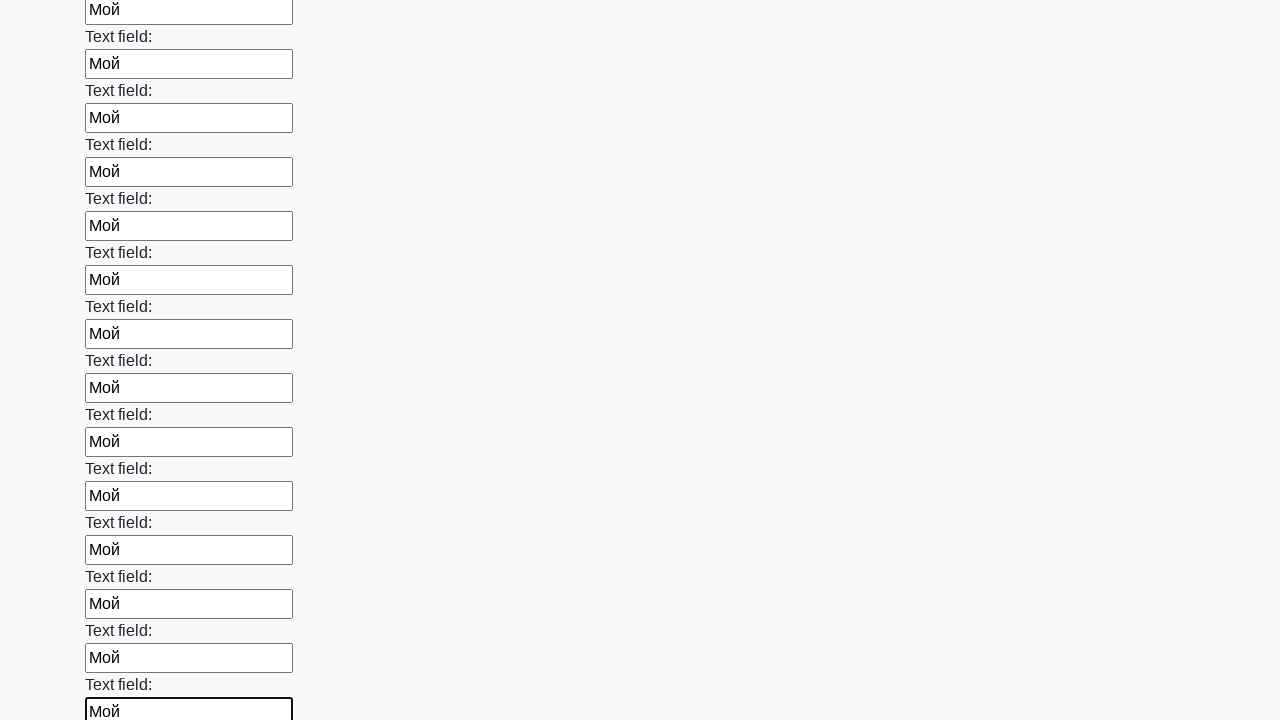

Filled an input field with 'Мой' on .first_block input >> nth=66
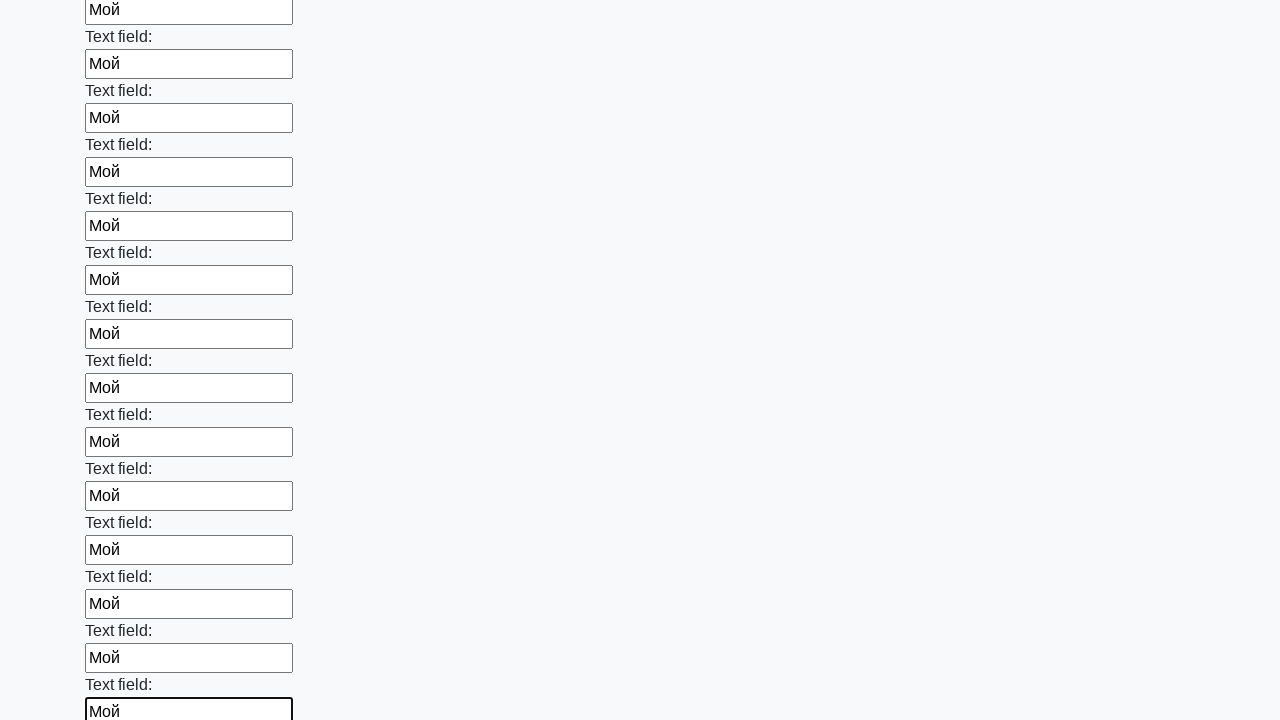

Filled an input field with 'Мой' on .first_block input >> nth=67
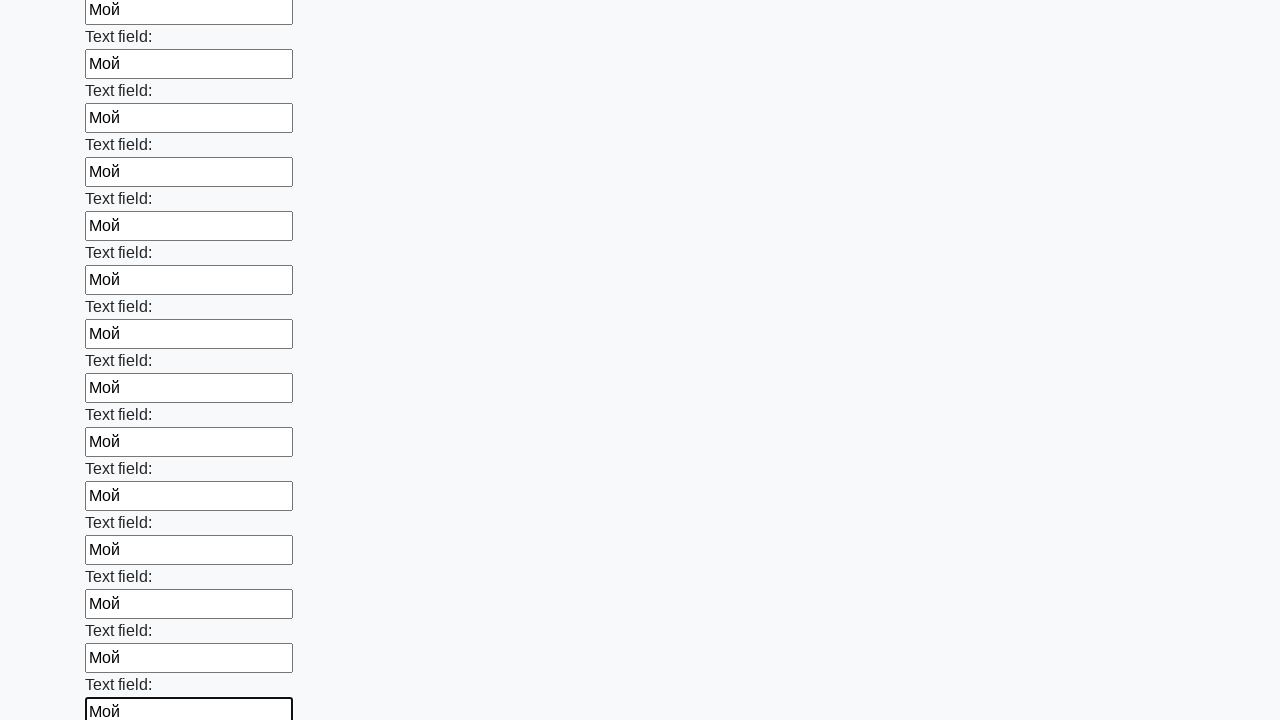

Filled an input field with 'Мой' on .first_block input >> nth=68
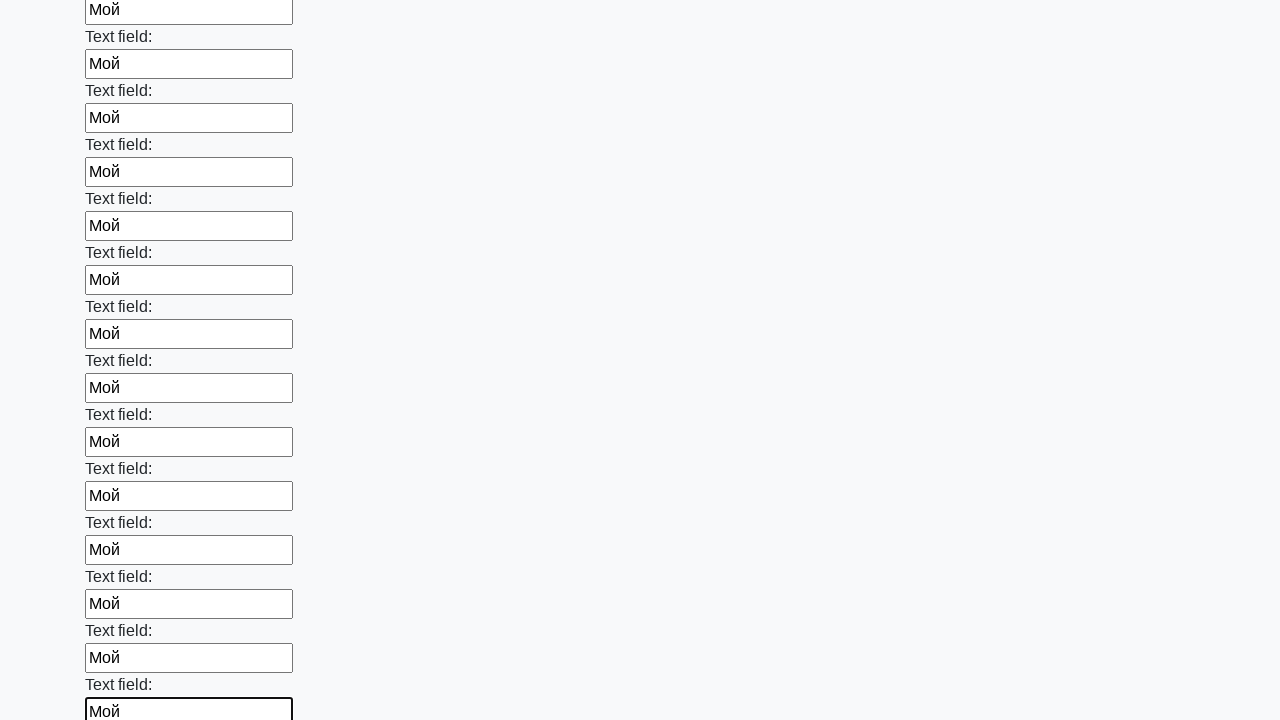

Filled an input field with 'Мой' on .first_block input >> nth=69
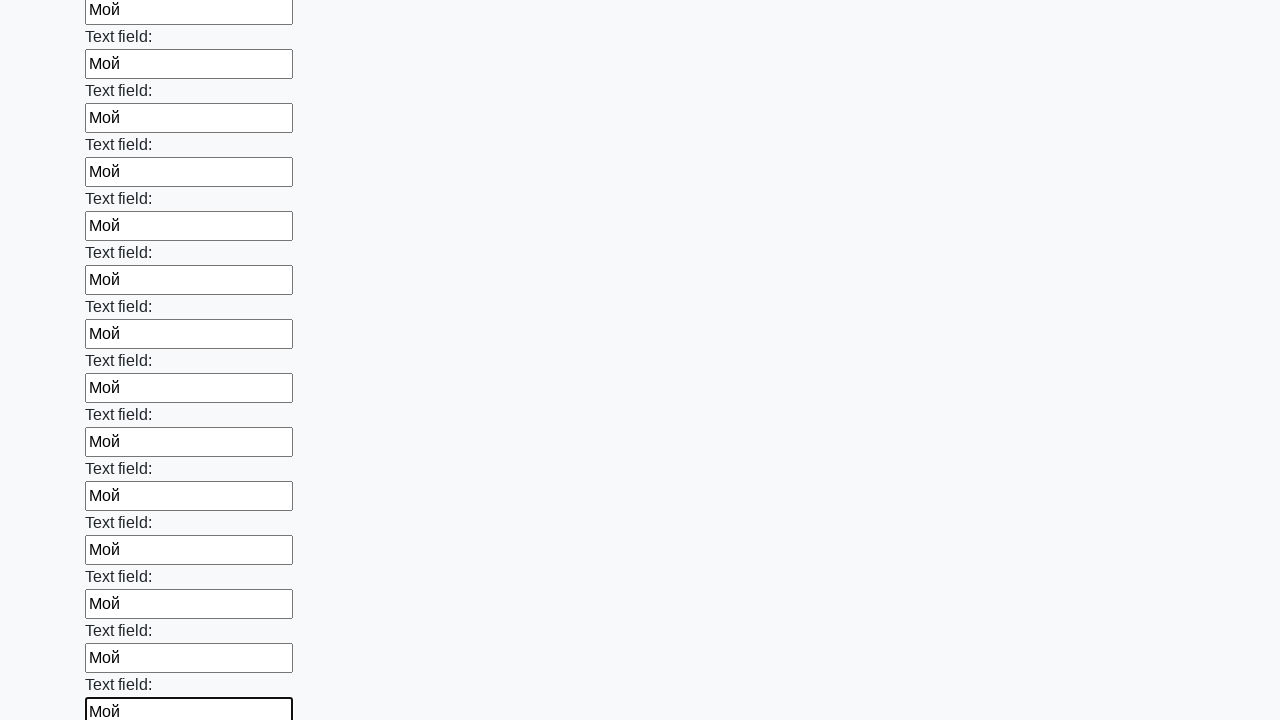

Filled an input field with 'Мой' on .first_block input >> nth=70
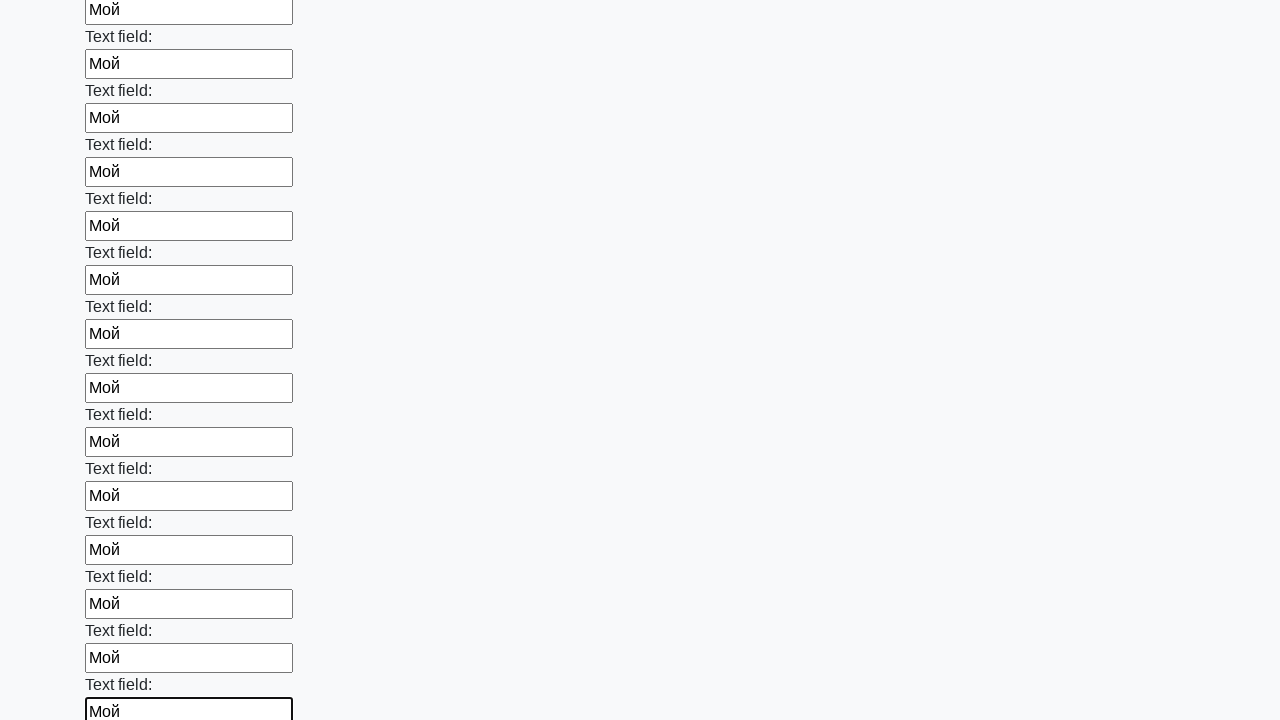

Filled an input field with 'Мой' on .first_block input >> nth=71
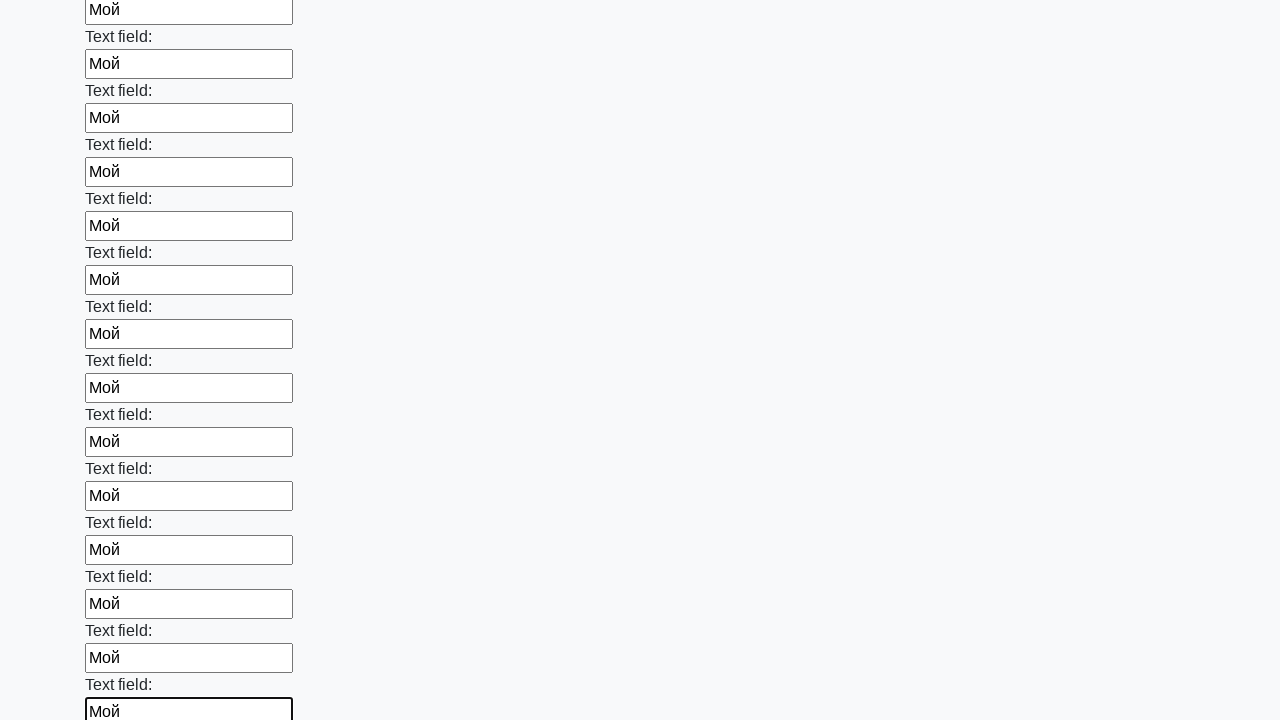

Filled an input field with 'Мой' on .first_block input >> nth=72
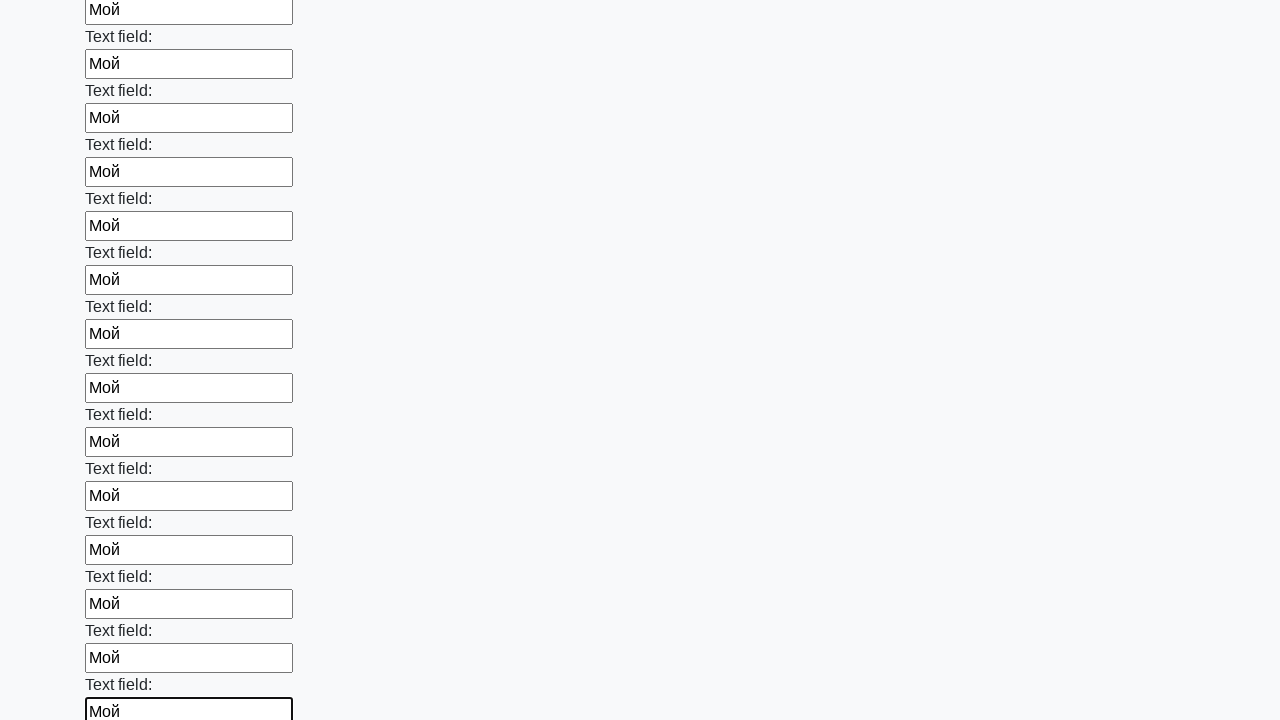

Filled an input field with 'Мой' on .first_block input >> nth=73
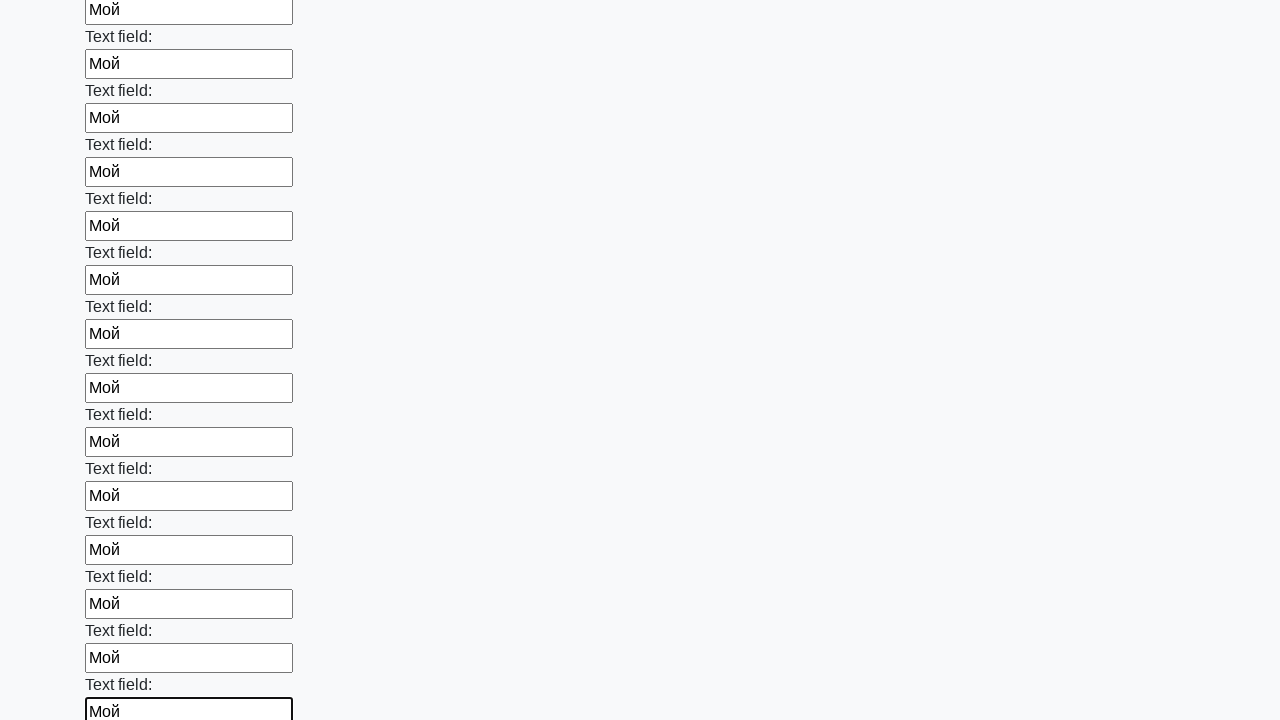

Filled an input field with 'Мой' on .first_block input >> nth=74
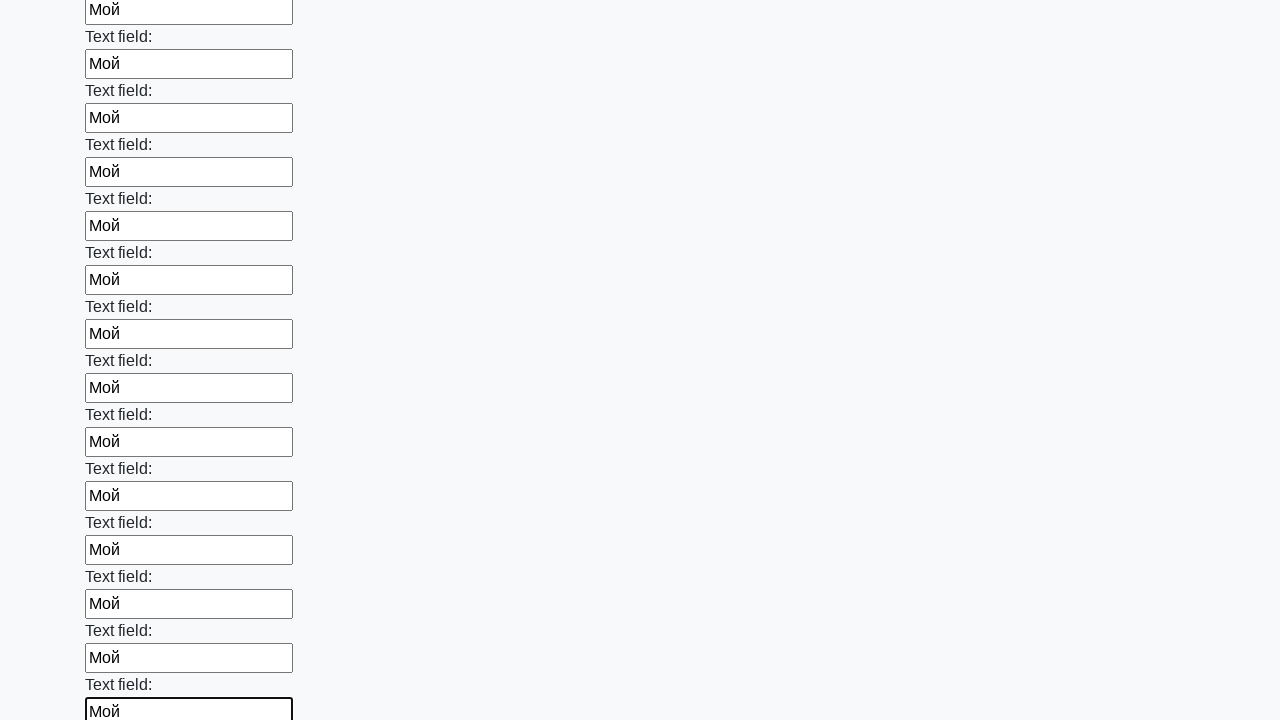

Filled an input field with 'Мой' on .first_block input >> nth=75
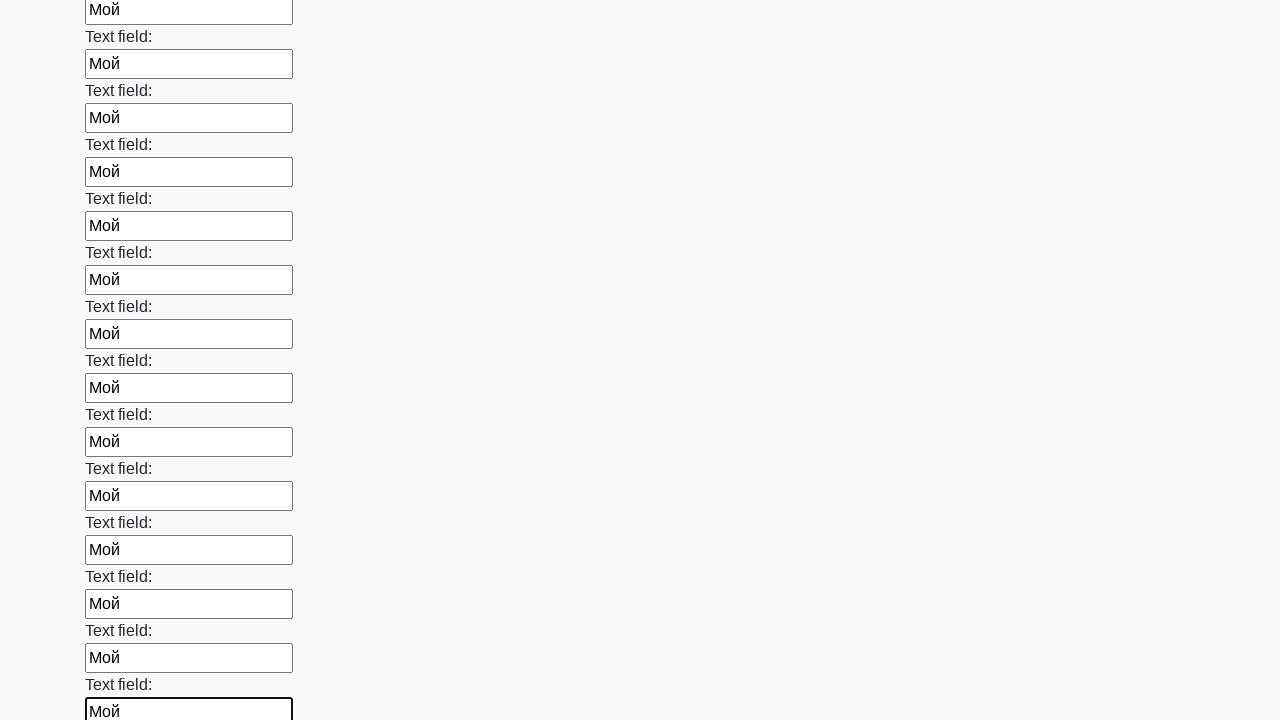

Filled an input field with 'Мой' on .first_block input >> nth=76
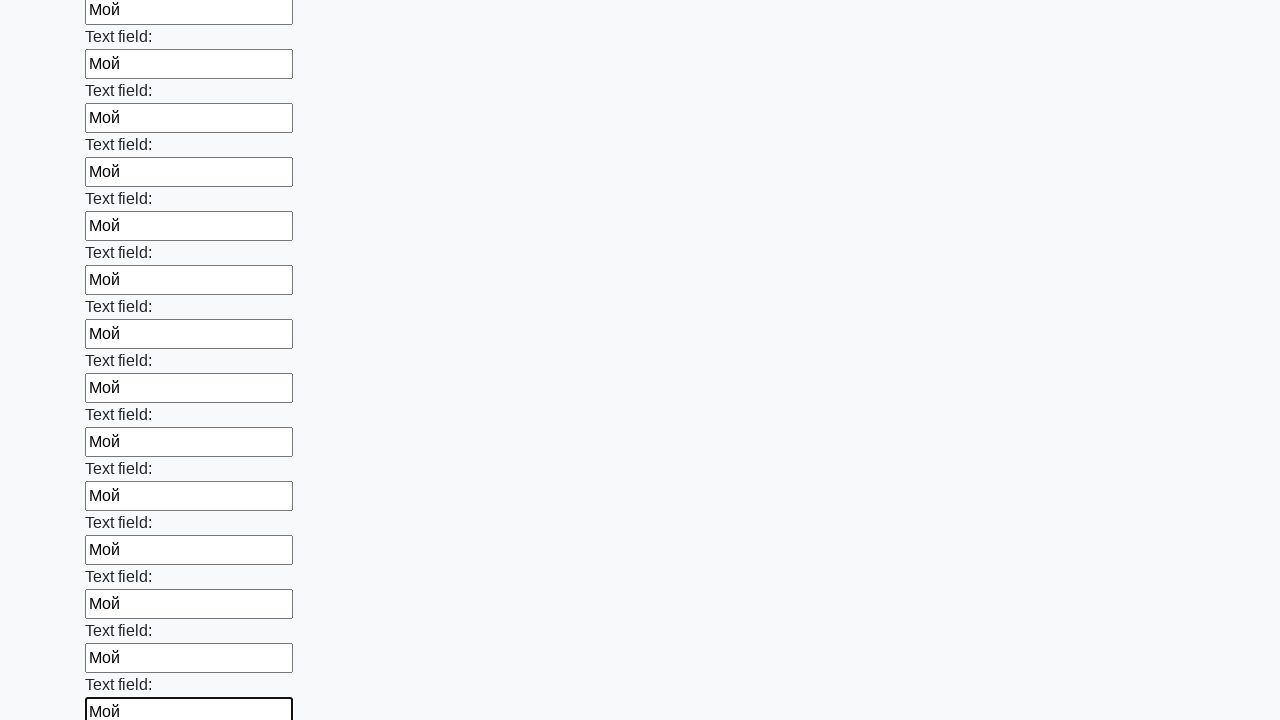

Filled an input field with 'Мой' on .first_block input >> nth=77
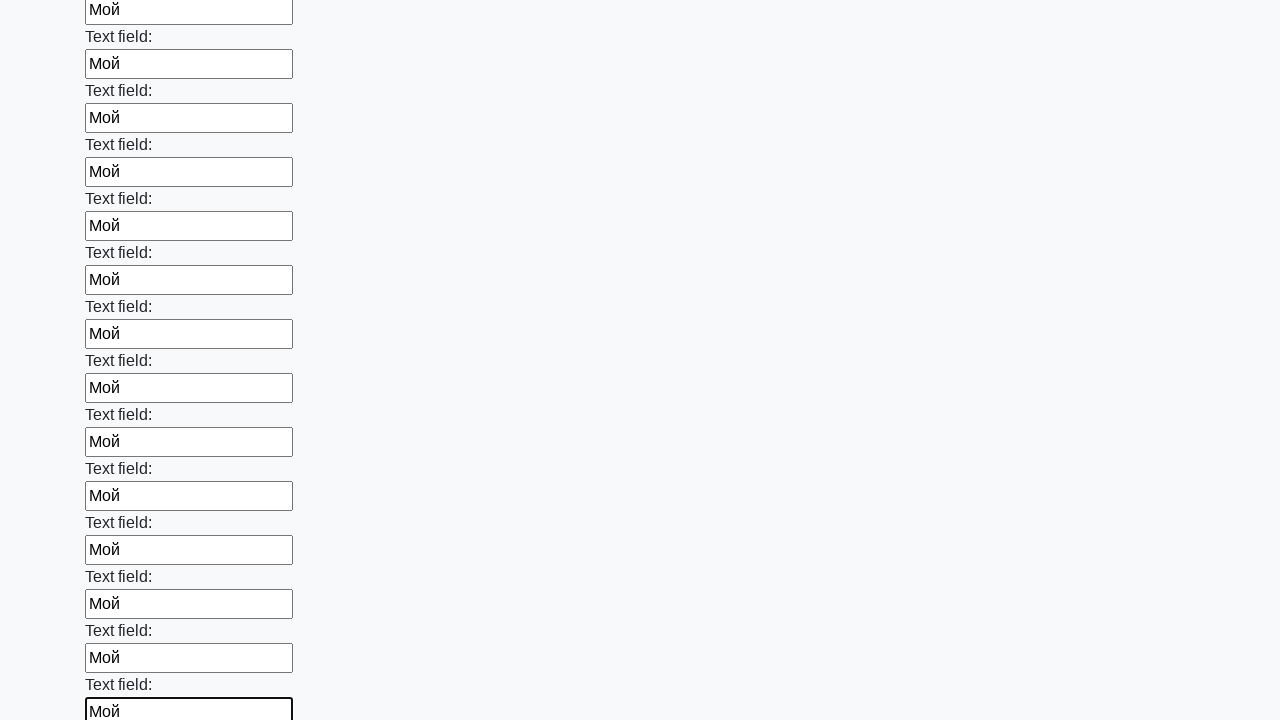

Filled an input field with 'Мой' on .first_block input >> nth=78
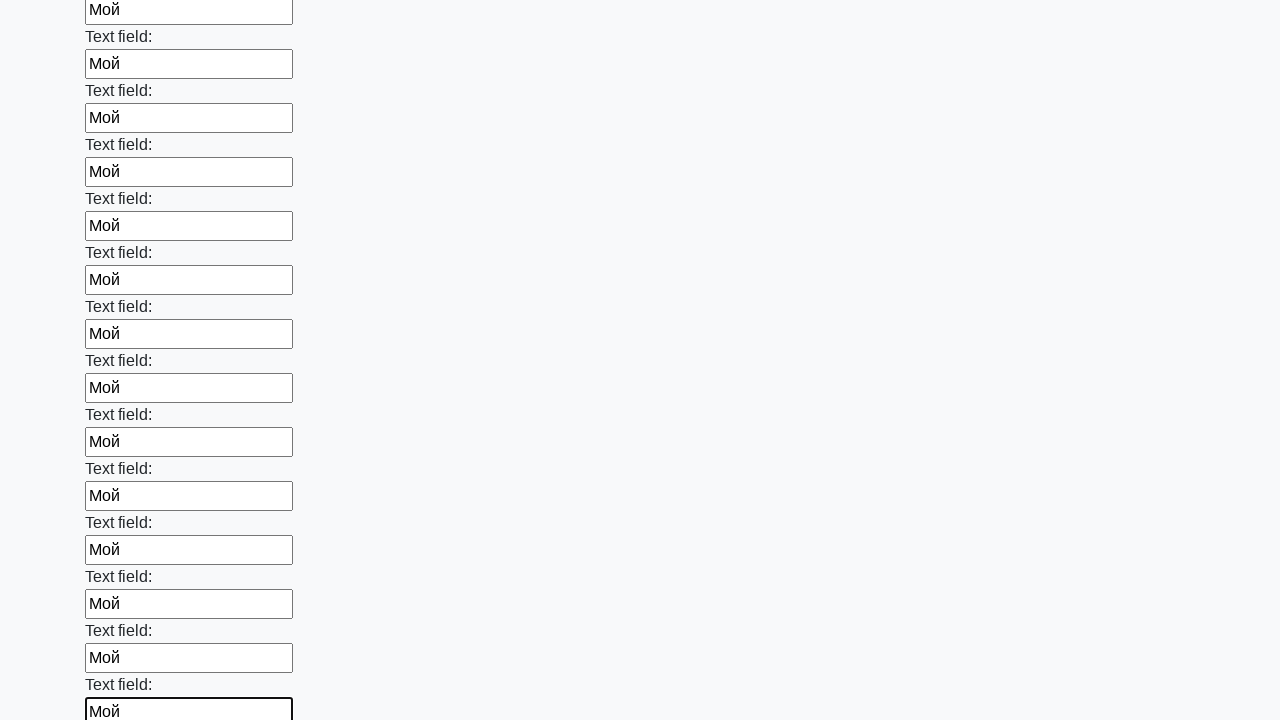

Filled an input field with 'Мой' on .first_block input >> nth=79
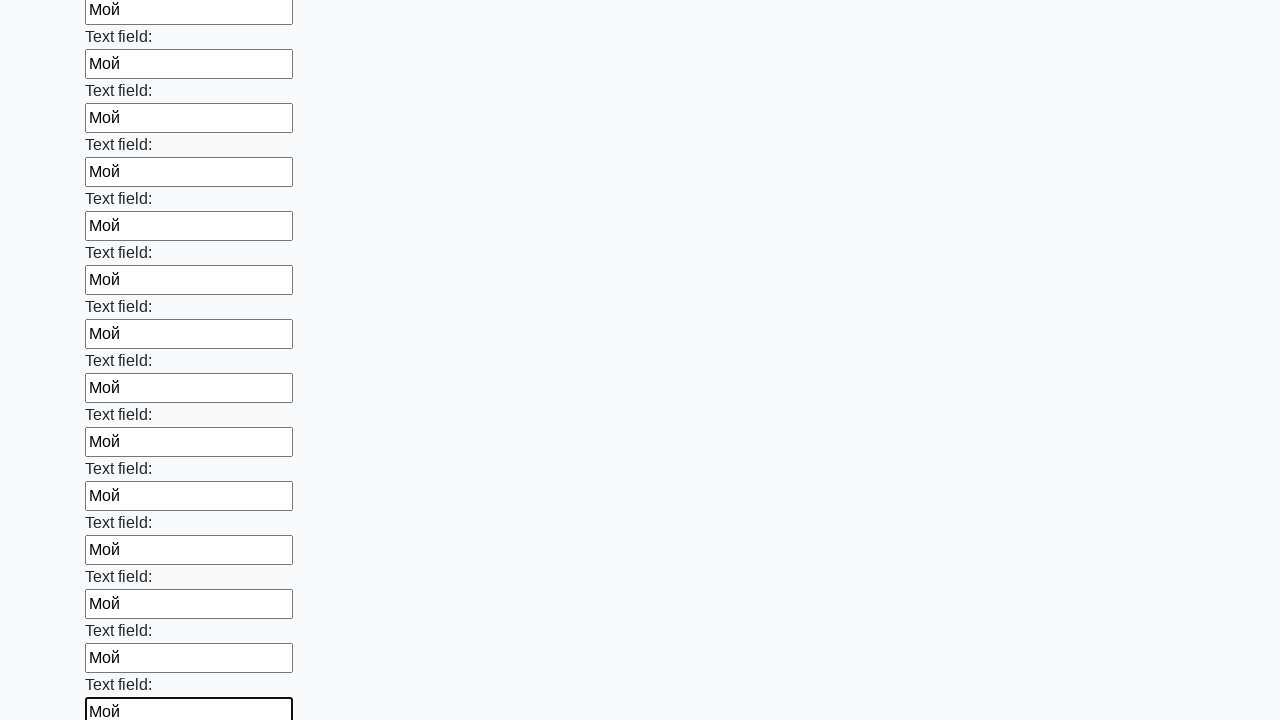

Filled an input field with 'Мой' on .first_block input >> nth=80
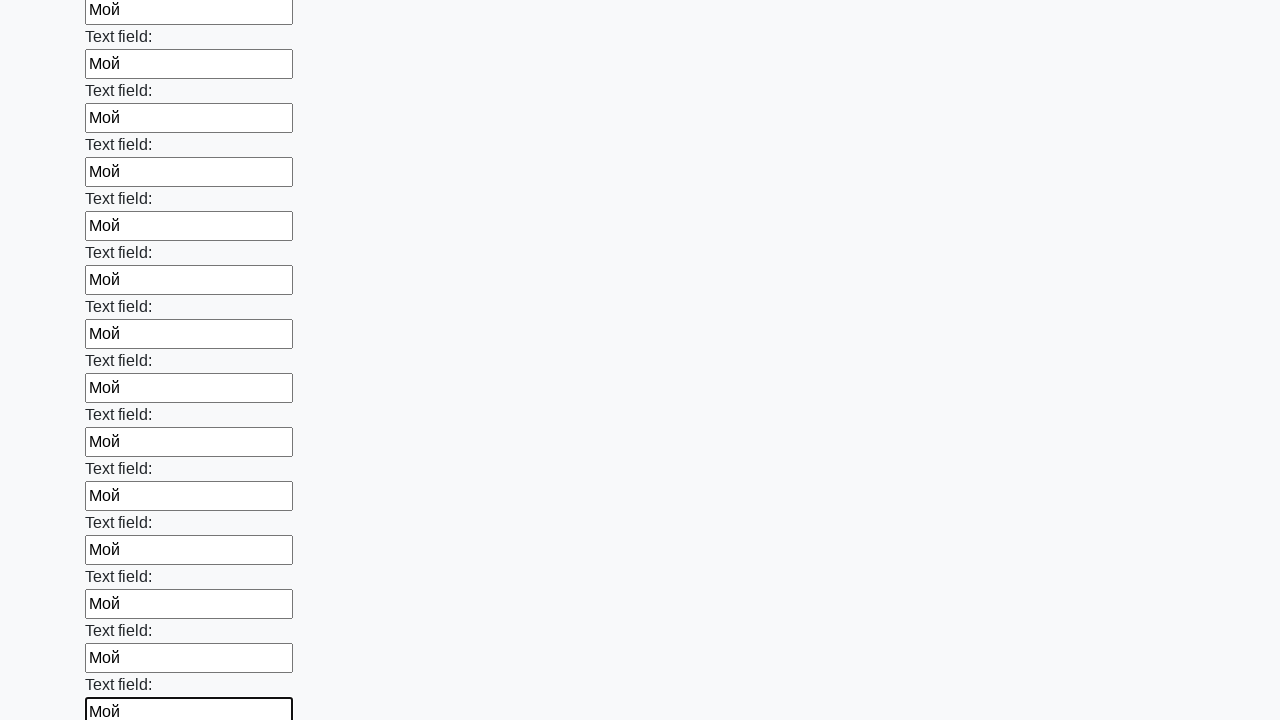

Filled an input field with 'Мой' on .first_block input >> nth=81
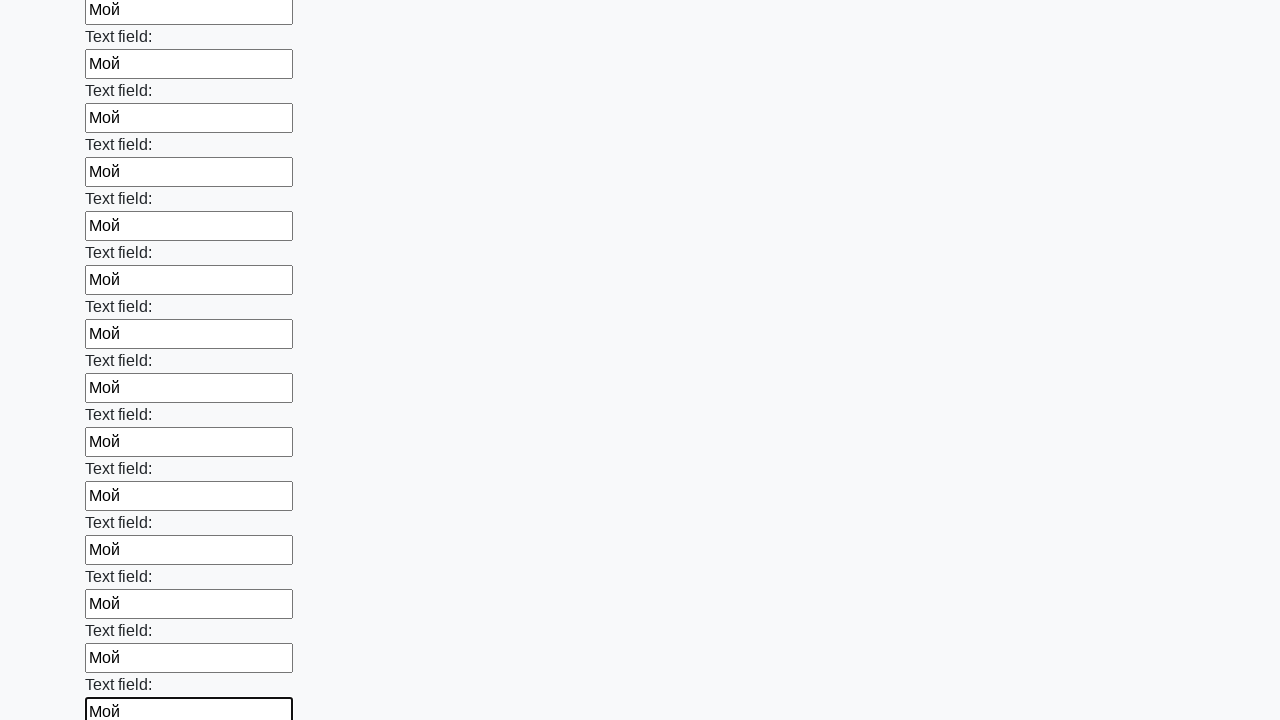

Filled an input field with 'Мой' on .first_block input >> nth=82
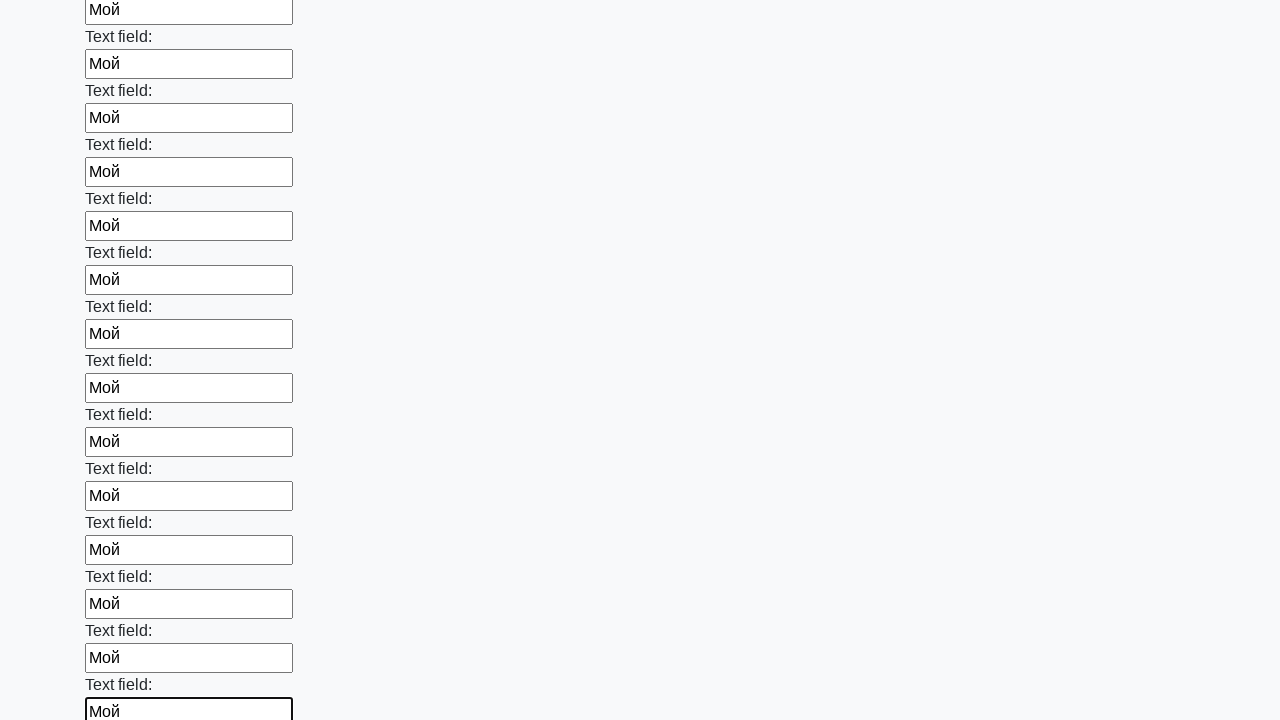

Filled an input field with 'Мой' on .first_block input >> nth=83
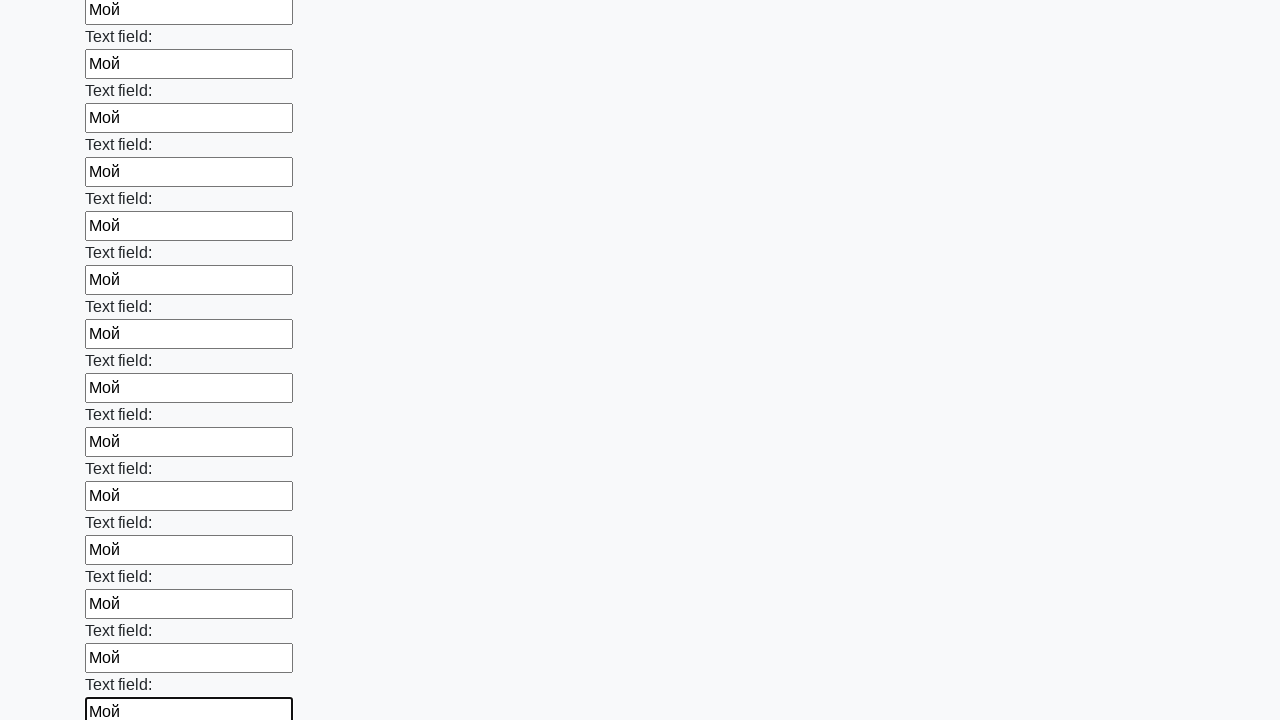

Filled an input field with 'Мой' on .first_block input >> nth=84
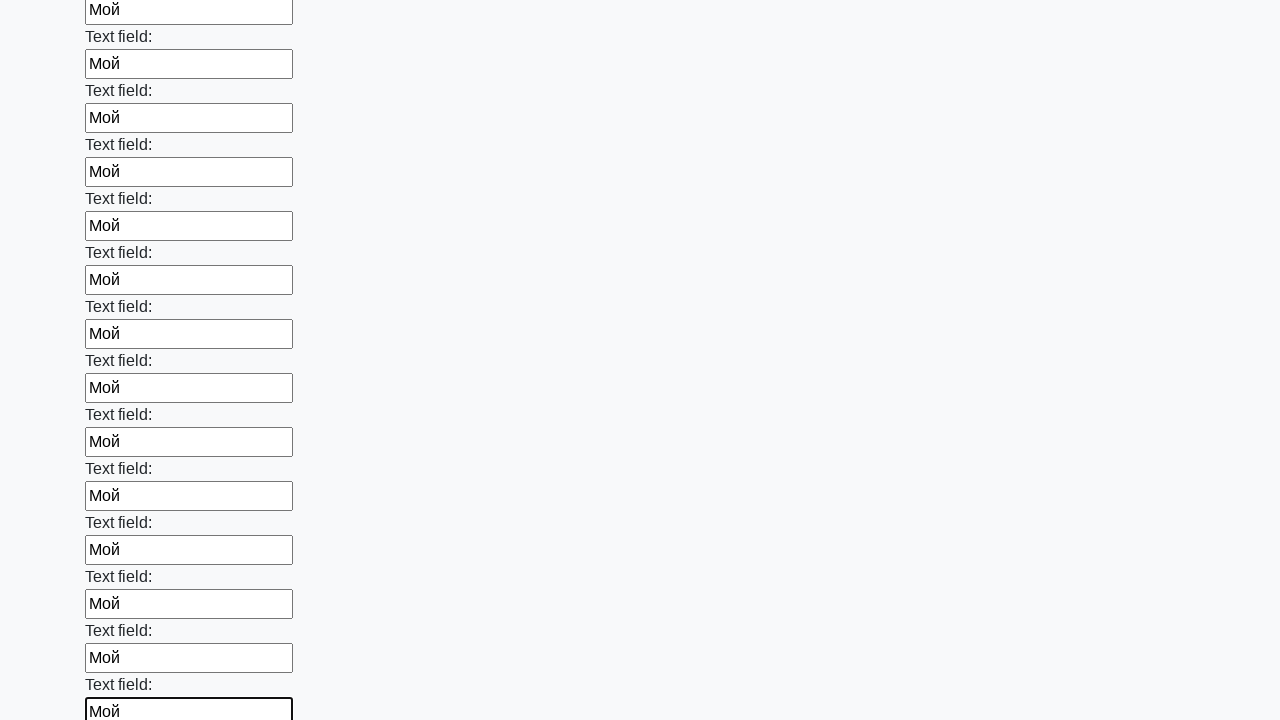

Filled an input field with 'Мой' on .first_block input >> nth=85
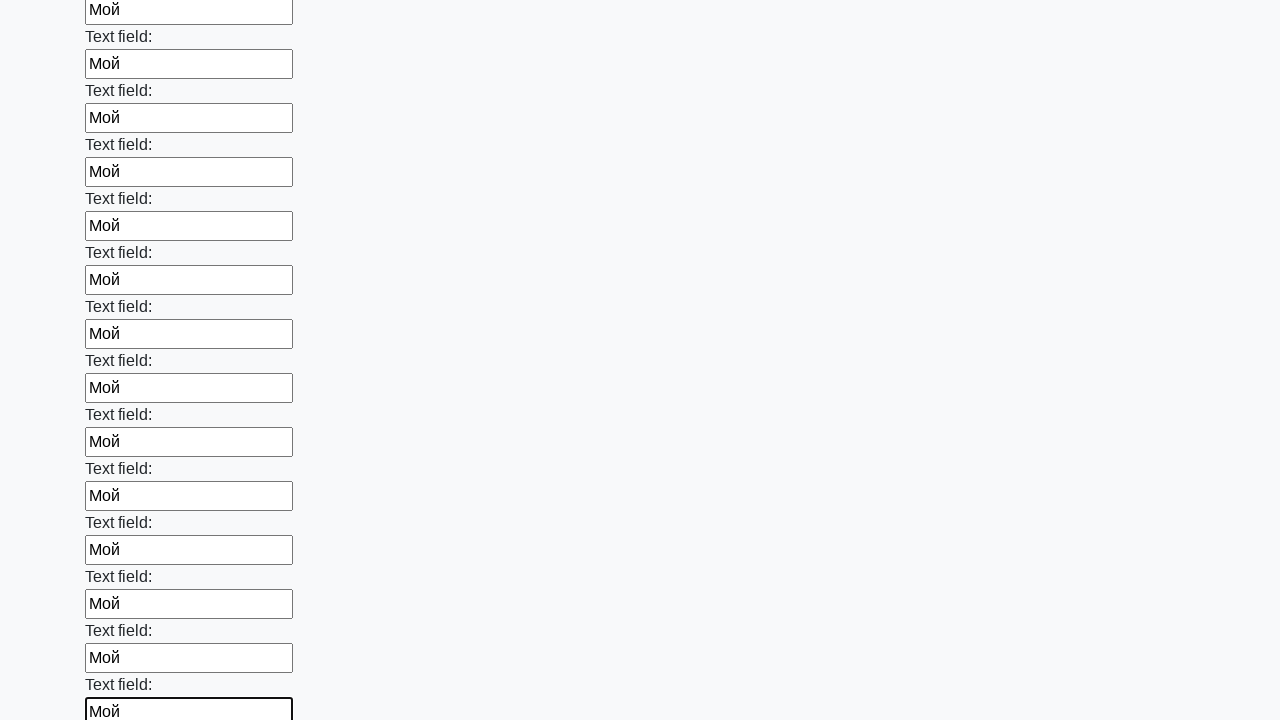

Filled an input field with 'Мой' on .first_block input >> nth=86
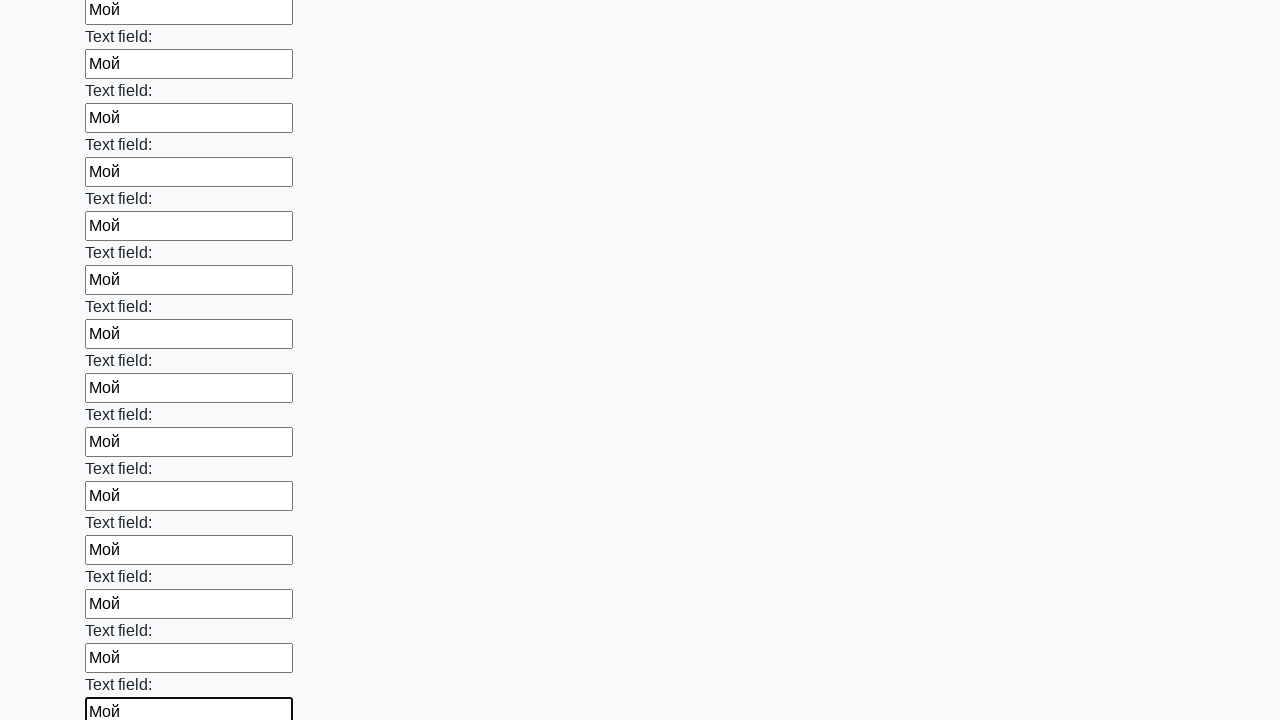

Filled an input field with 'Мой' on .first_block input >> nth=87
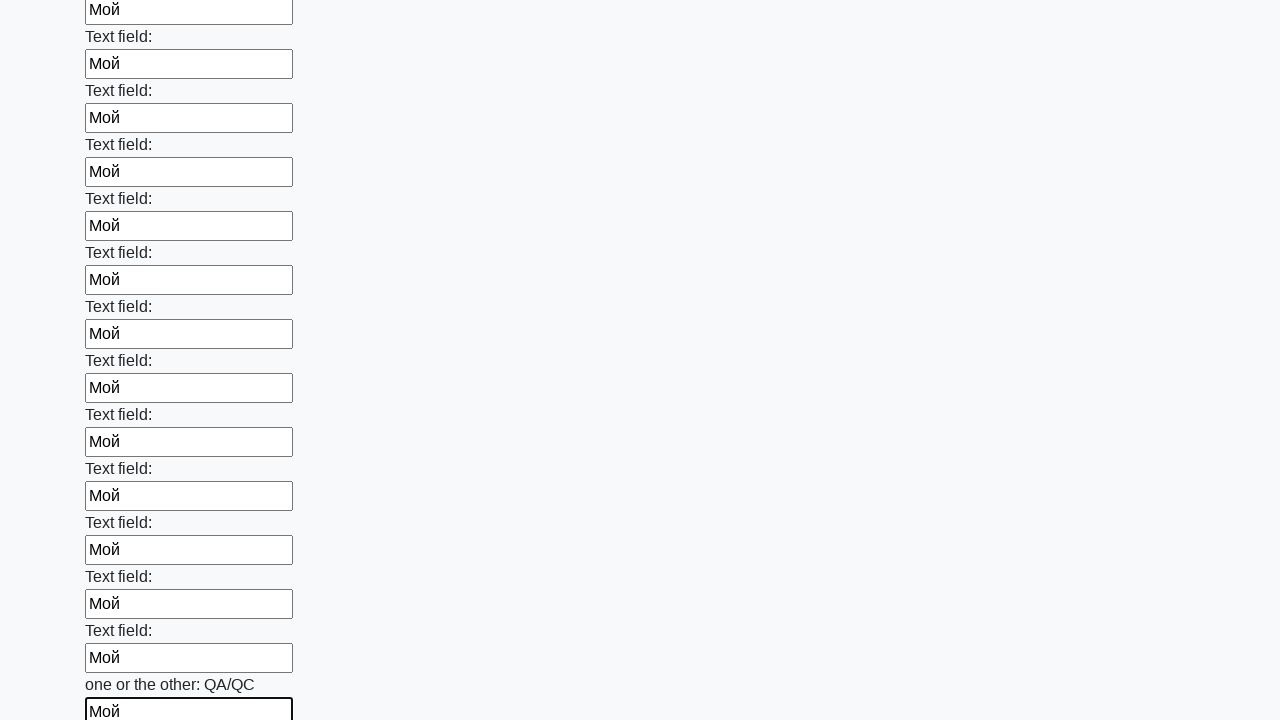

Filled an input field with 'Мой' on .first_block input >> nth=88
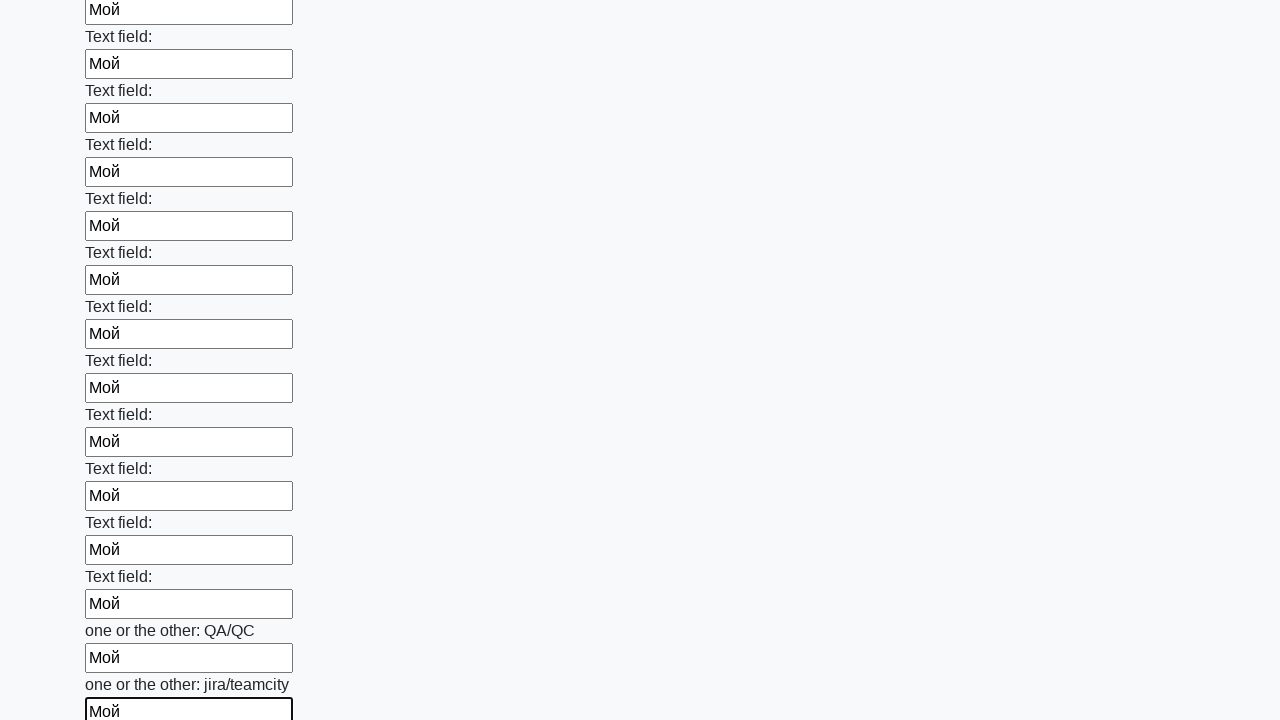

Filled an input field with 'Мой' on .first_block input >> nth=89
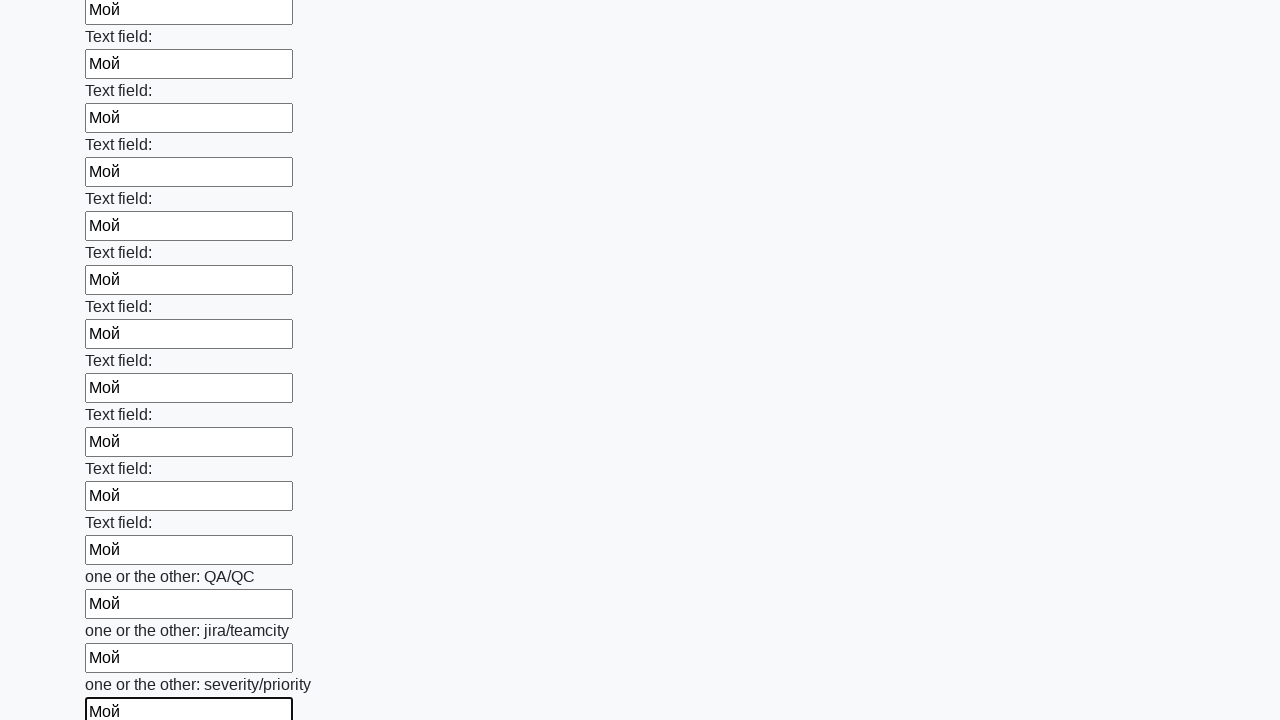

Filled an input field with 'Мой' on .first_block input >> nth=90
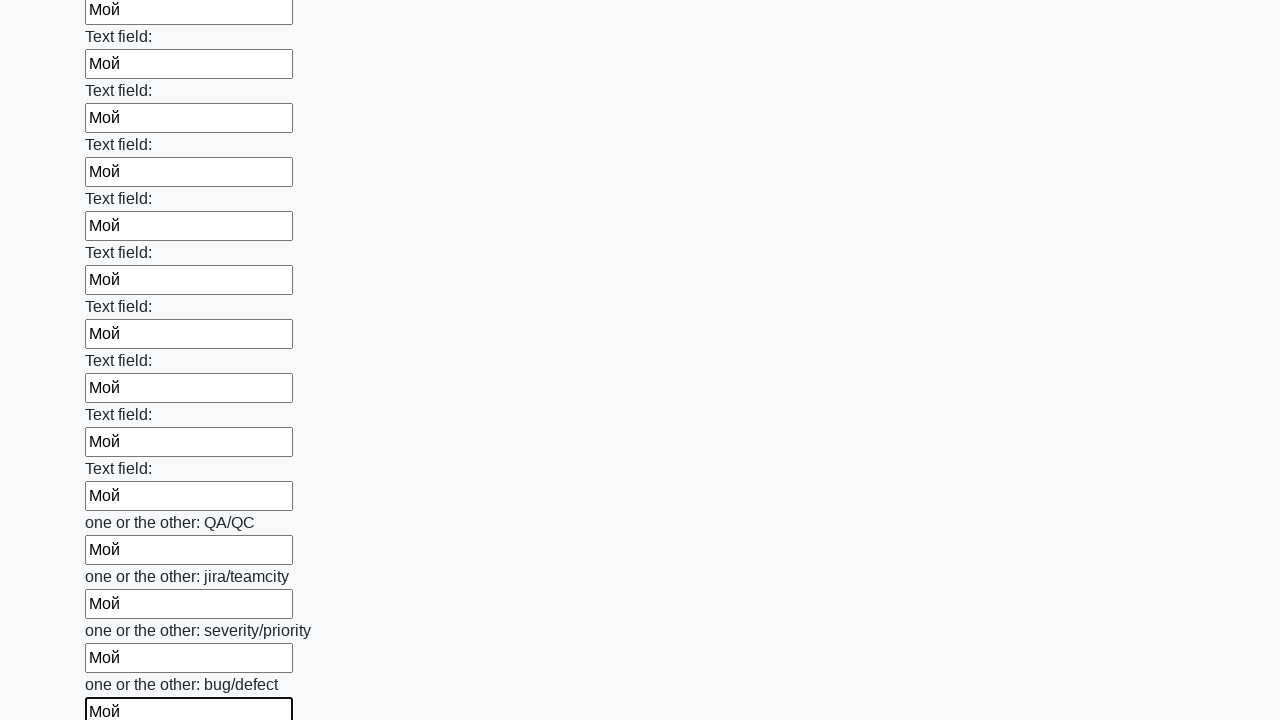

Filled an input field with 'Мой' on .first_block input >> nth=91
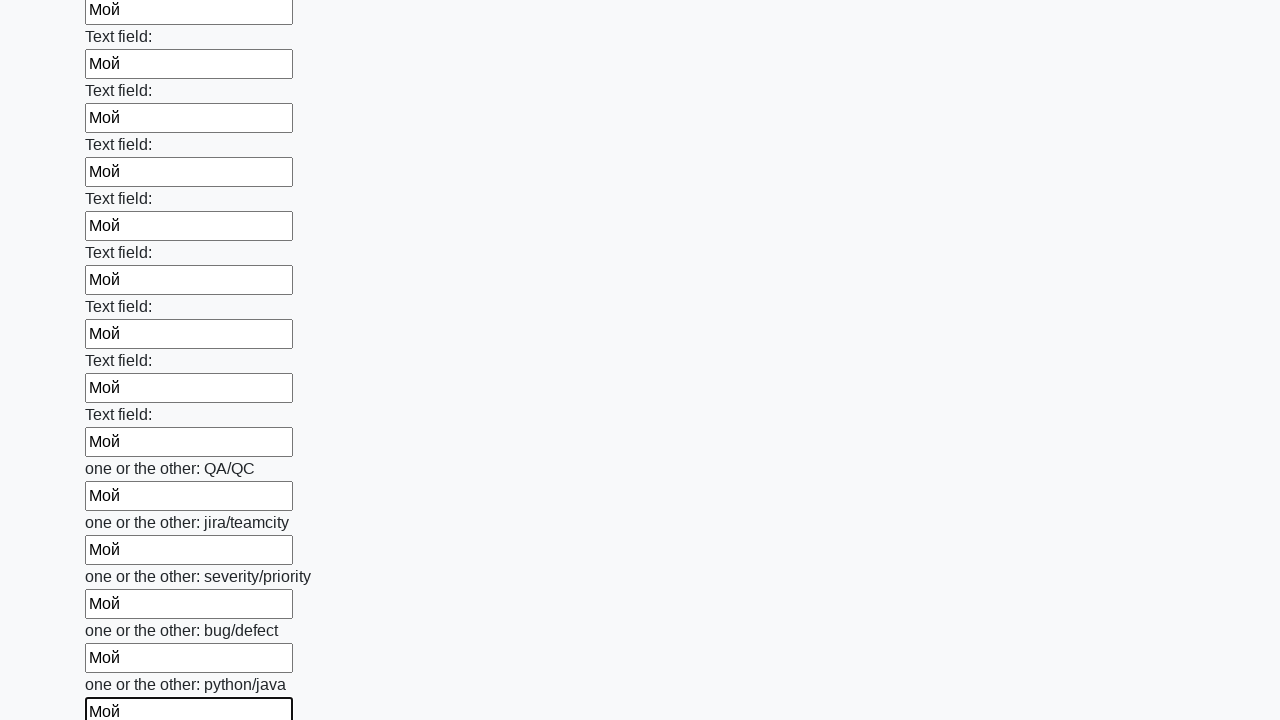

Filled an input field with 'Мой' on .first_block input >> nth=92
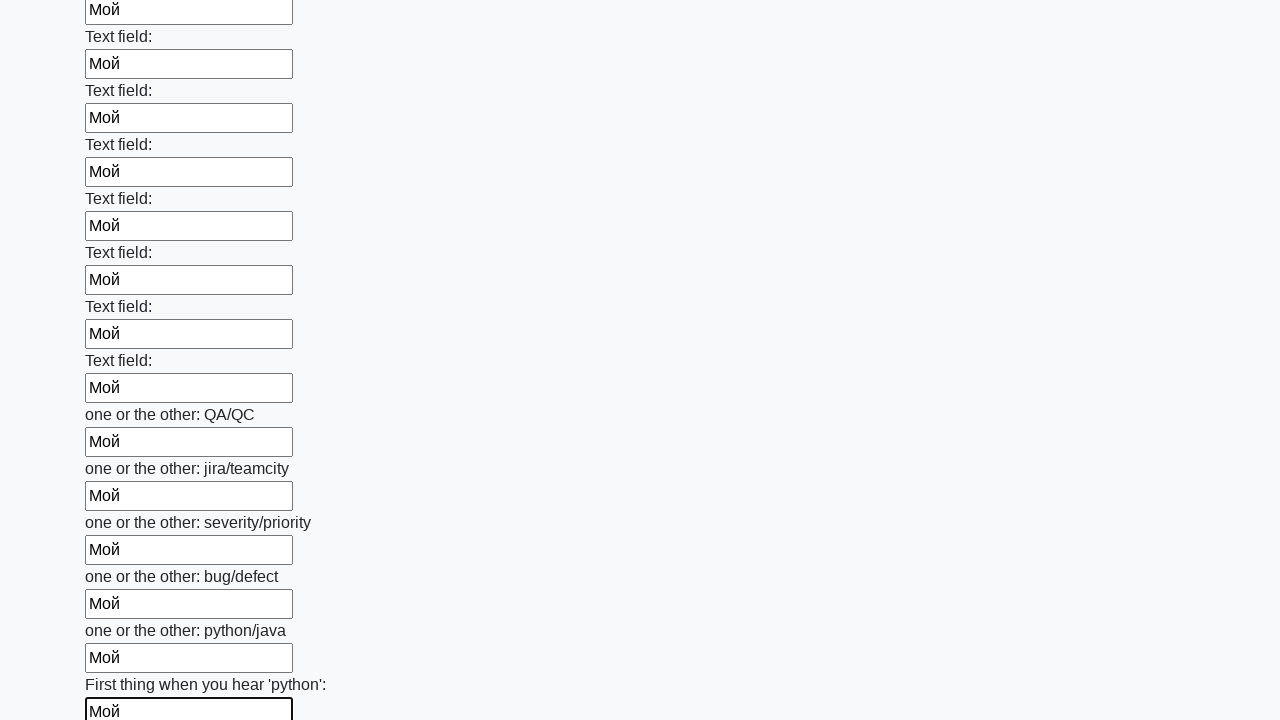

Filled an input field with 'Мой' on .first_block input >> nth=93
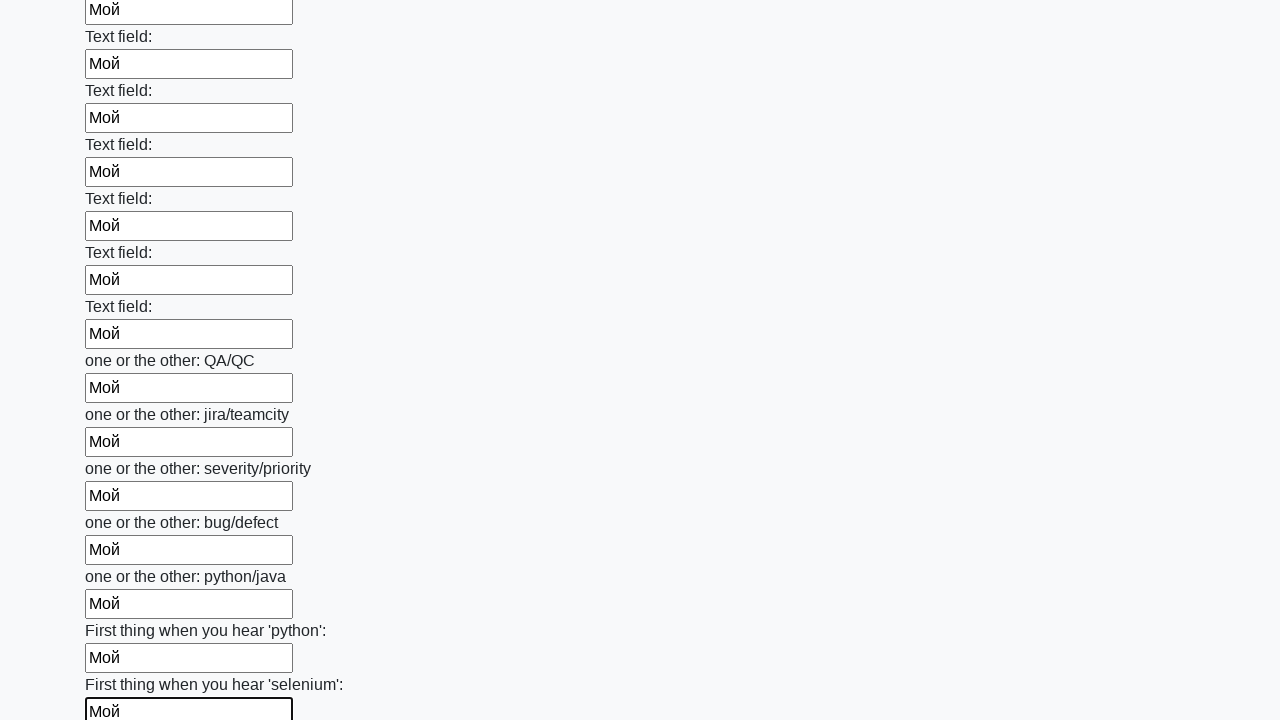

Filled an input field with 'Мой' on .first_block input >> nth=94
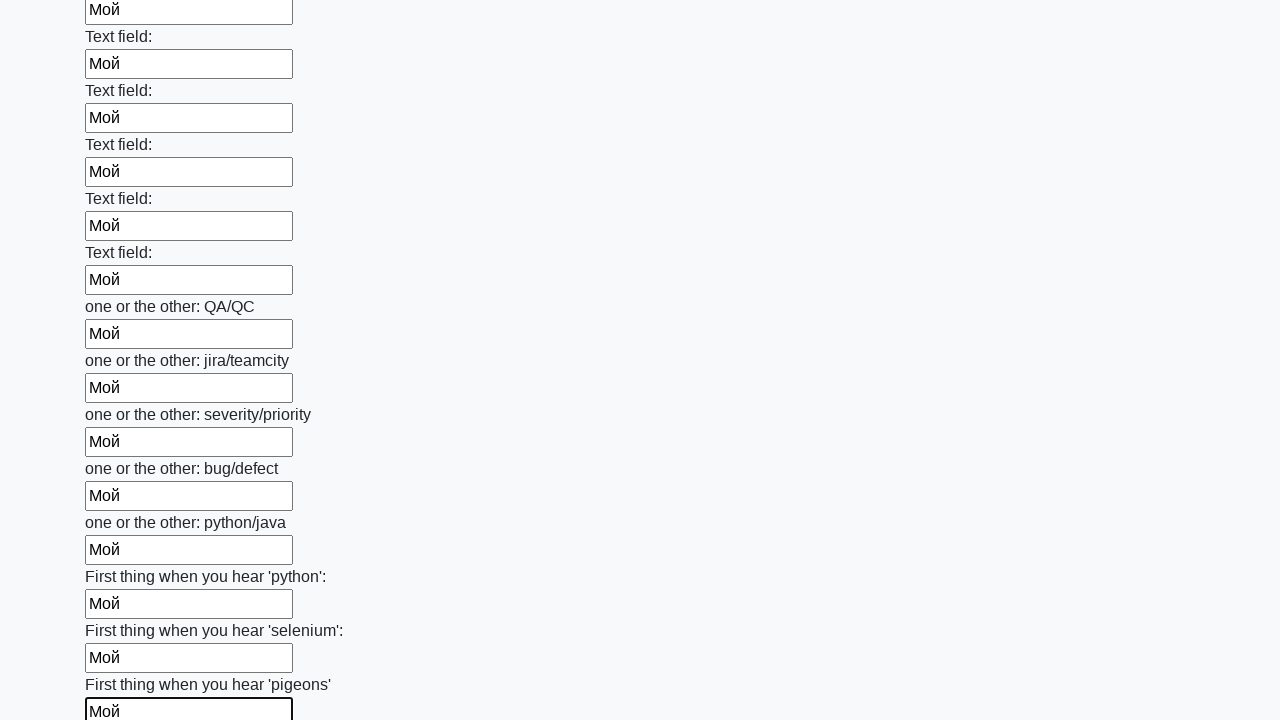

Filled an input field with 'Мой' on .first_block input >> nth=95
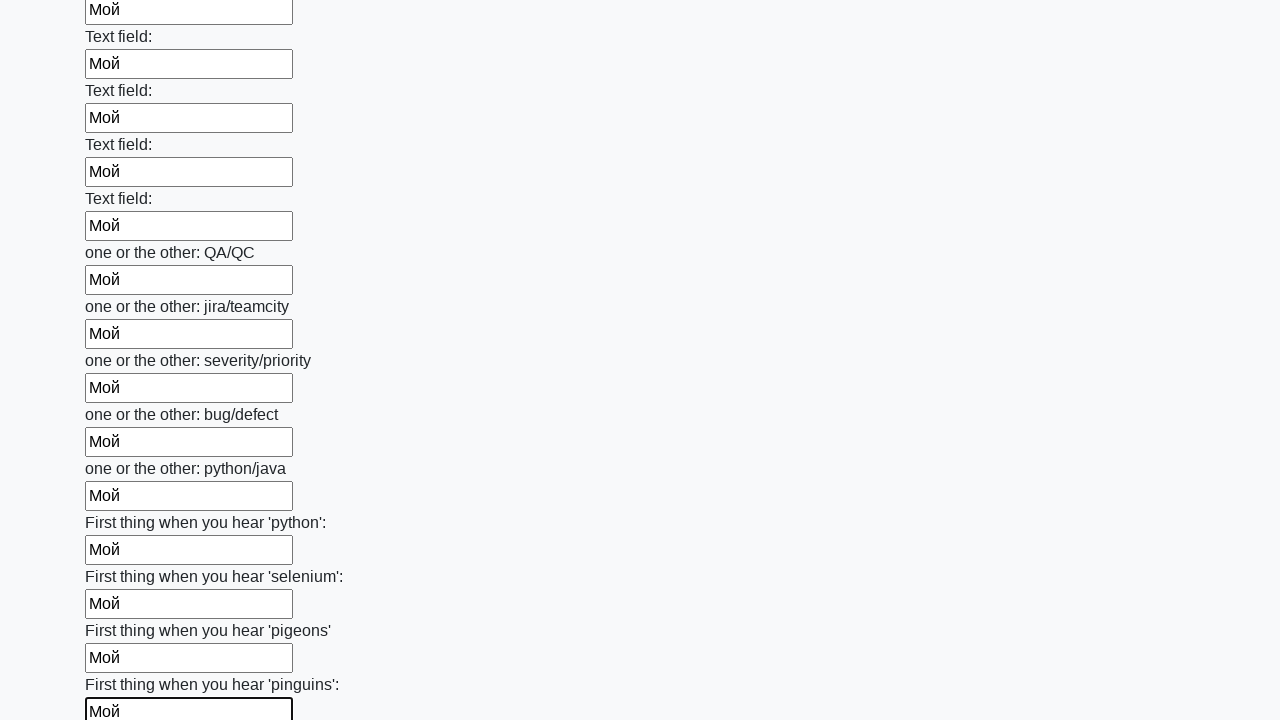

Filled an input field with 'Мой' on .first_block input >> nth=96
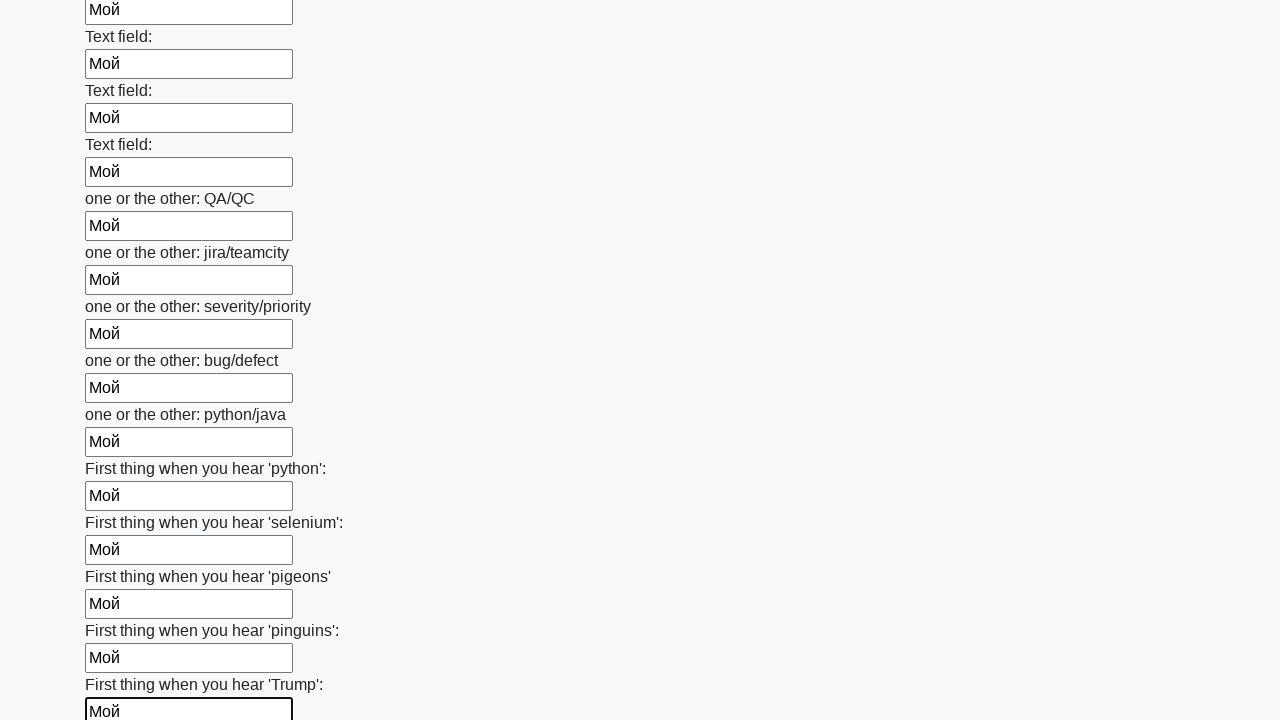

Filled an input field with 'Мой' on .first_block input >> nth=97
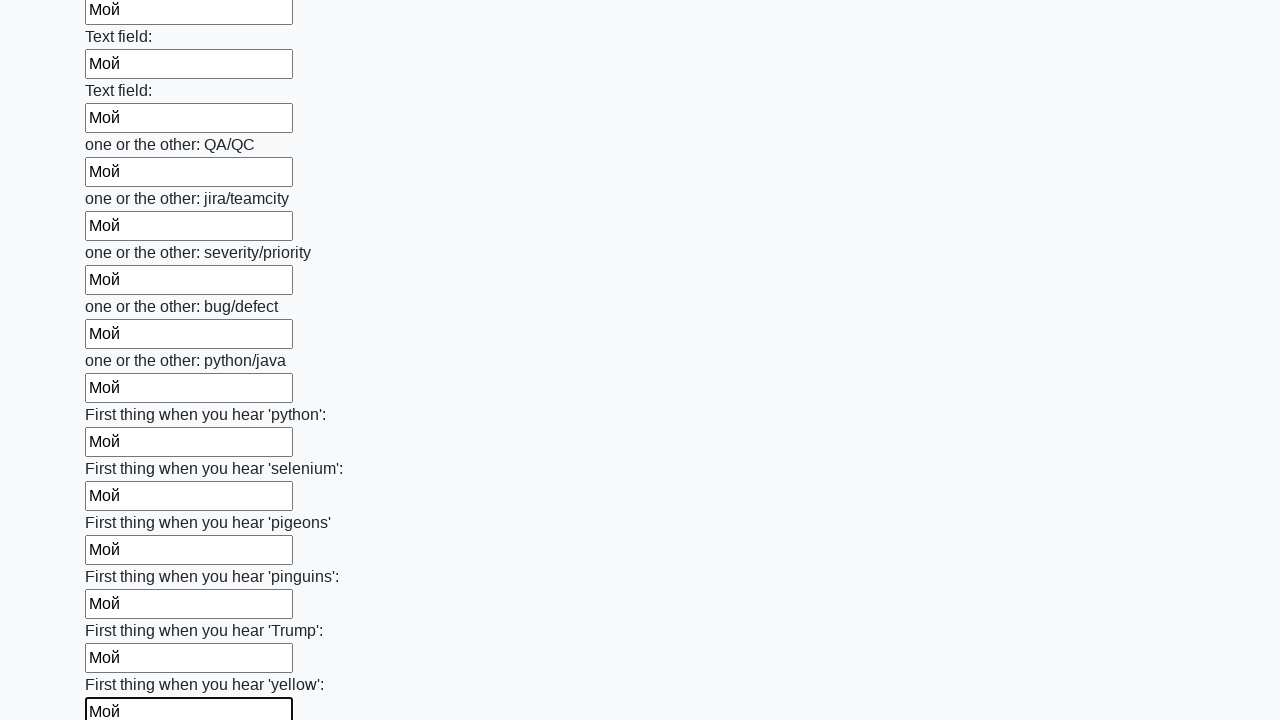

Filled an input field with 'Мой' on .first_block input >> nth=98
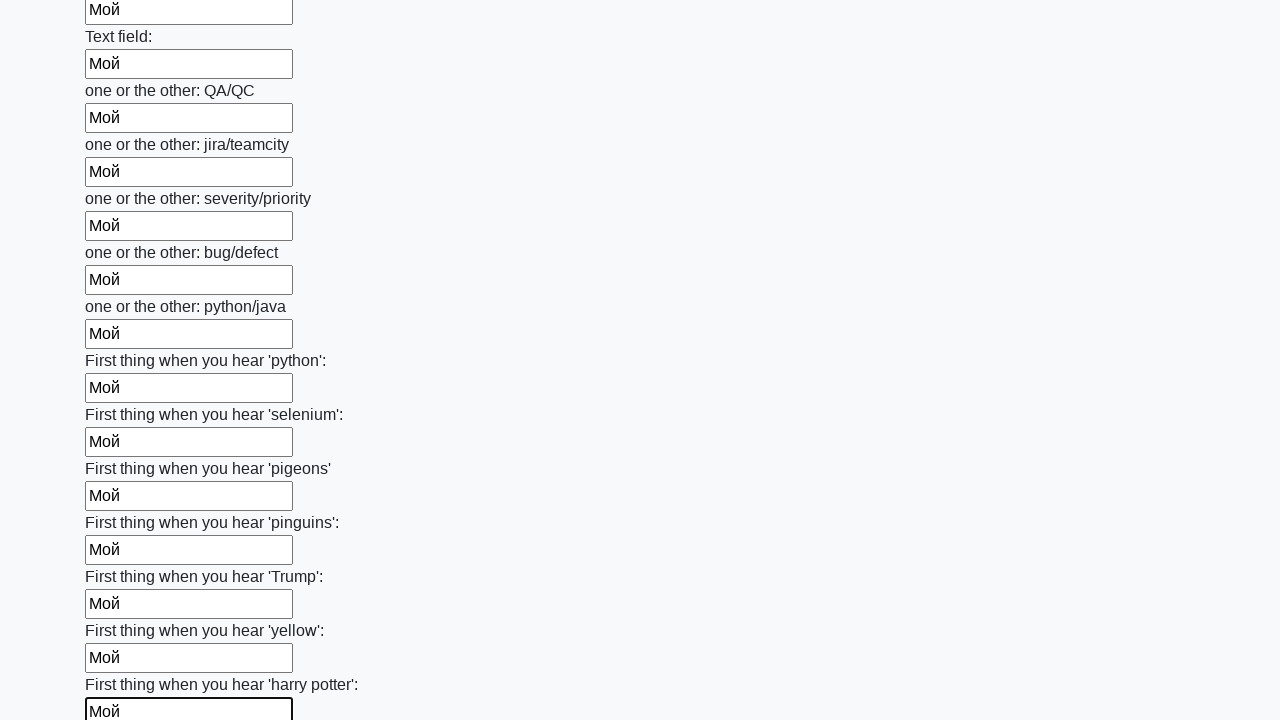

Filled an input field with 'Мой' on .first_block input >> nth=99
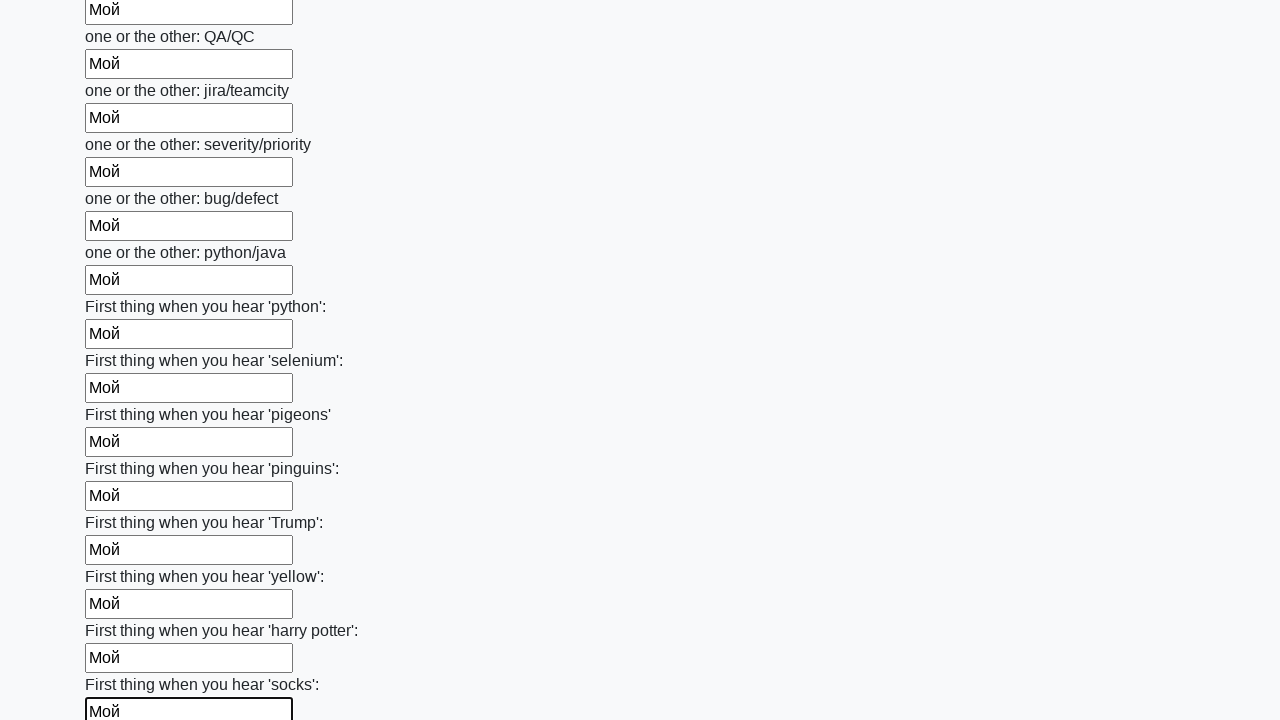

Clicked the submit button at (123, 611) on xpath=//button
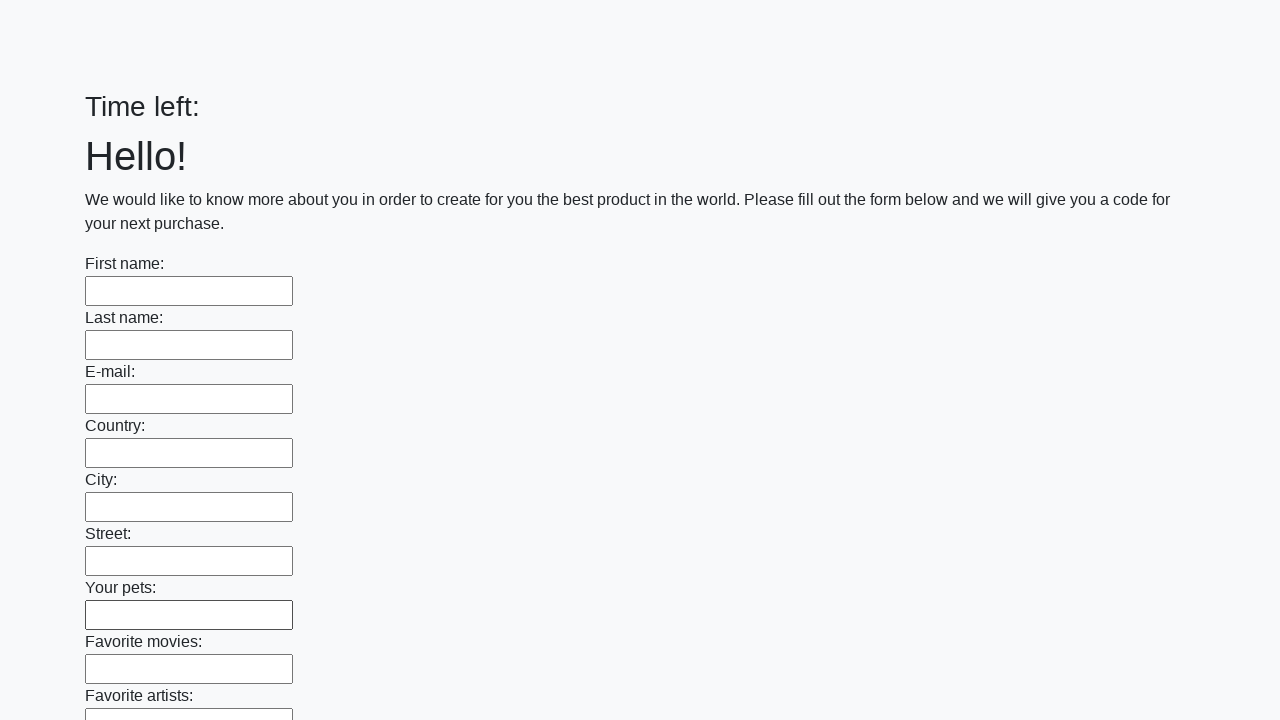

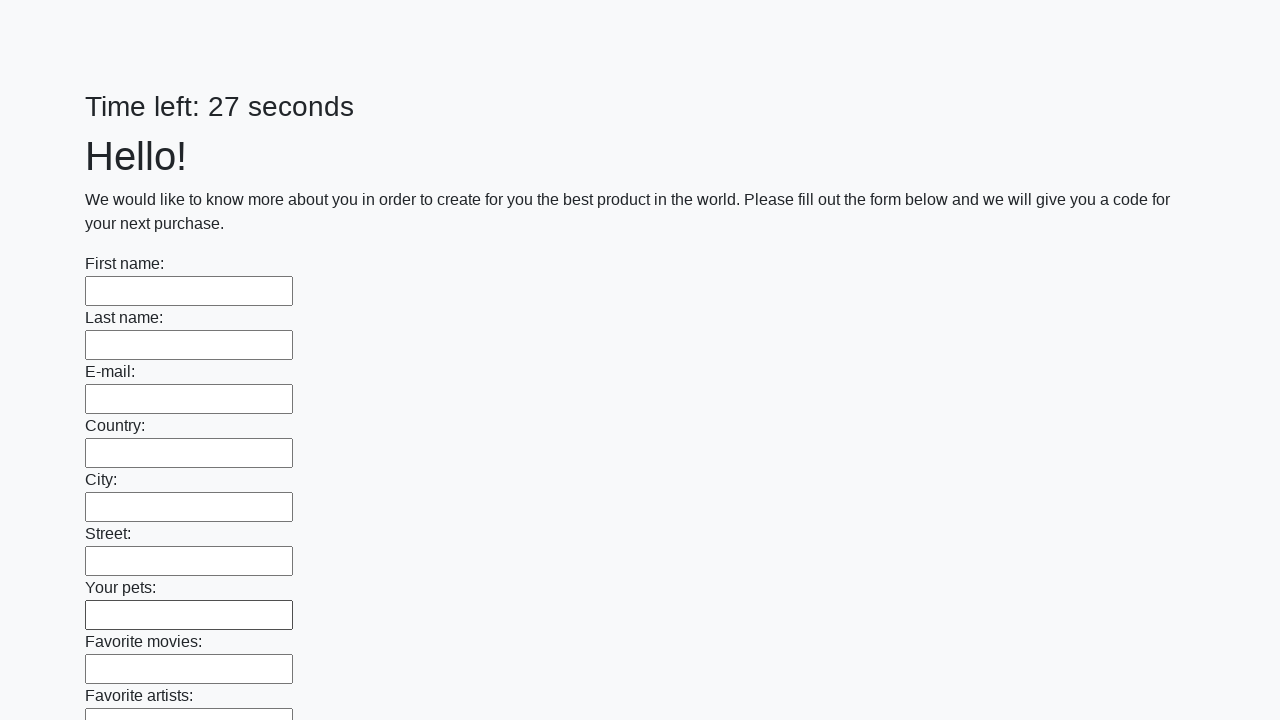